Tests date picker functionality by clicking on the datepicker, navigating to a specific month/year (July 2022) using the previous button, and selecting a specific date (21).

Starting URL: https://testautomationpractice.blogspot.com/

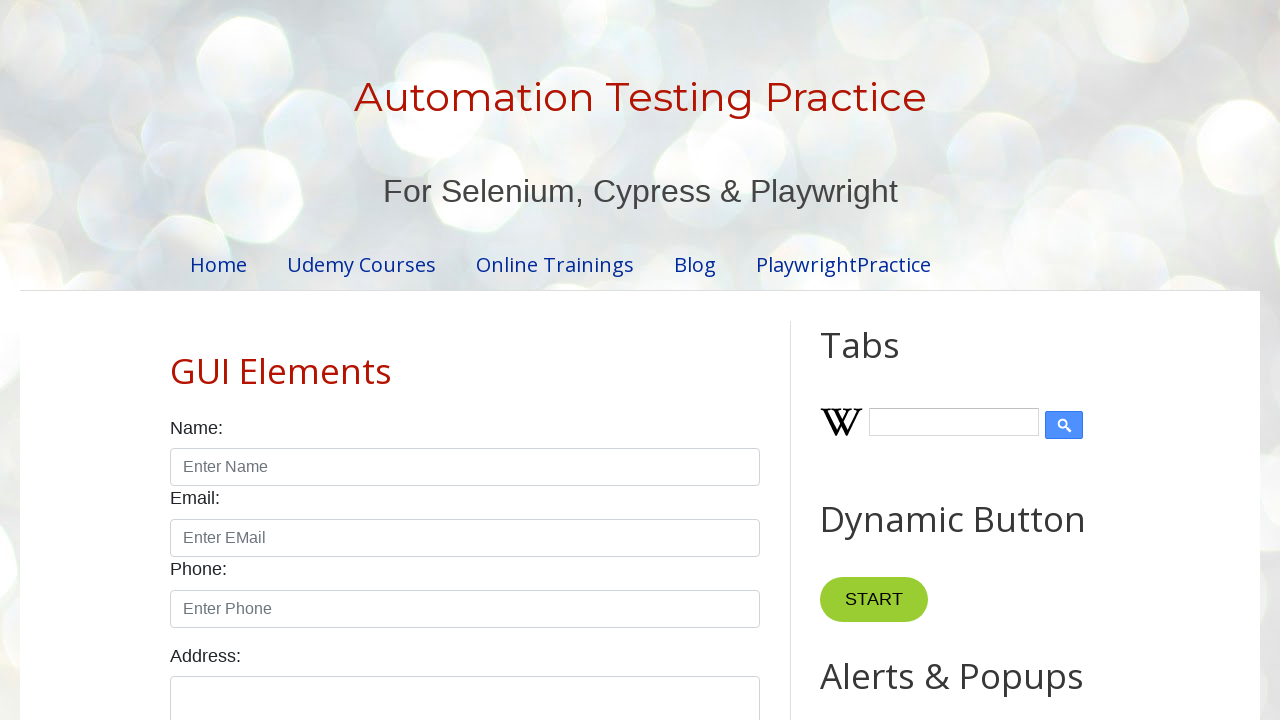

Clicked on datepicker to open it at (515, 360) on #datepicker
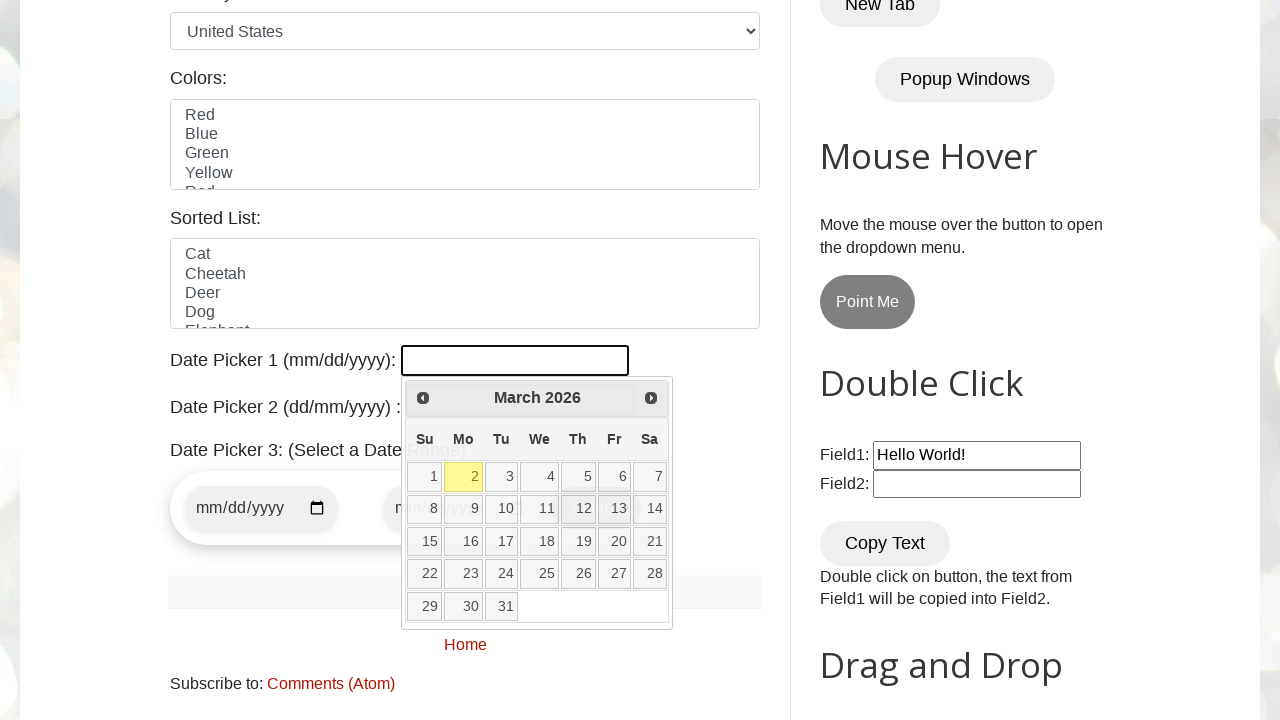

Retrieved current year from datepicker
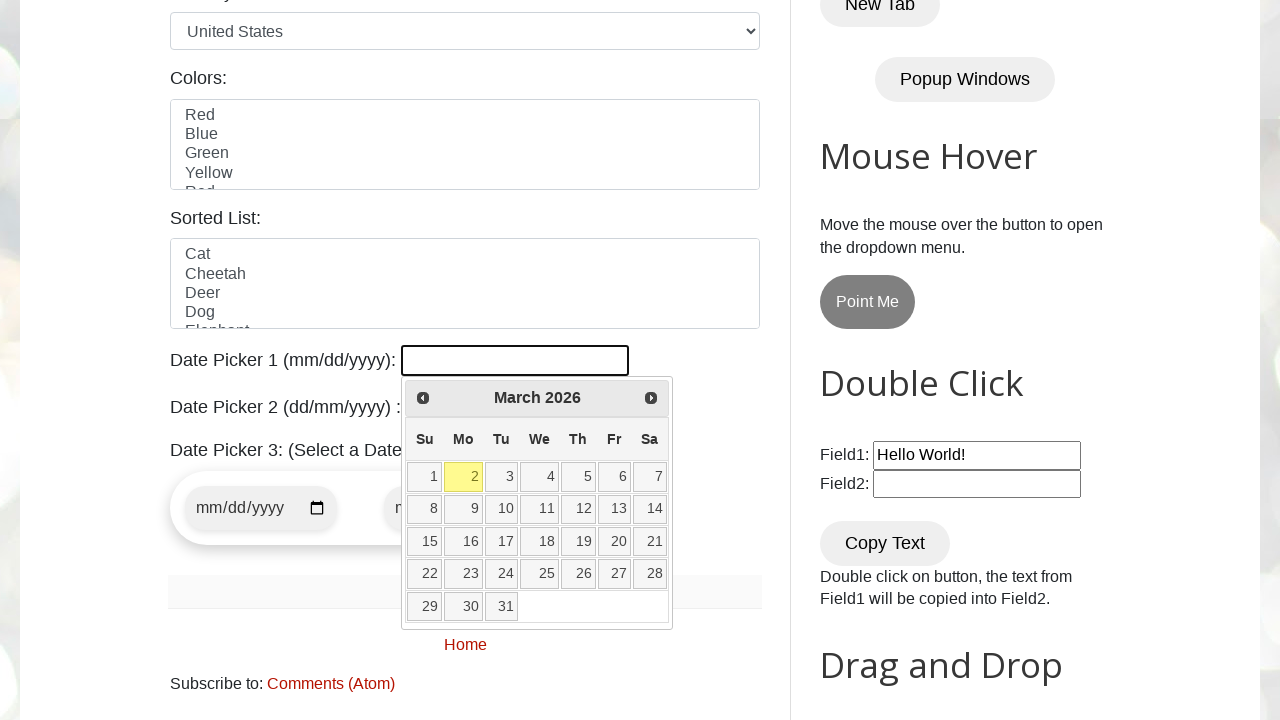

Retrieved current month from datepicker
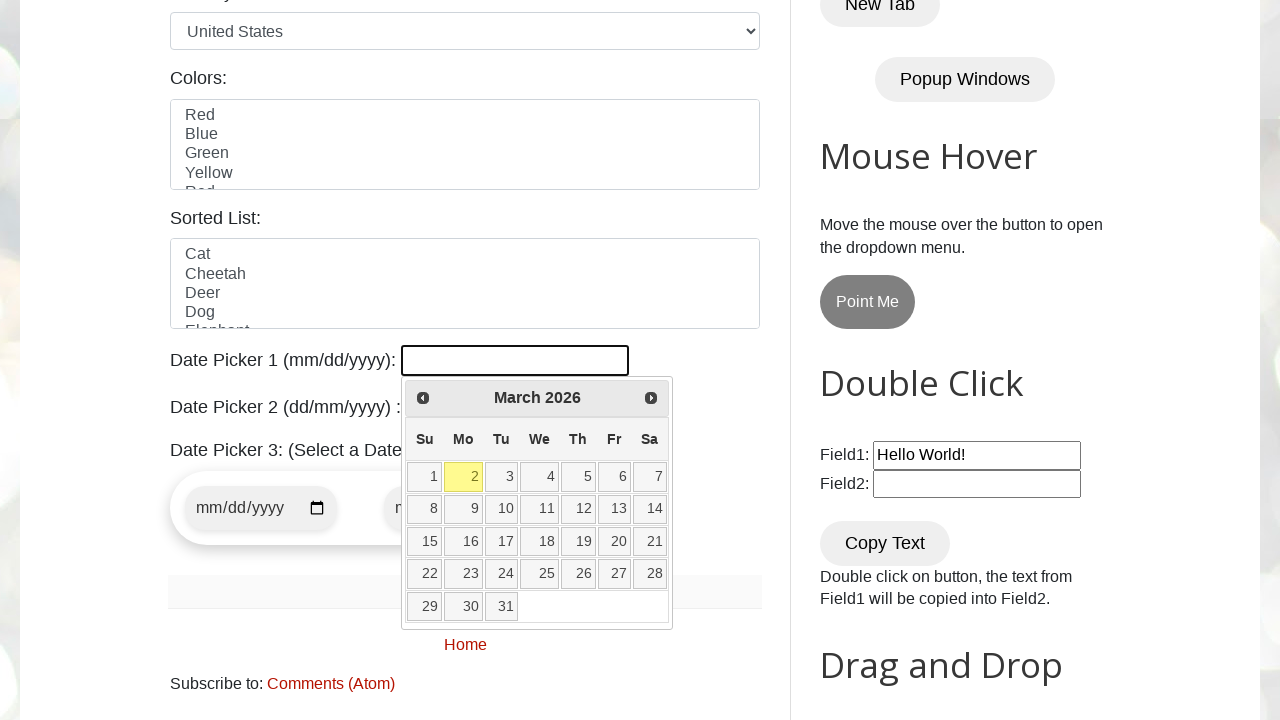

Clicked previous button to navigate to earlier month at (423, 398) on xpath=//a[@title='Prev']
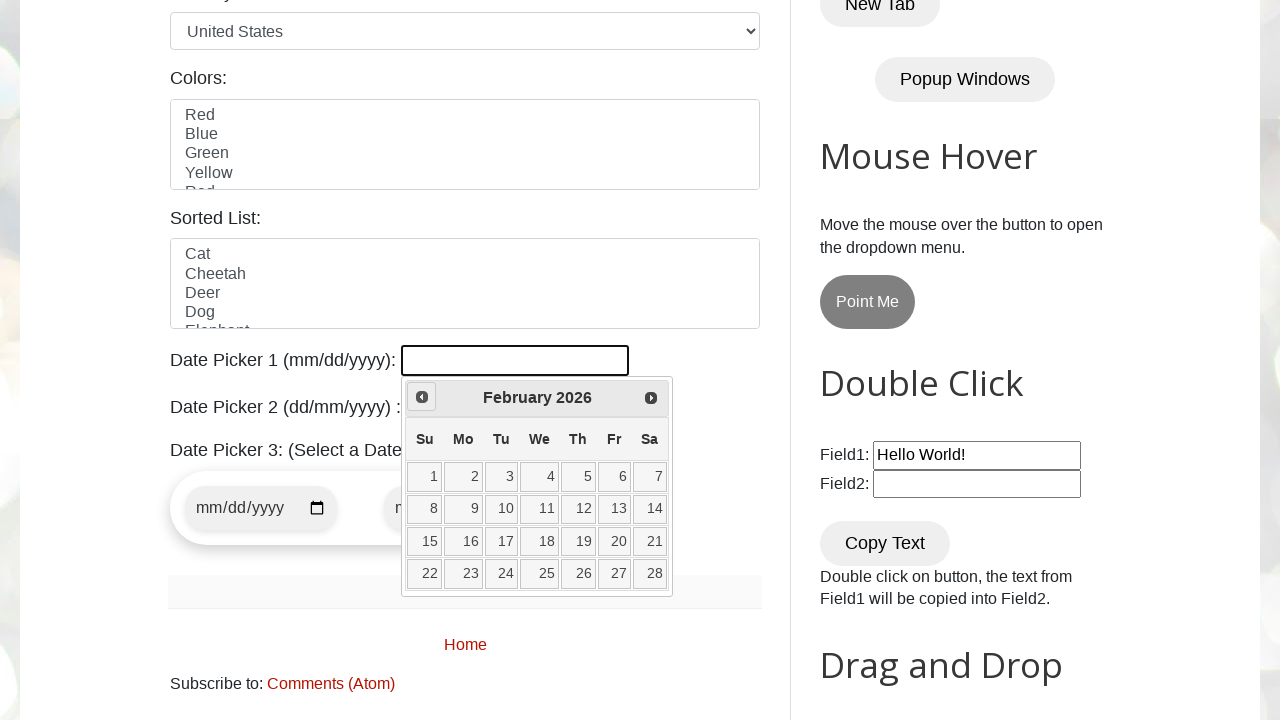

Retrieved current year from datepicker
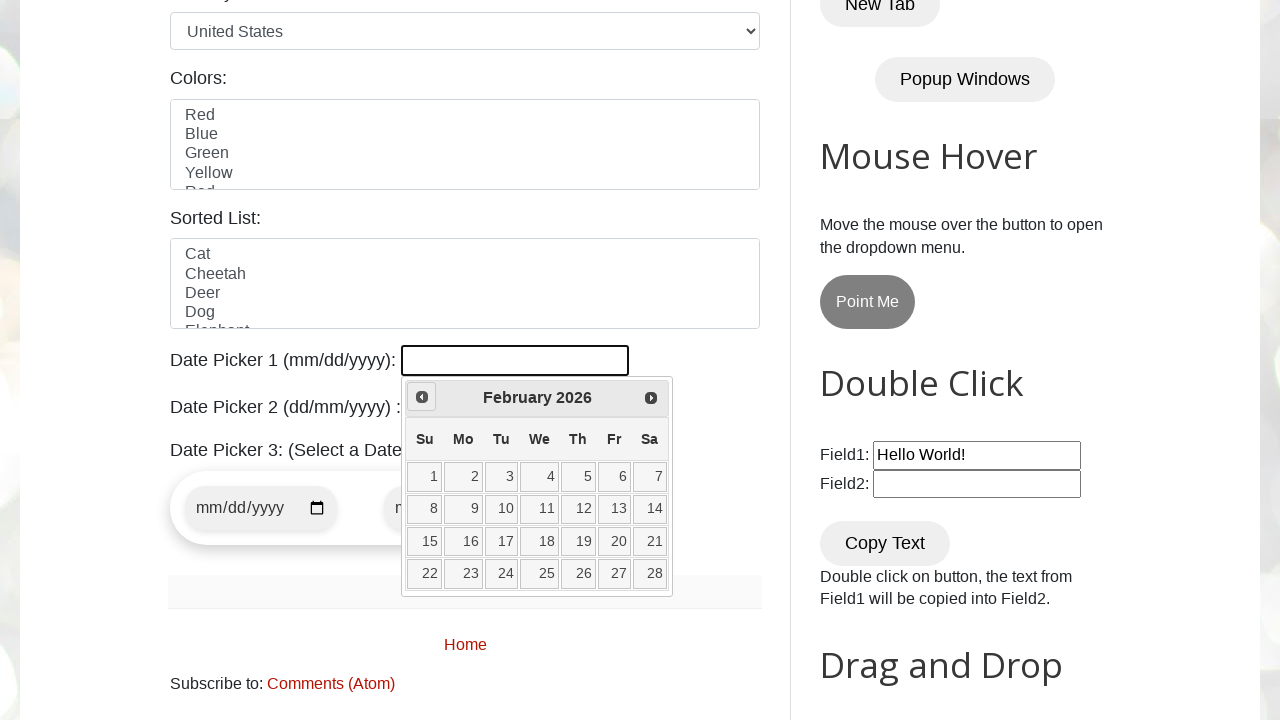

Retrieved current month from datepicker
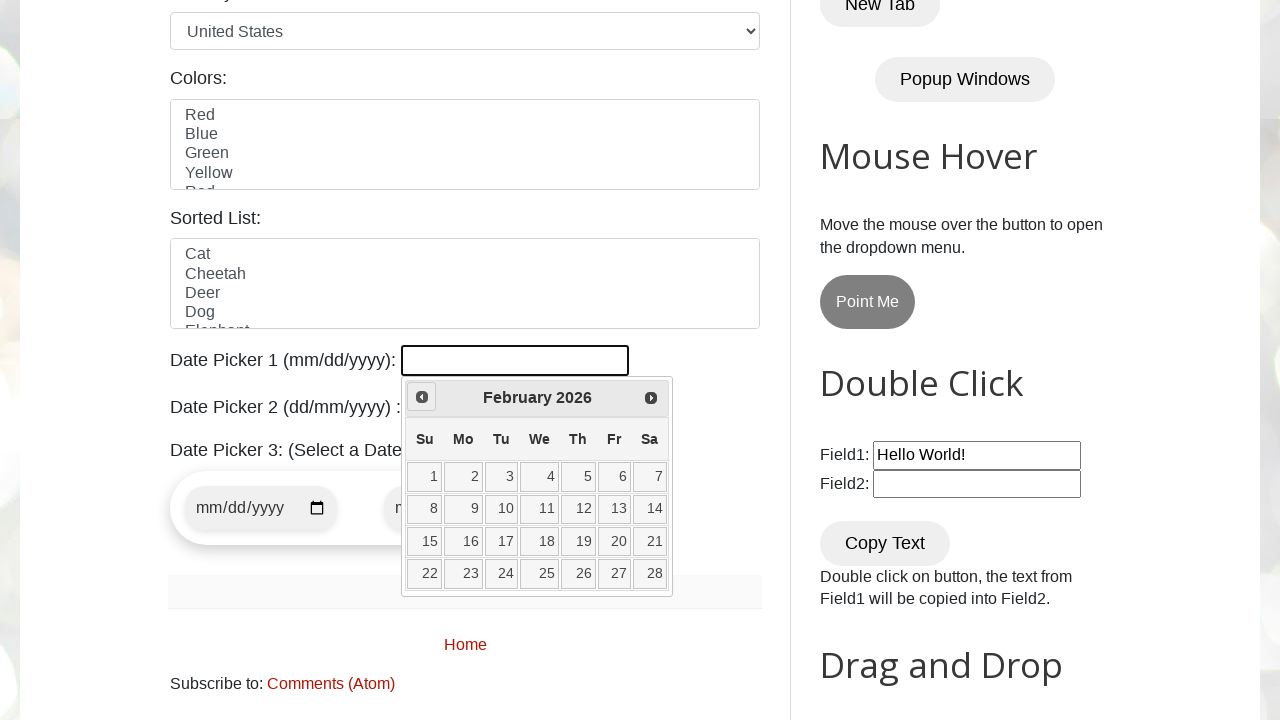

Clicked previous button to navigate to earlier month at (422, 397) on xpath=//a[@title='Prev']
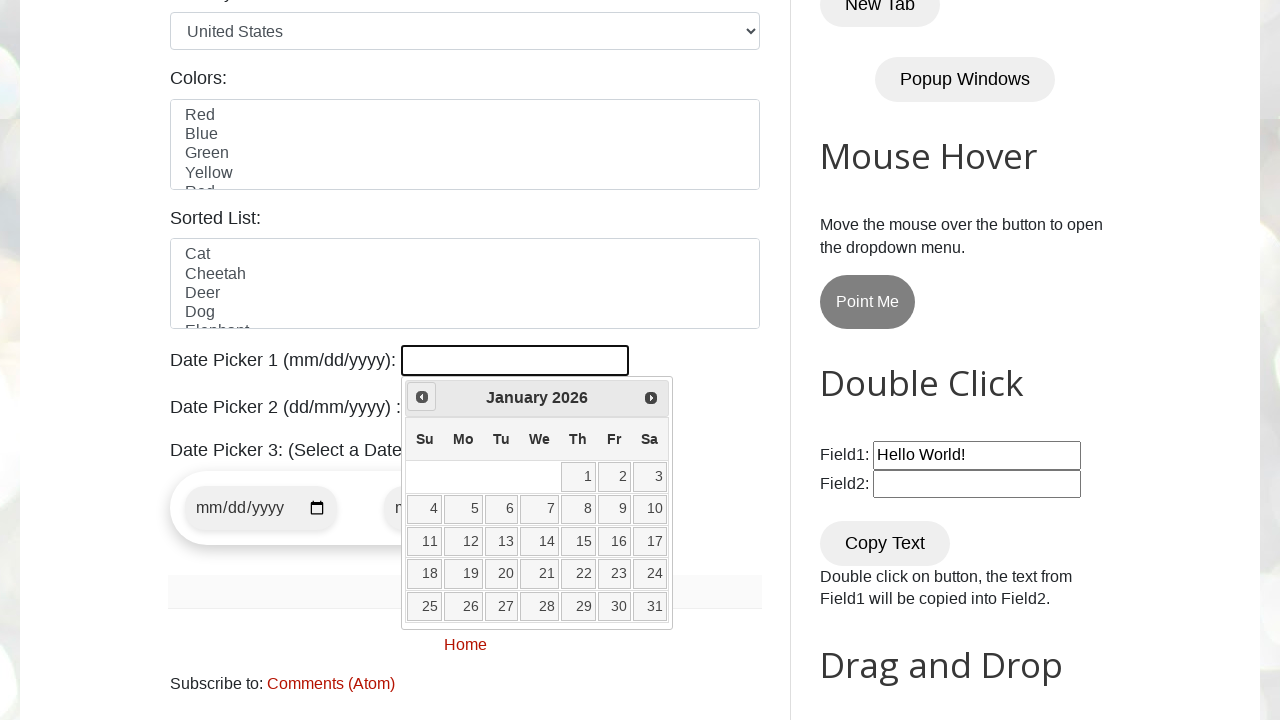

Retrieved current year from datepicker
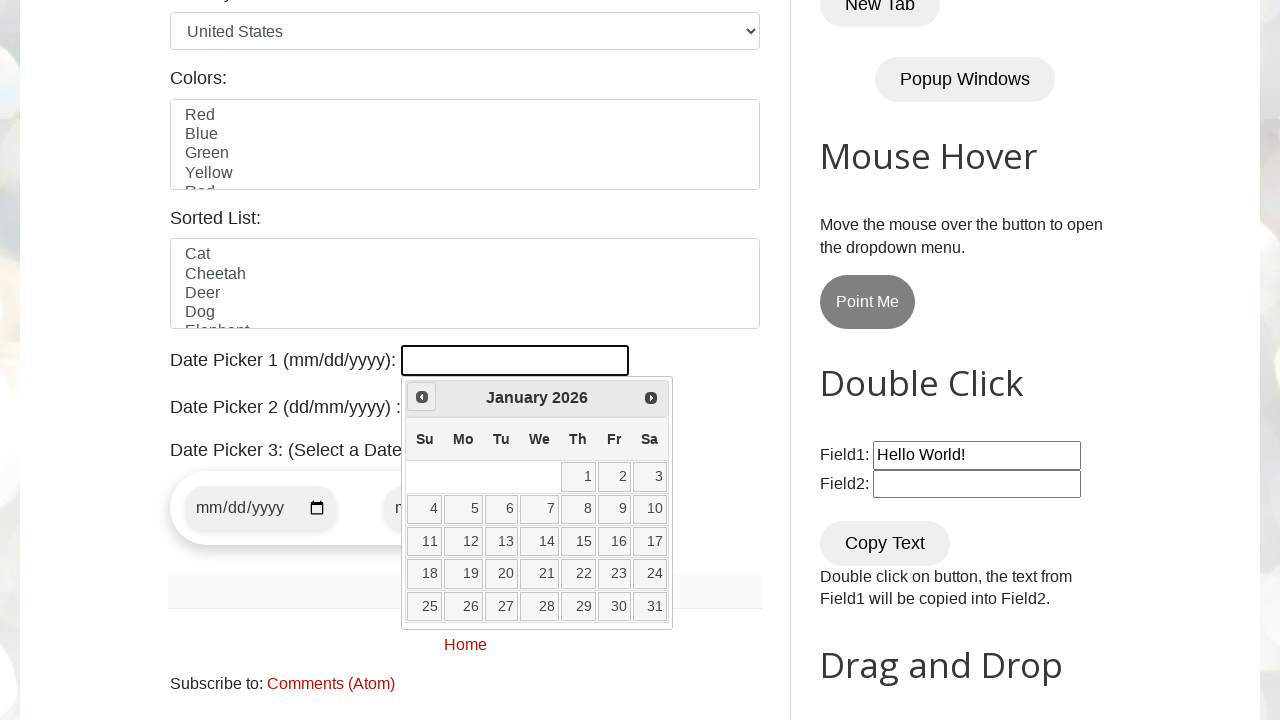

Retrieved current month from datepicker
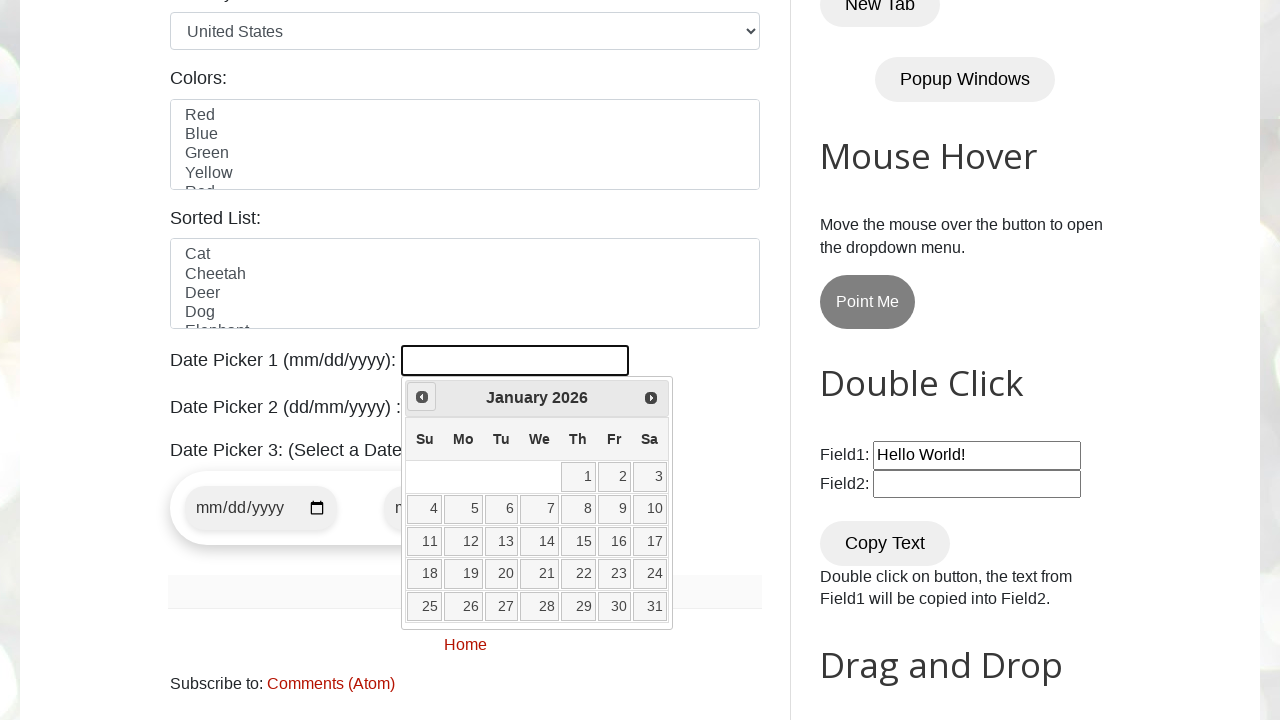

Clicked previous button to navigate to earlier month at (422, 397) on xpath=//a[@title='Prev']
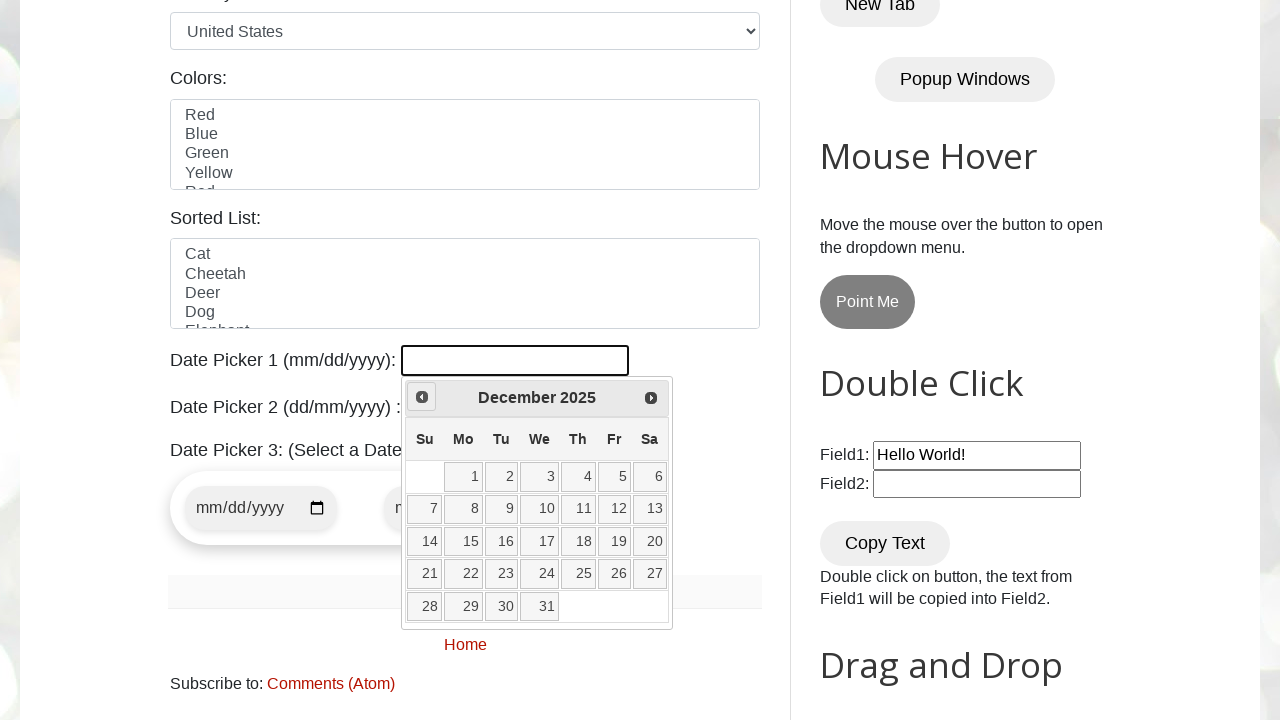

Retrieved current year from datepicker
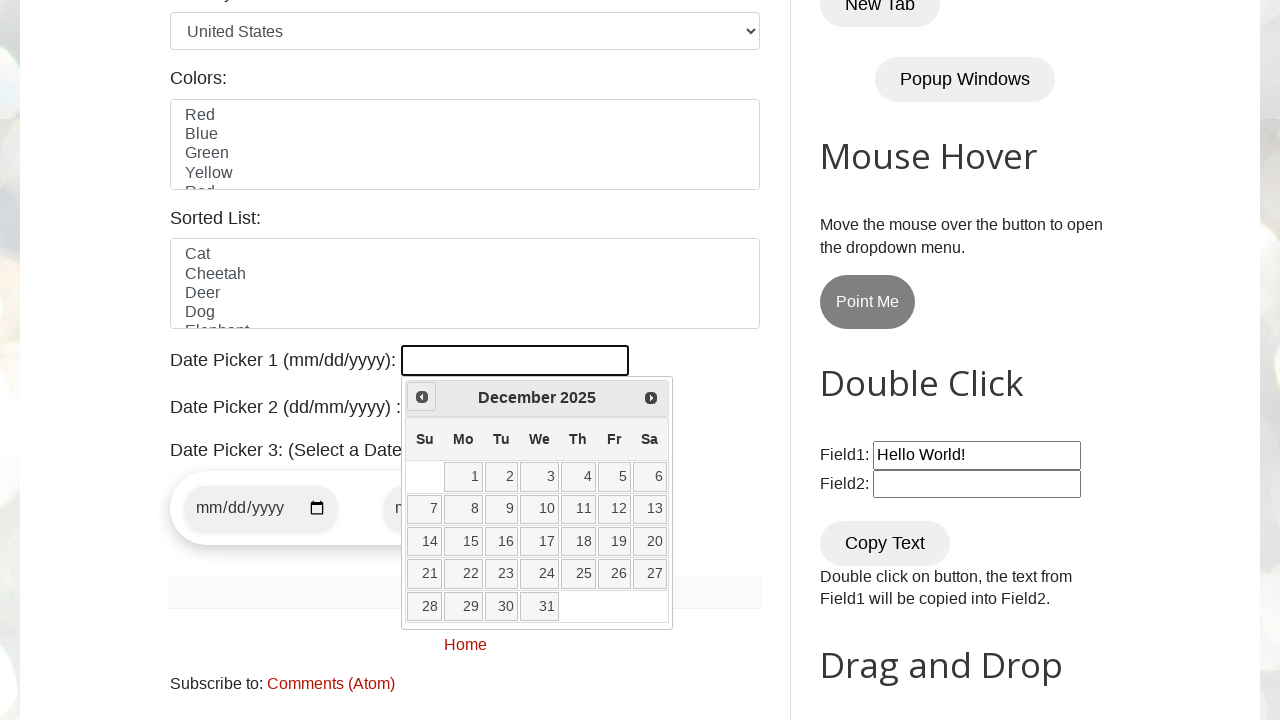

Retrieved current month from datepicker
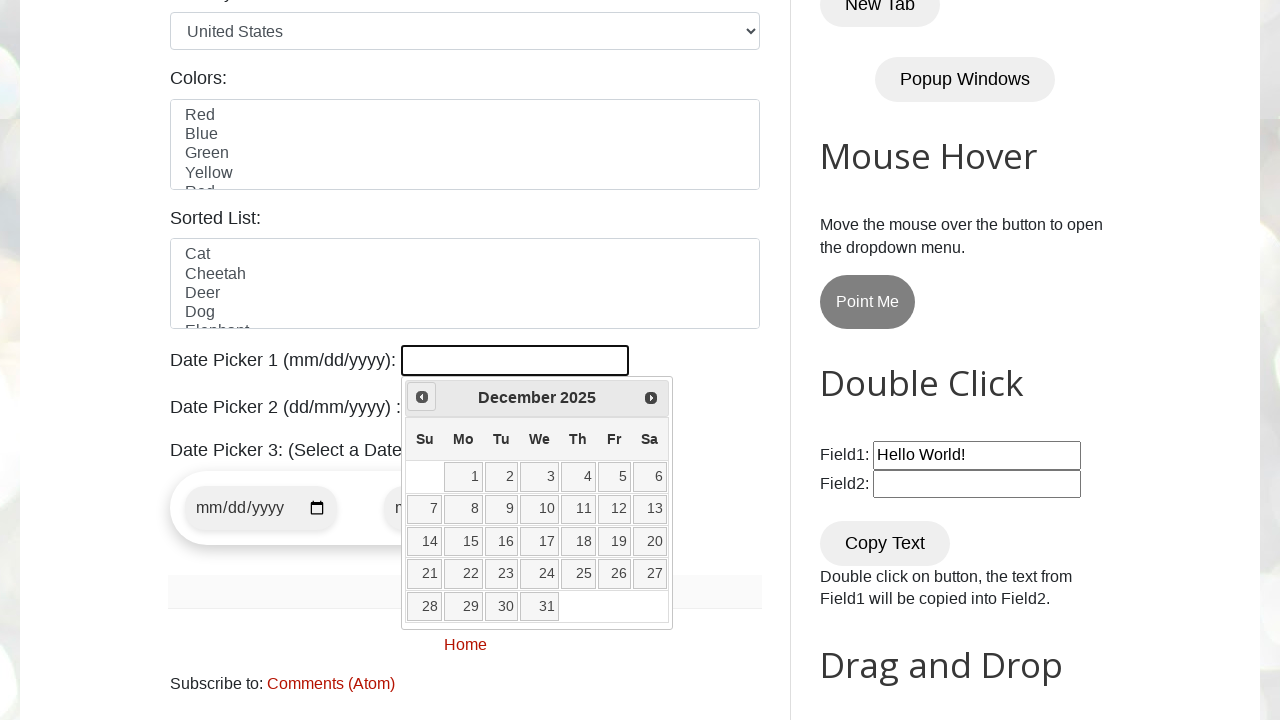

Clicked previous button to navigate to earlier month at (422, 397) on xpath=//a[@title='Prev']
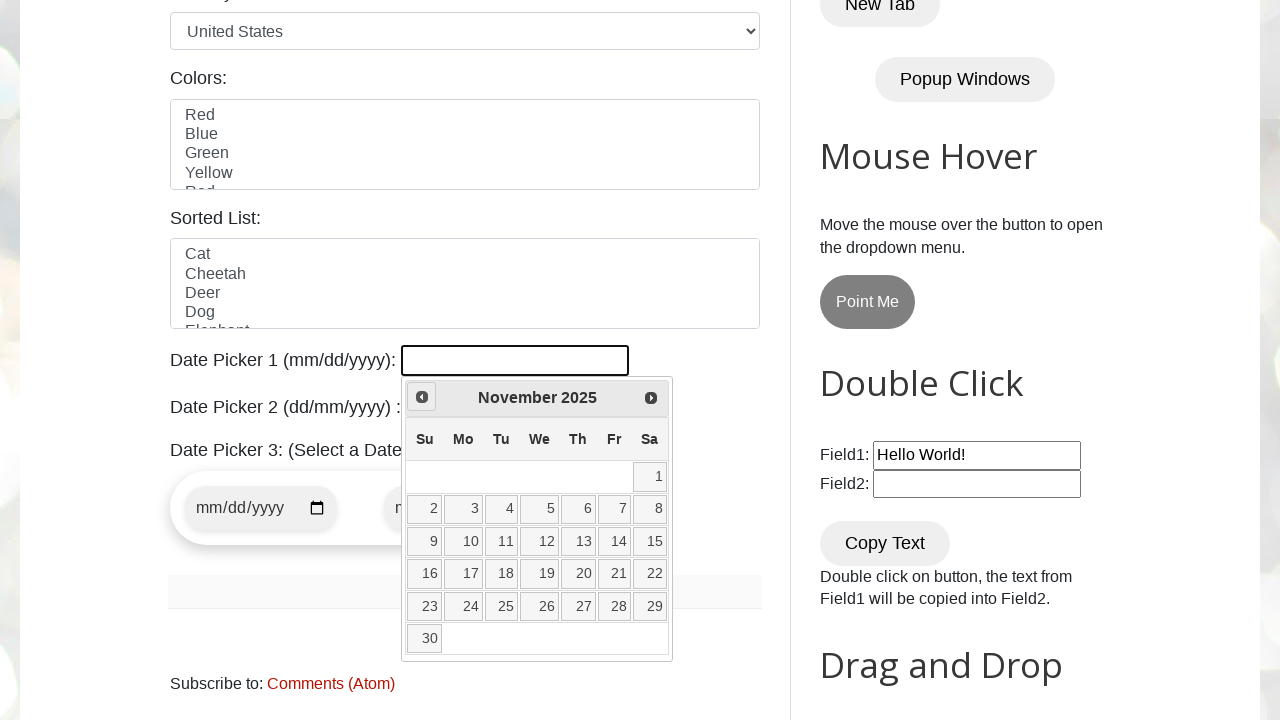

Retrieved current year from datepicker
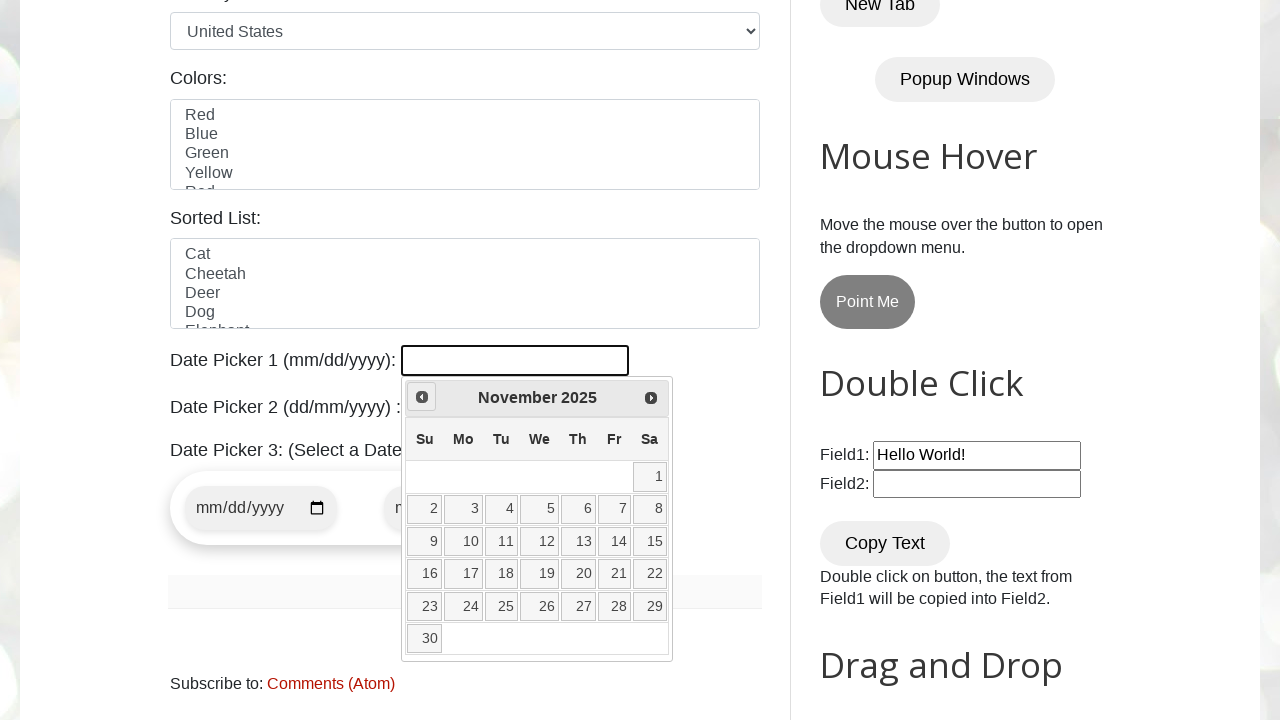

Retrieved current month from datepicker
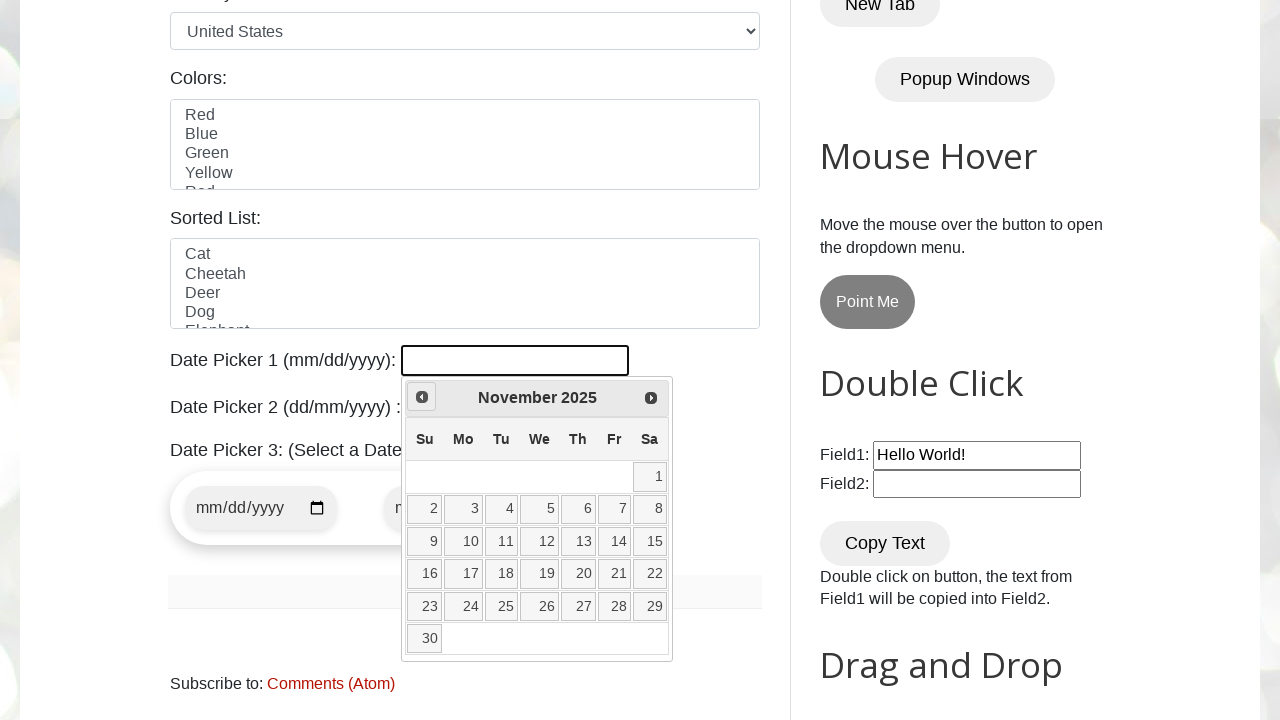

Clicked previous button to navigate to earlier month at (422, 397) on xpath=//a[@title='Prev']
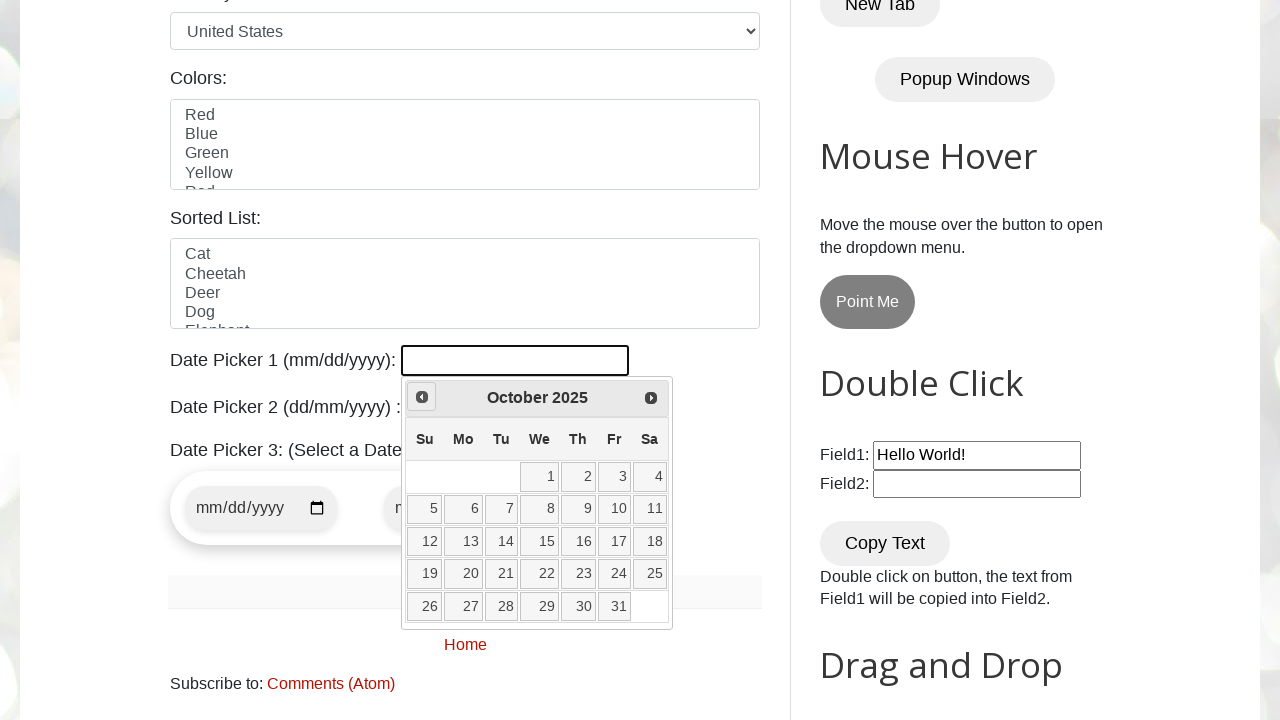

Retrieved current year from datepicker
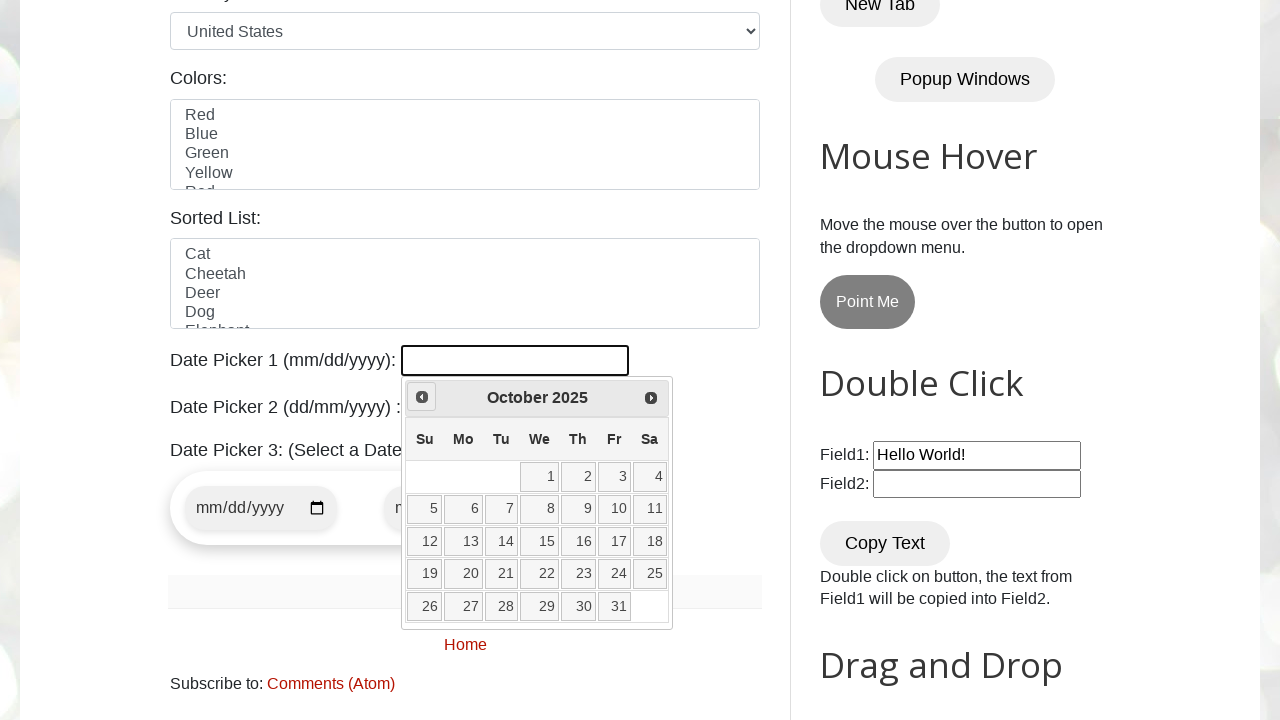

Retrieved current month from datepicker
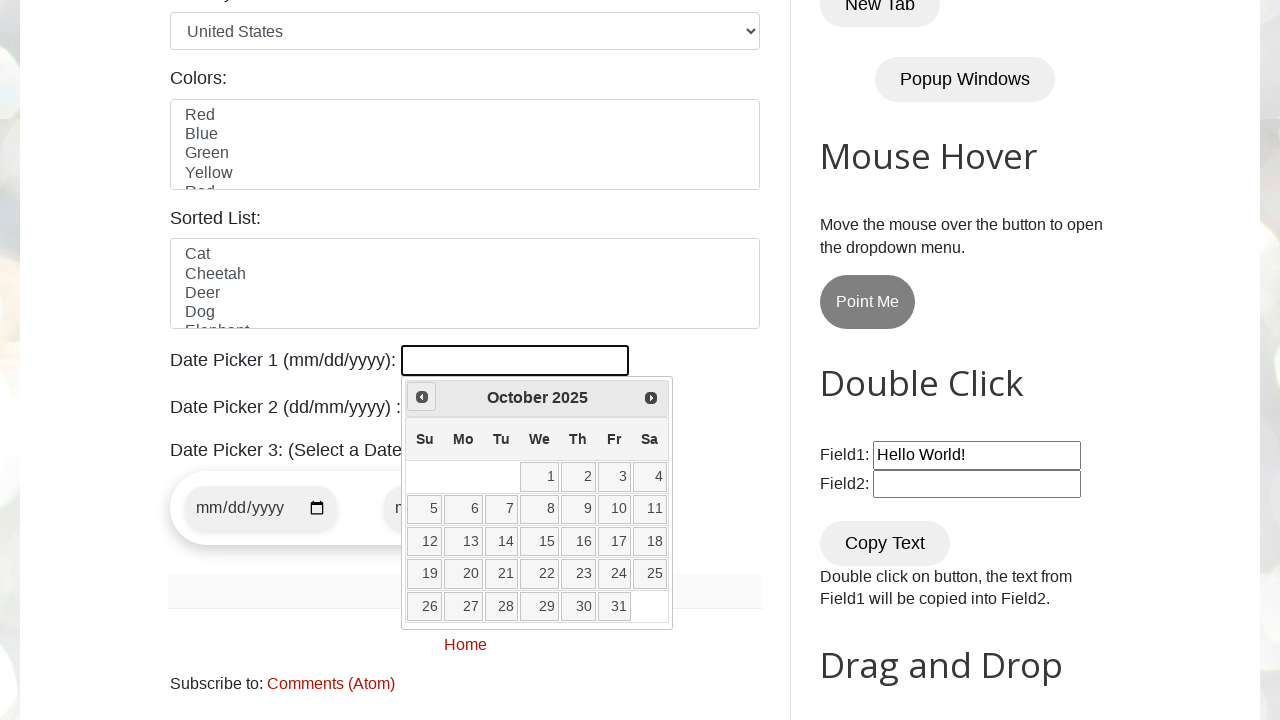

Clicked previous button to navigate to earlier month at (422, 397) on xpath=//a[@title='Prev']
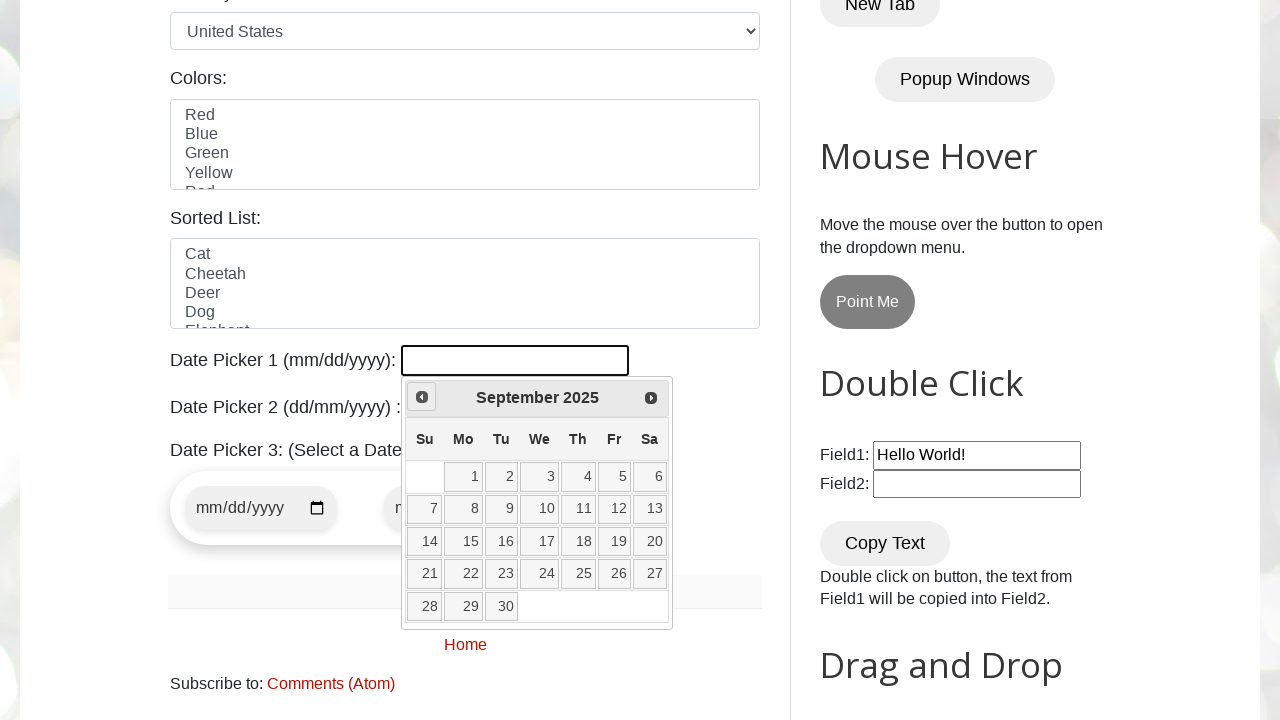

Retrieved current year from datepicker
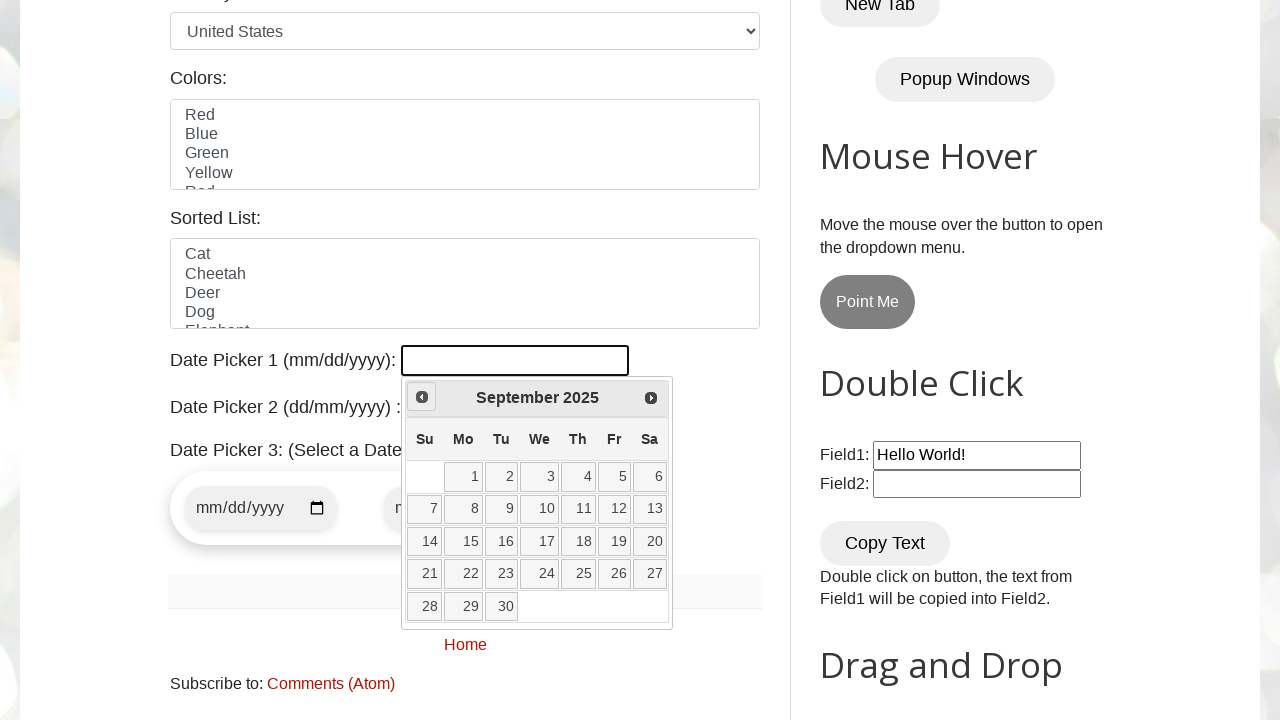

Retrieved current month from datepicker
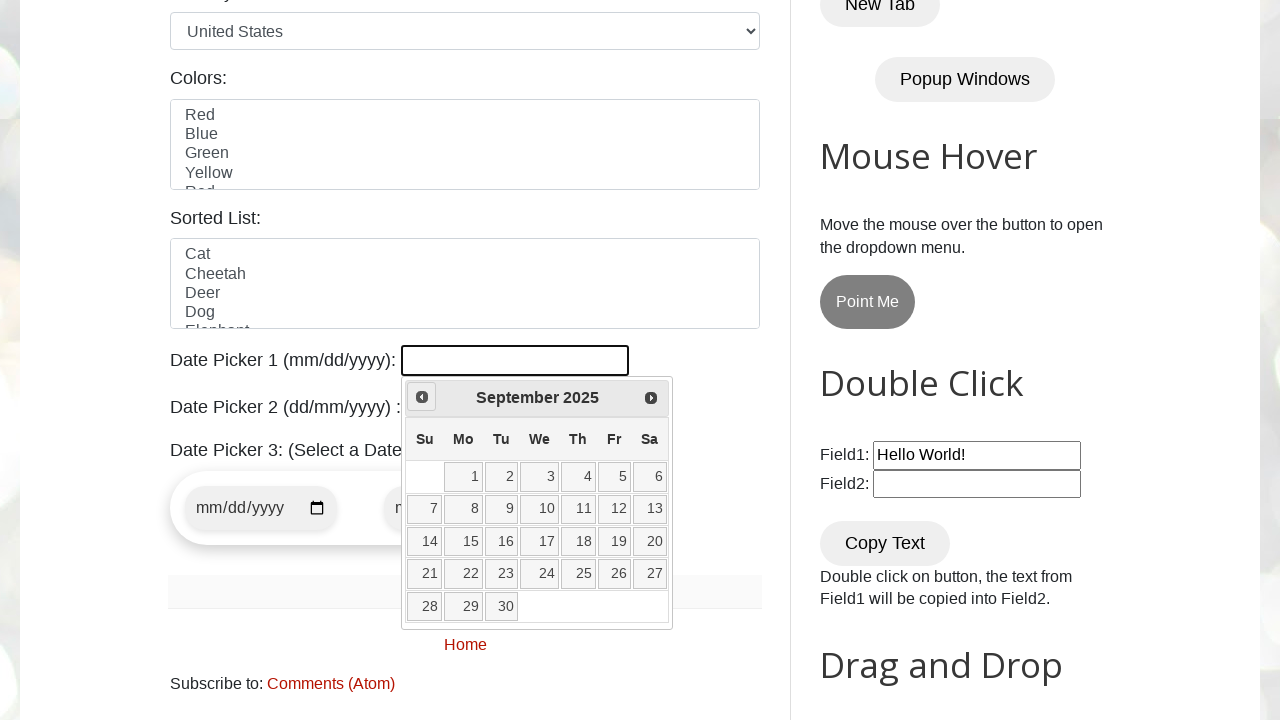

Clicked previous button to navigate to earlier month at (422, 397) on xpath=//a[@title='Prev']
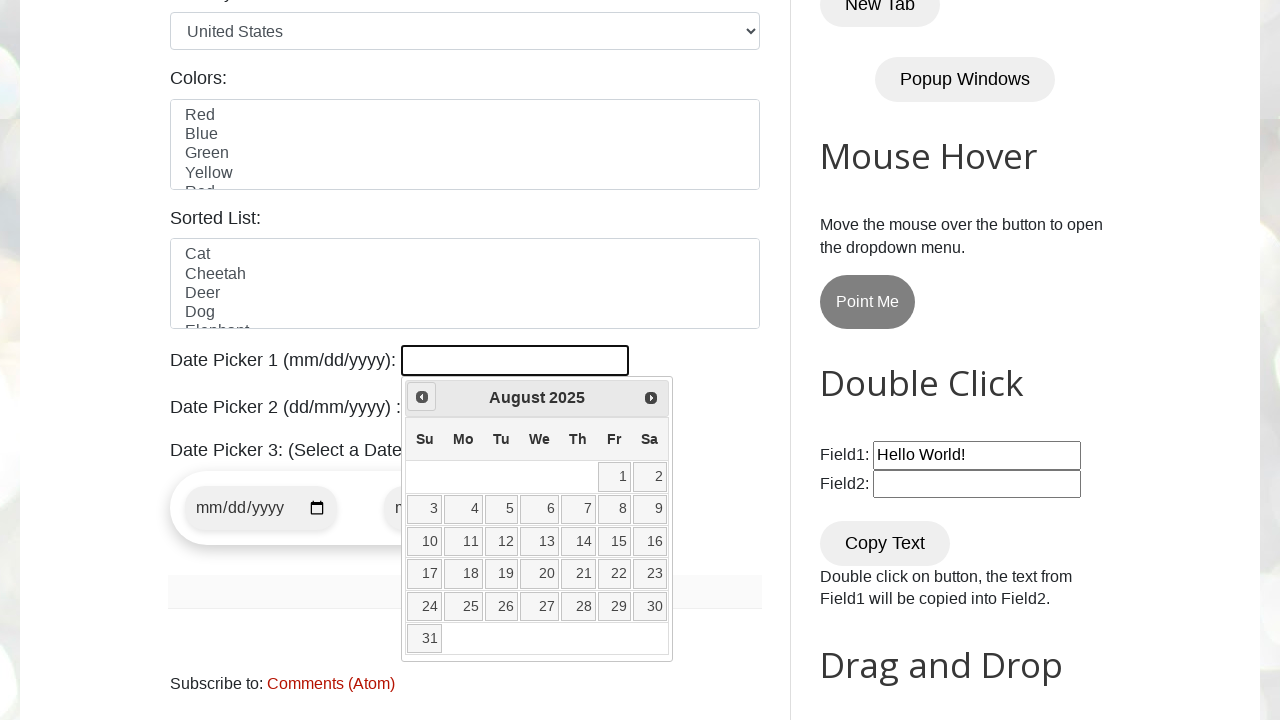

Retrieved current year from datepicker
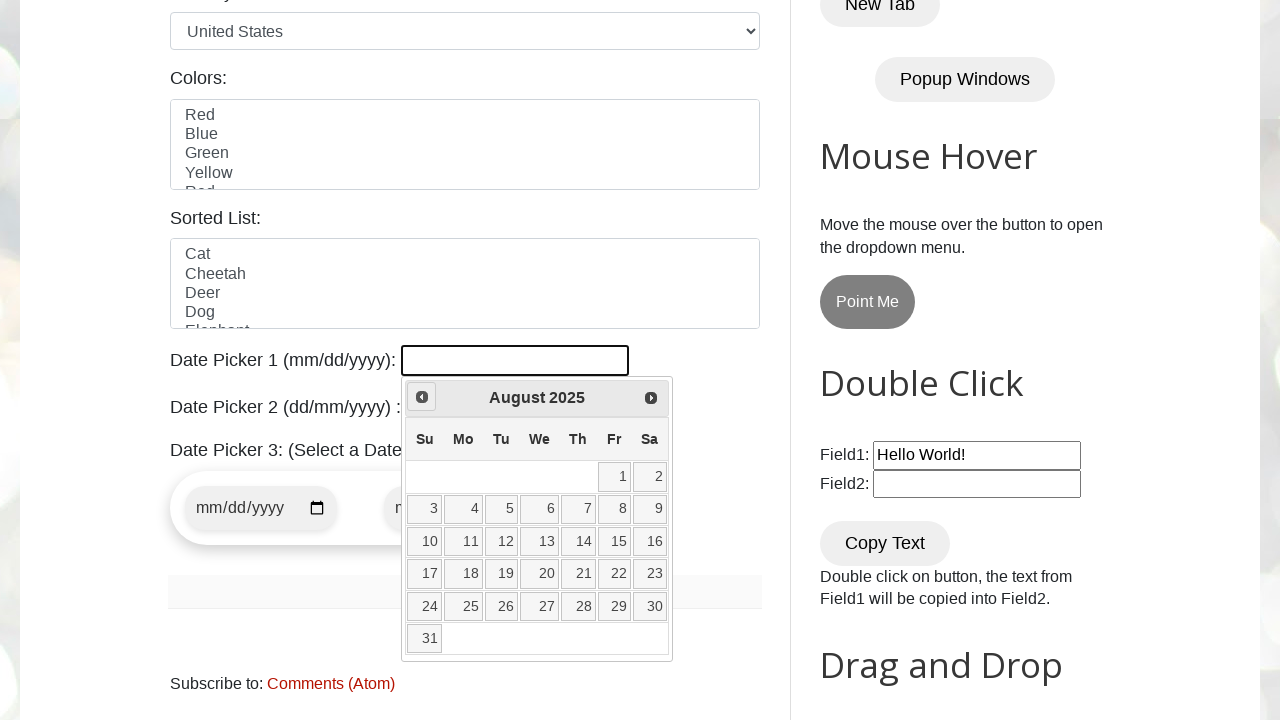

Retrieved current month from datepicker
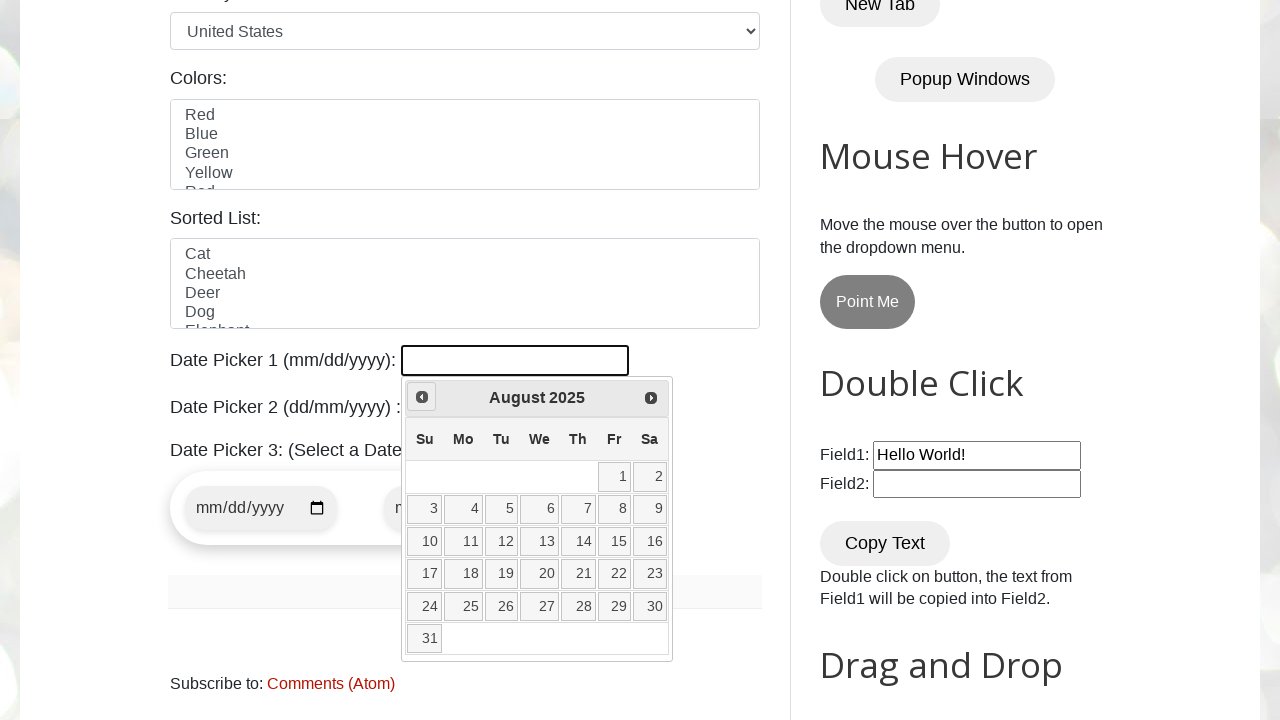

Clicked previous button to navigate to earlier month at (422, 397) on xpath=//a[@title='Prev']
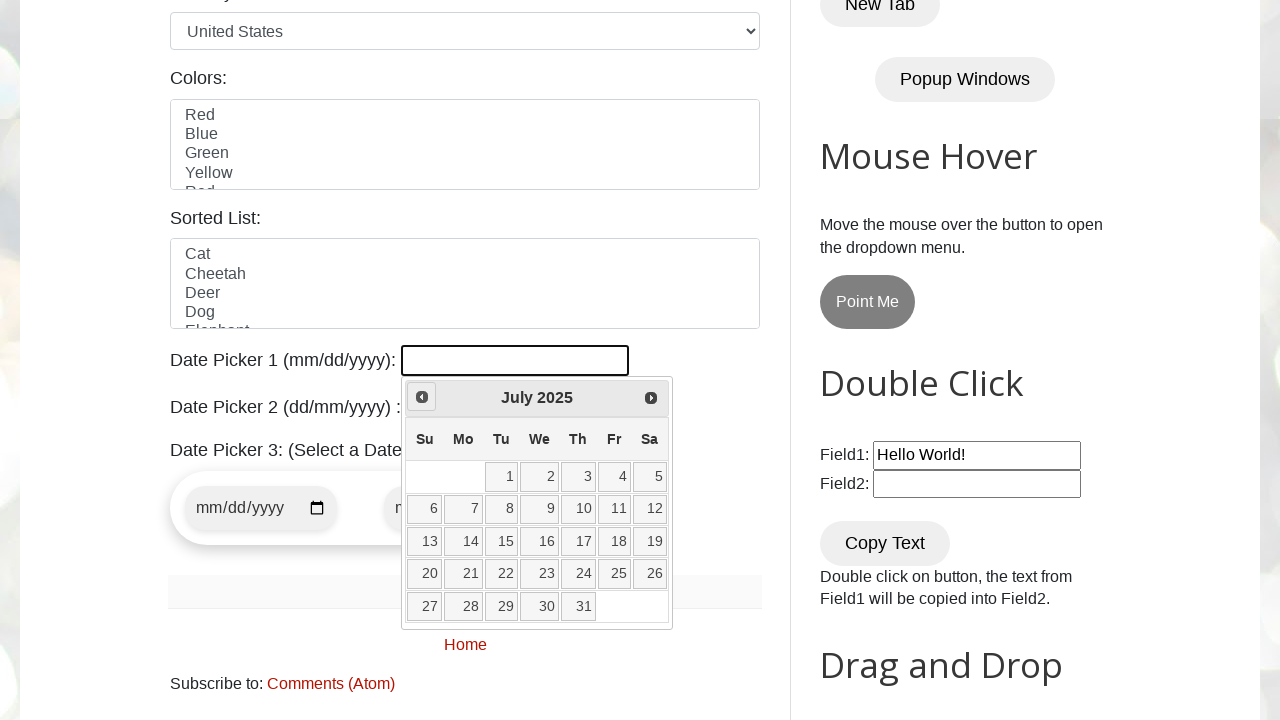

Retrieved current year from datepicker
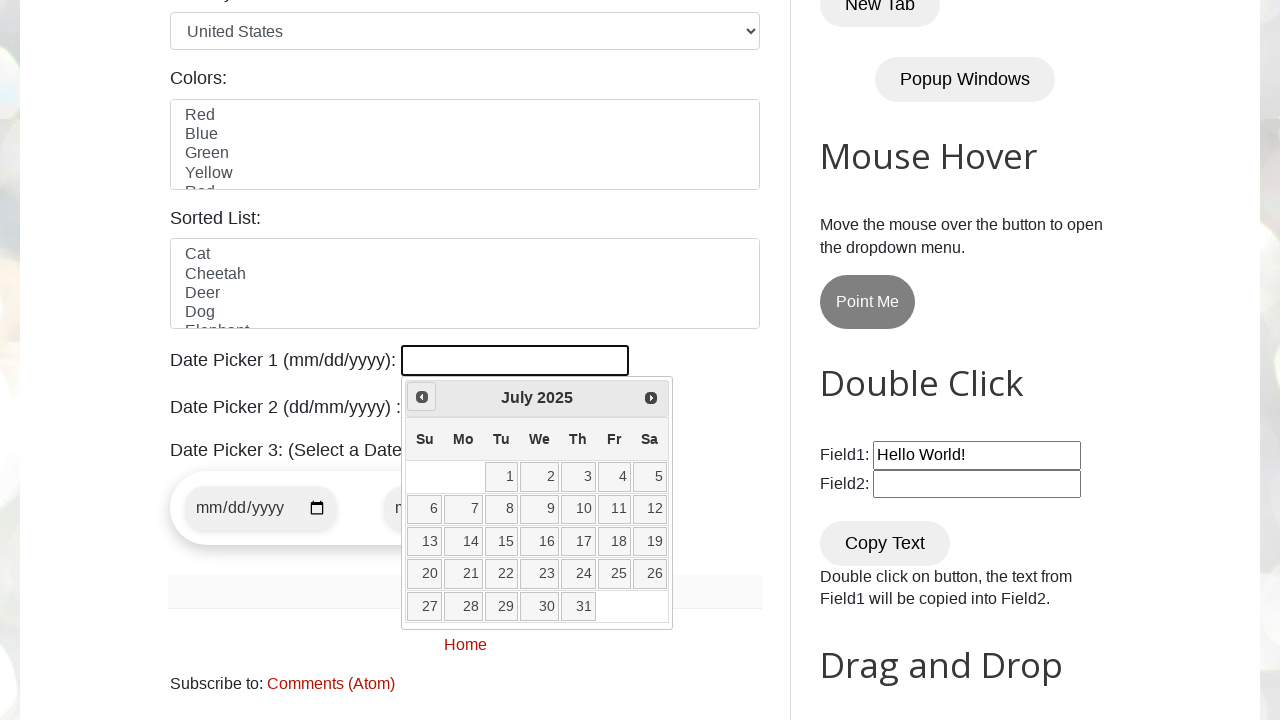

Retrieved current month from datepicker
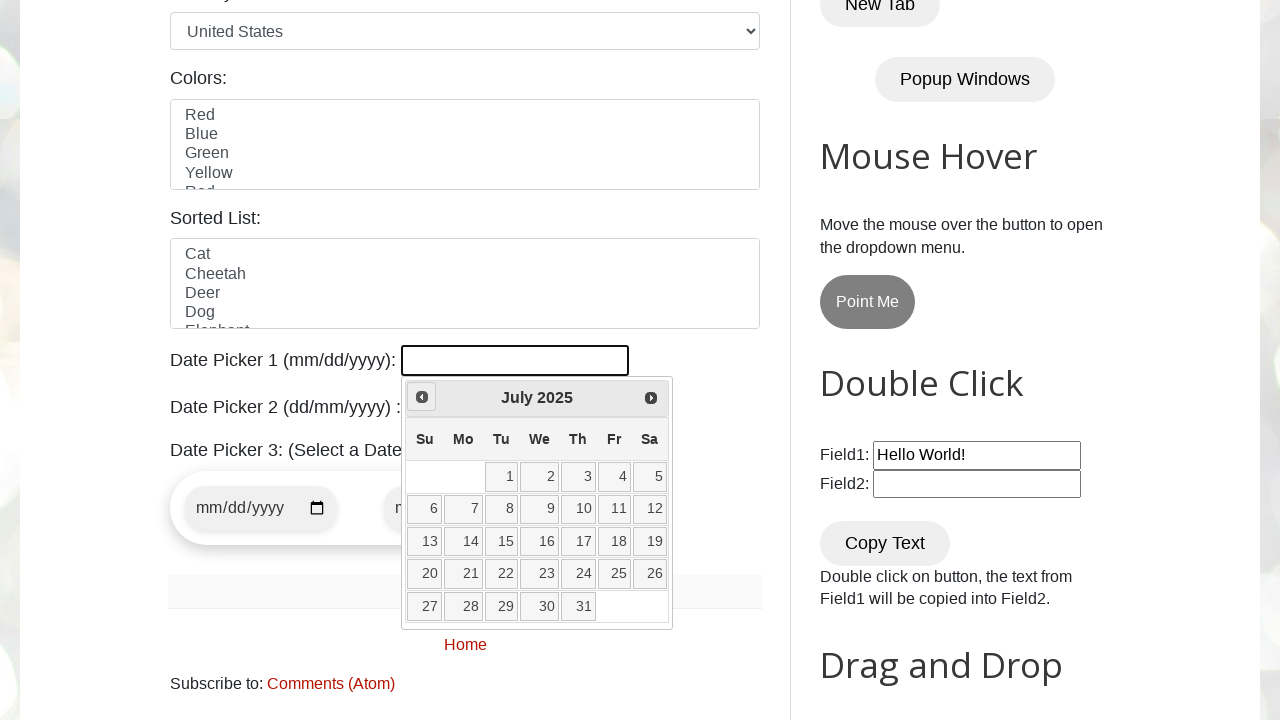

Clicked previous button to navigate to earlier month at (422, 397) on xpath=//a[@title='Prev']
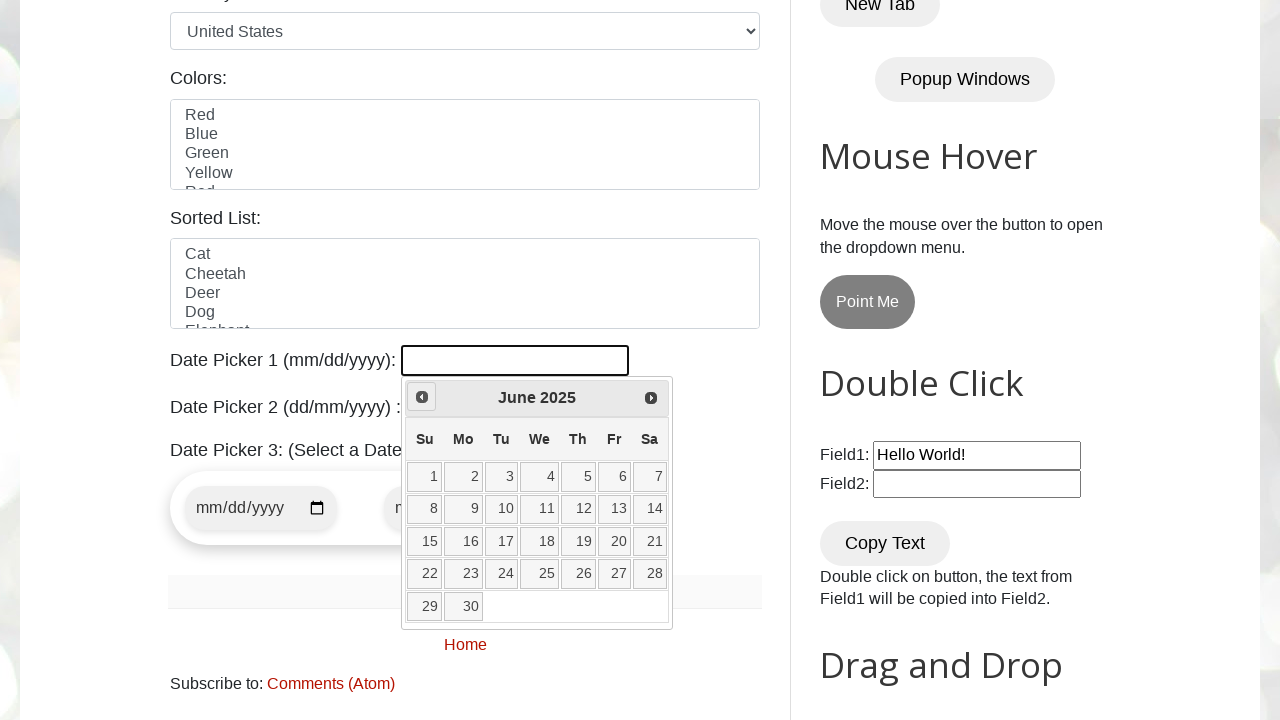

Retrieved current year from datepicker
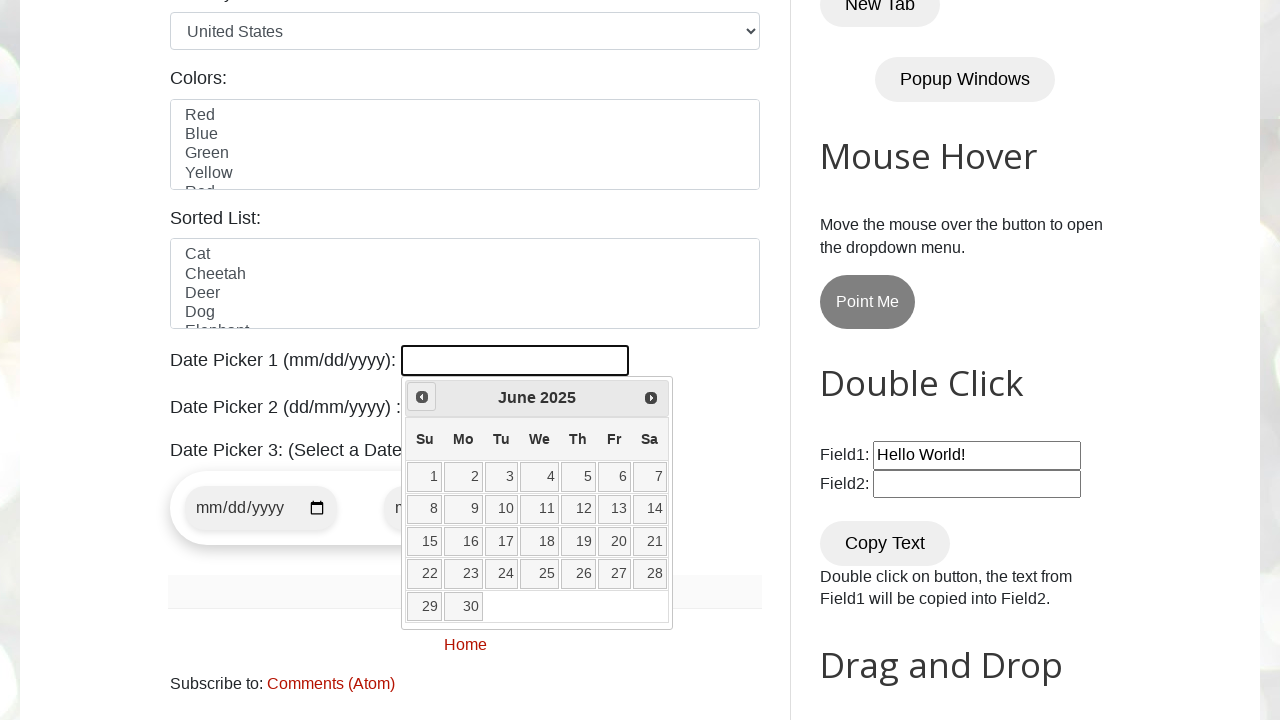

Retrieved current month from datepicker
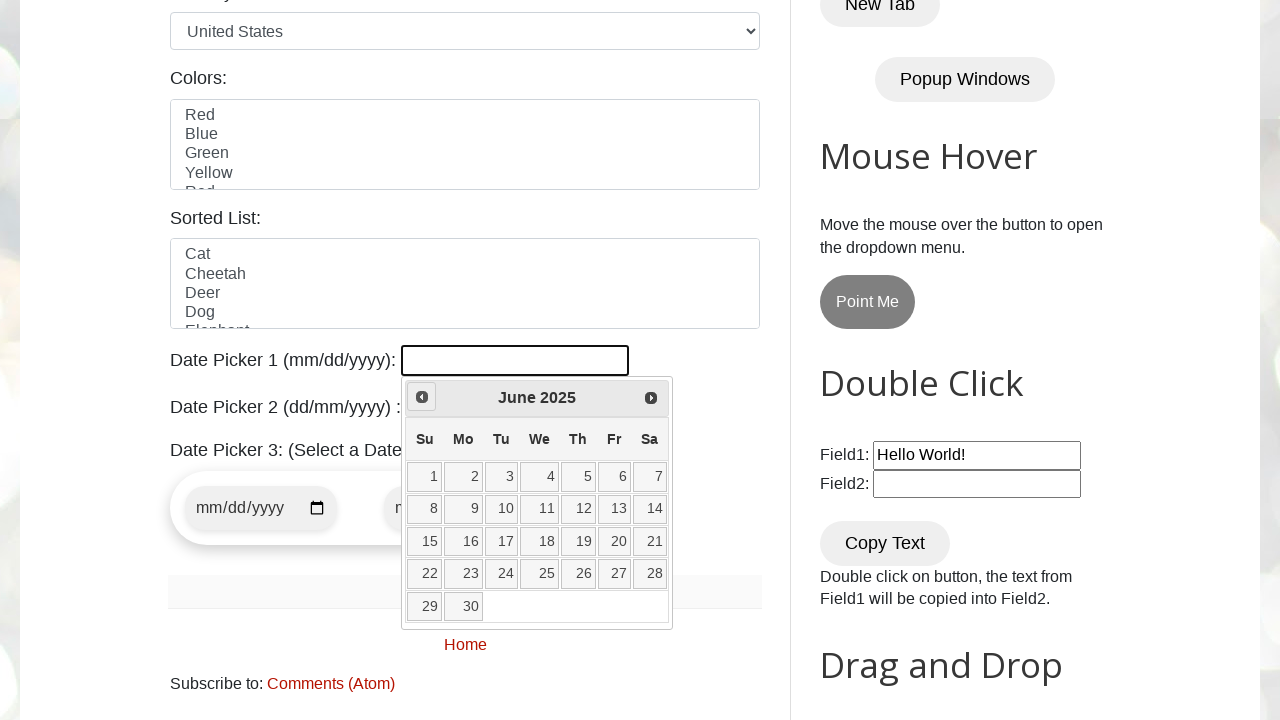

Clicked previous button to navigate to earlier month at (422, 397) on xpath=//a[@title='Prev']
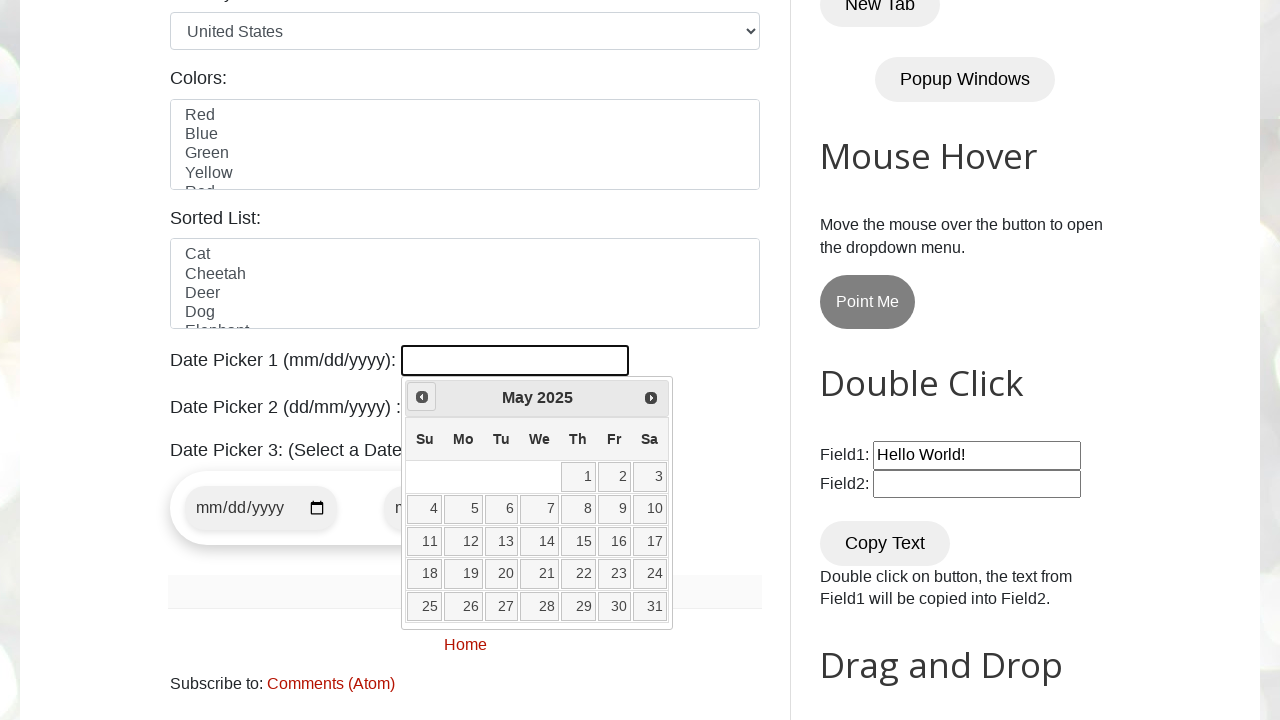

Retrieved current year from datepicker
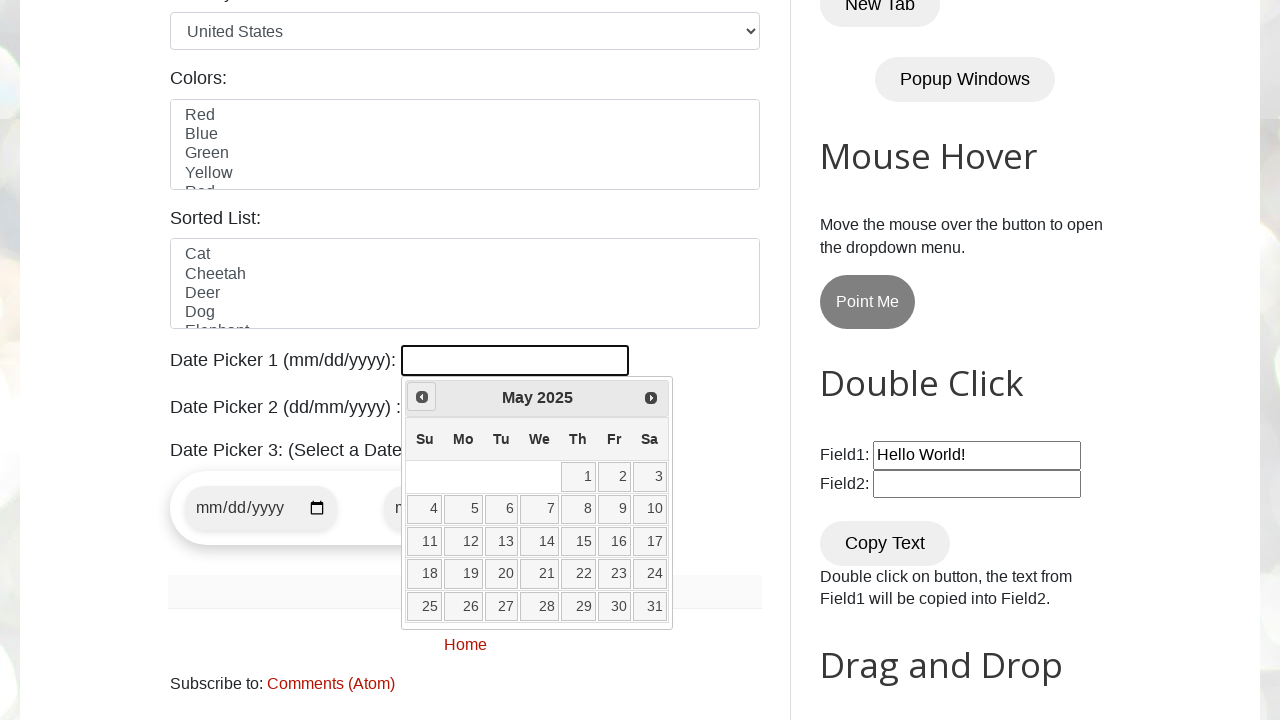

Retrieved current month from datepicker
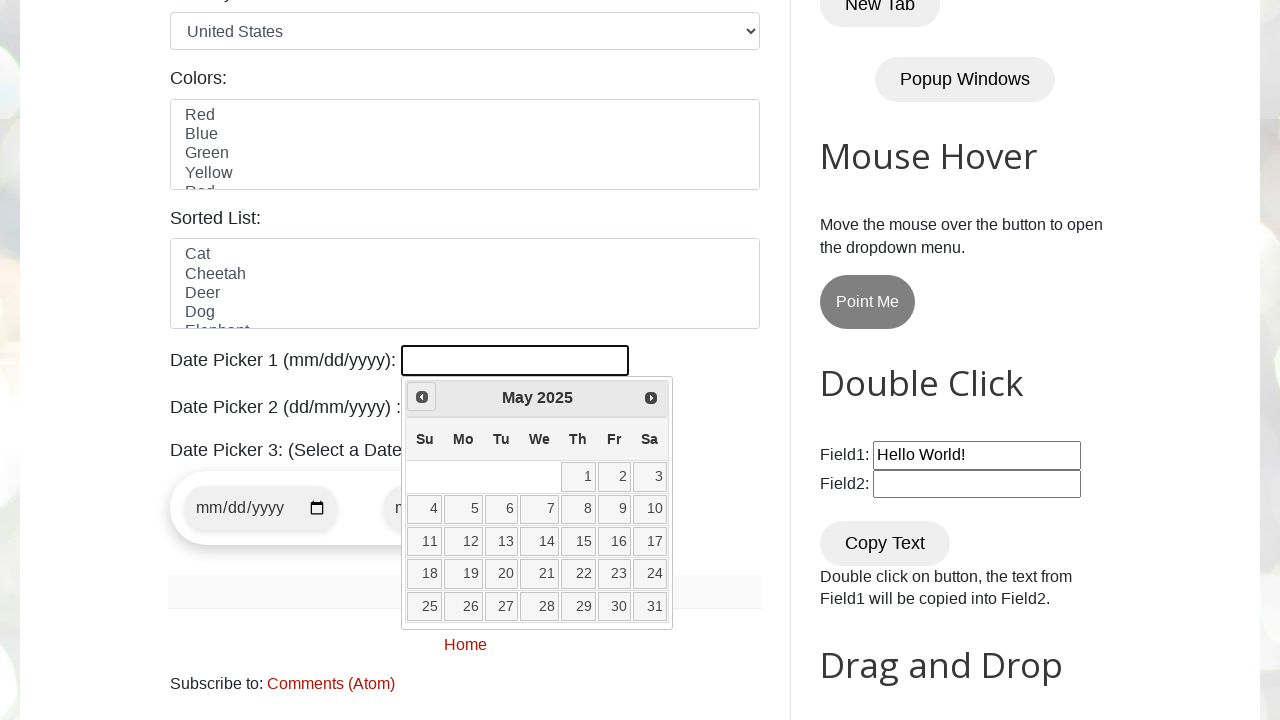

Clicked previous button to navigate to earlier month at (422, 397) on xpath=//a[@title='Prev']
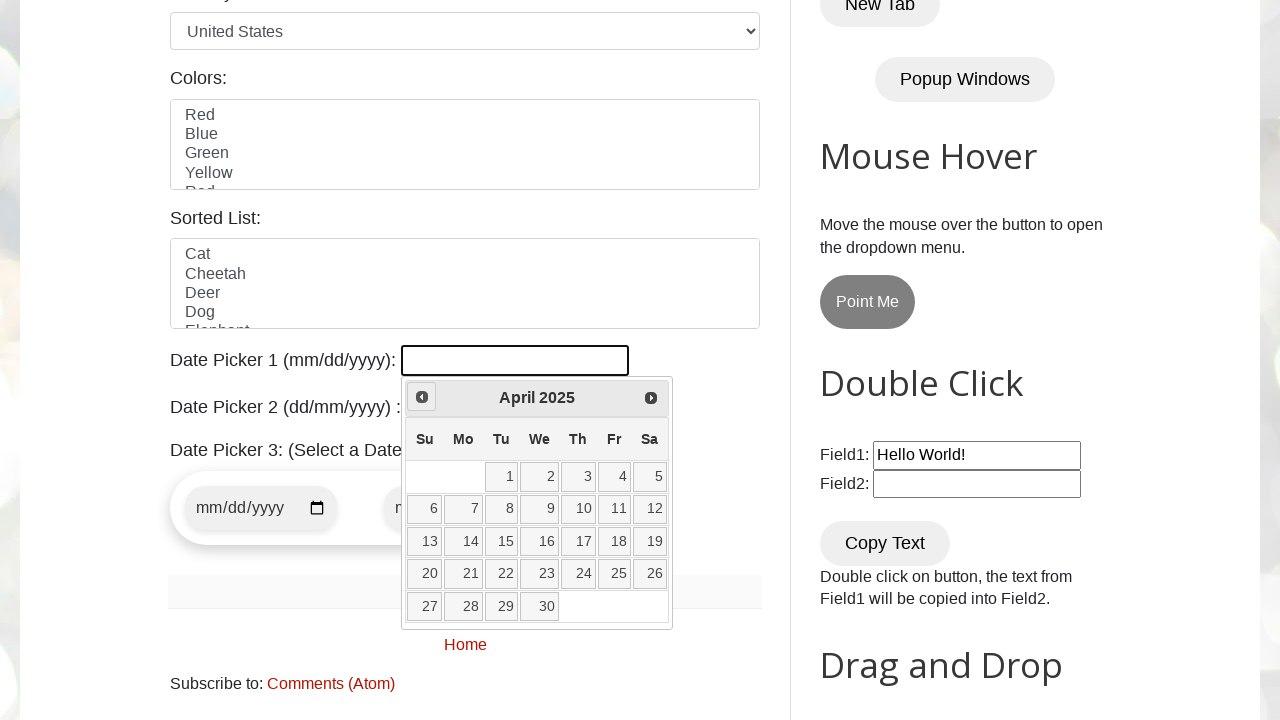

Retrieved current year from datepicker
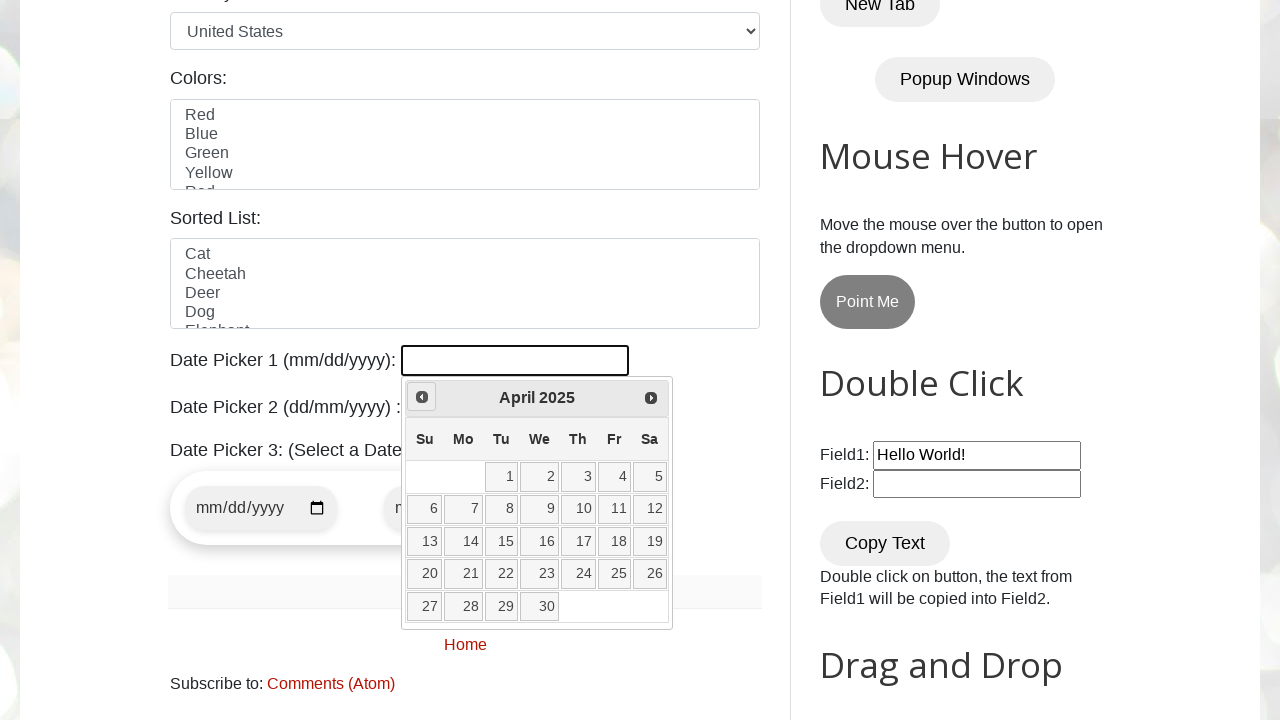

Retrieved current month from datepicker
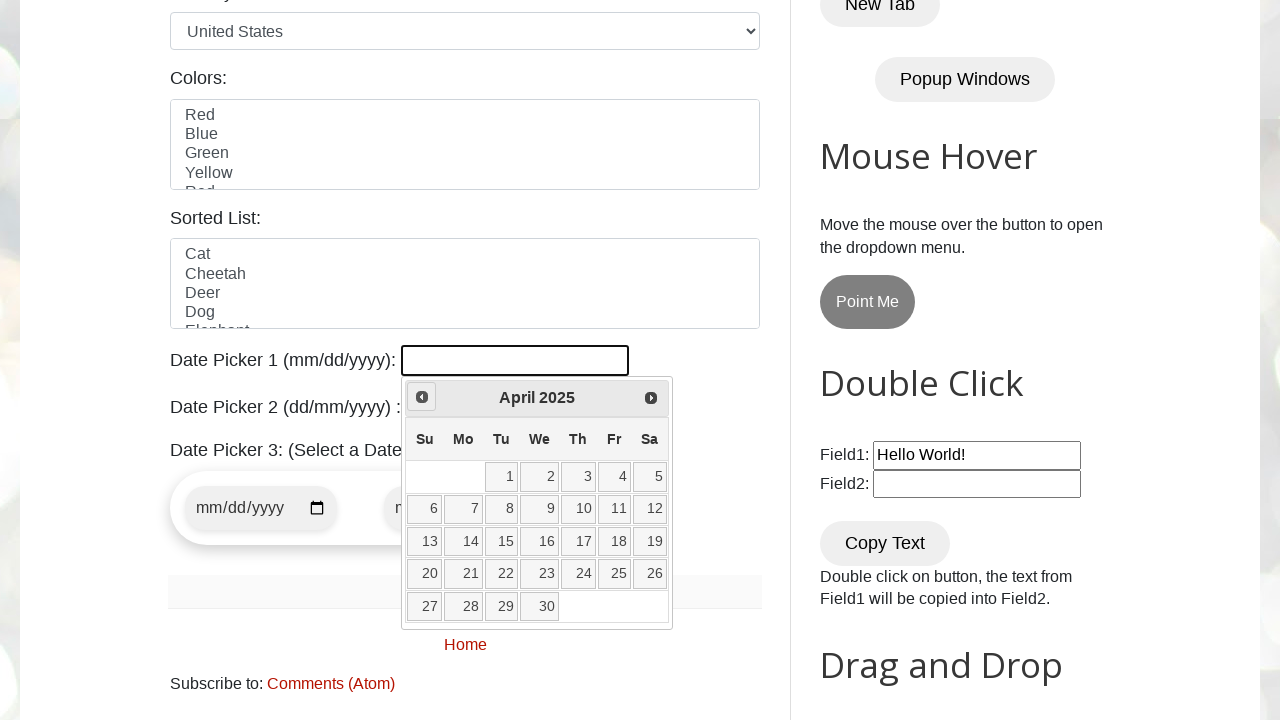

Clicked previous button to navigate to earlier month at (422, 397) on xpath=//a[@title='Prev']
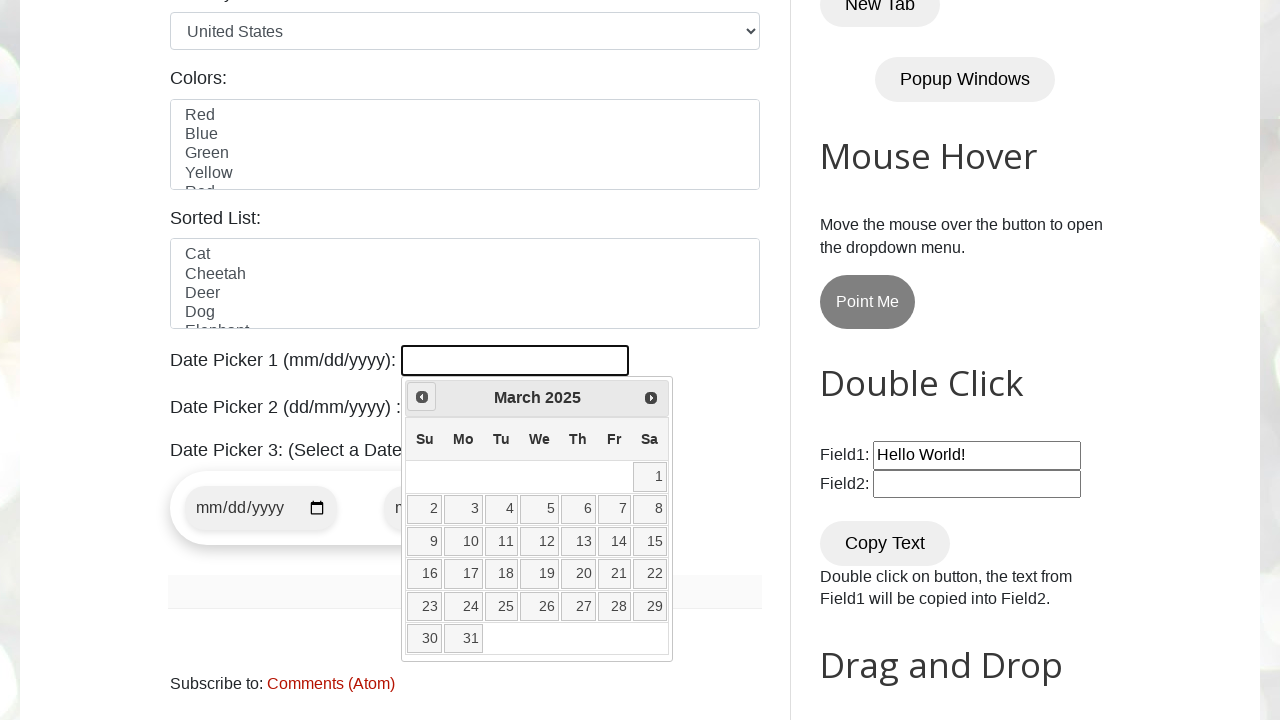

Retrieved current year from datepicker
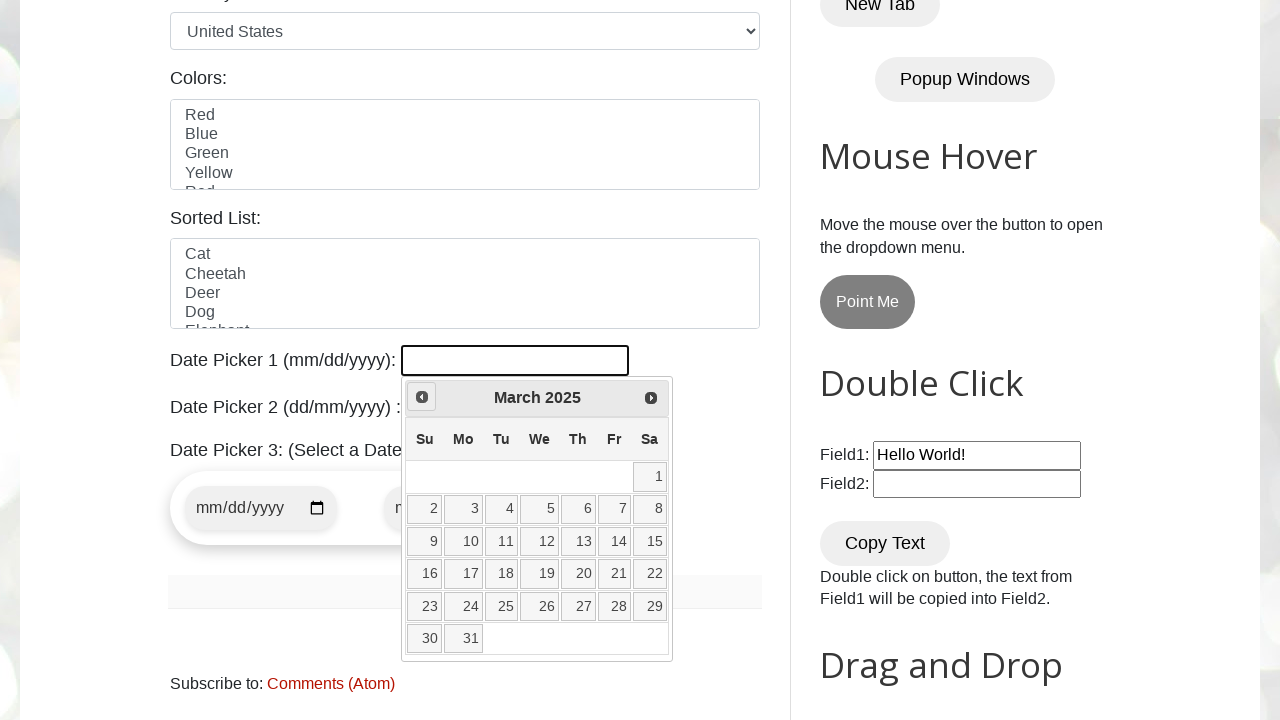

Retrieved current month from datepicker
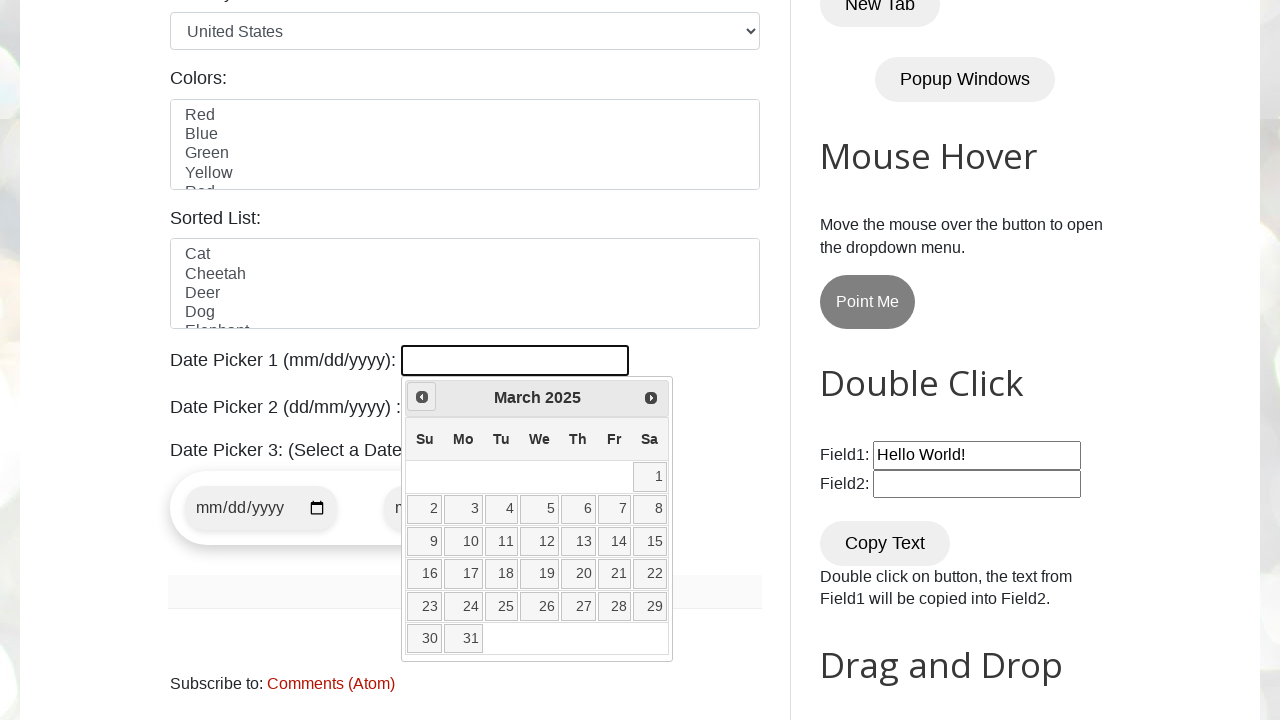

Clicked previous button to navigate to earlier month at (422, 397) on xpath=//a[@title='Prev']
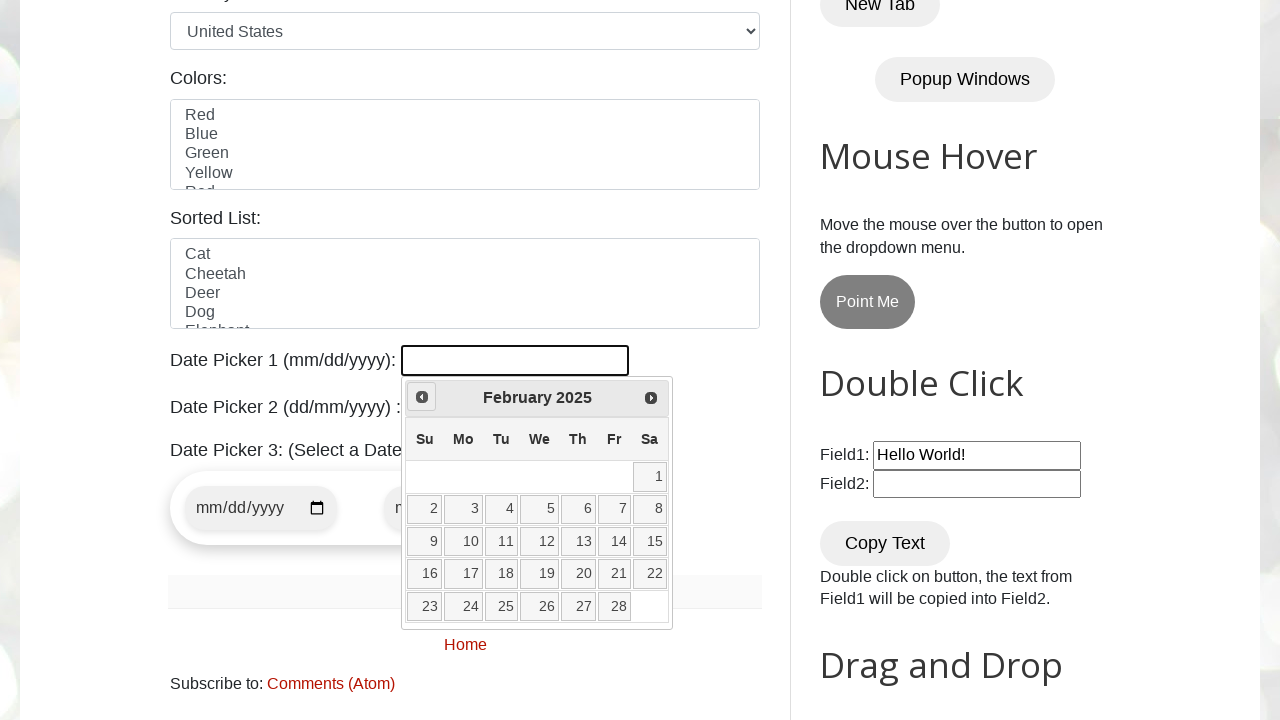

Retrieved current year from datepicker
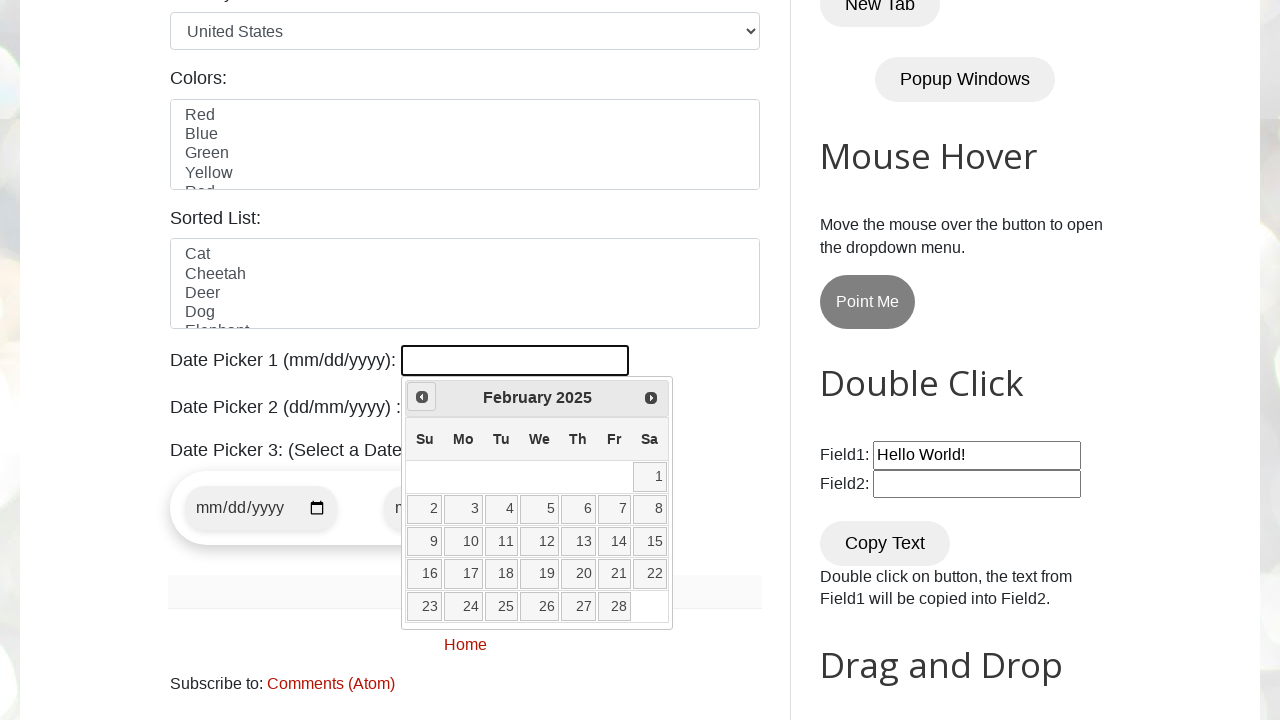

Retrieved current month from datepicker
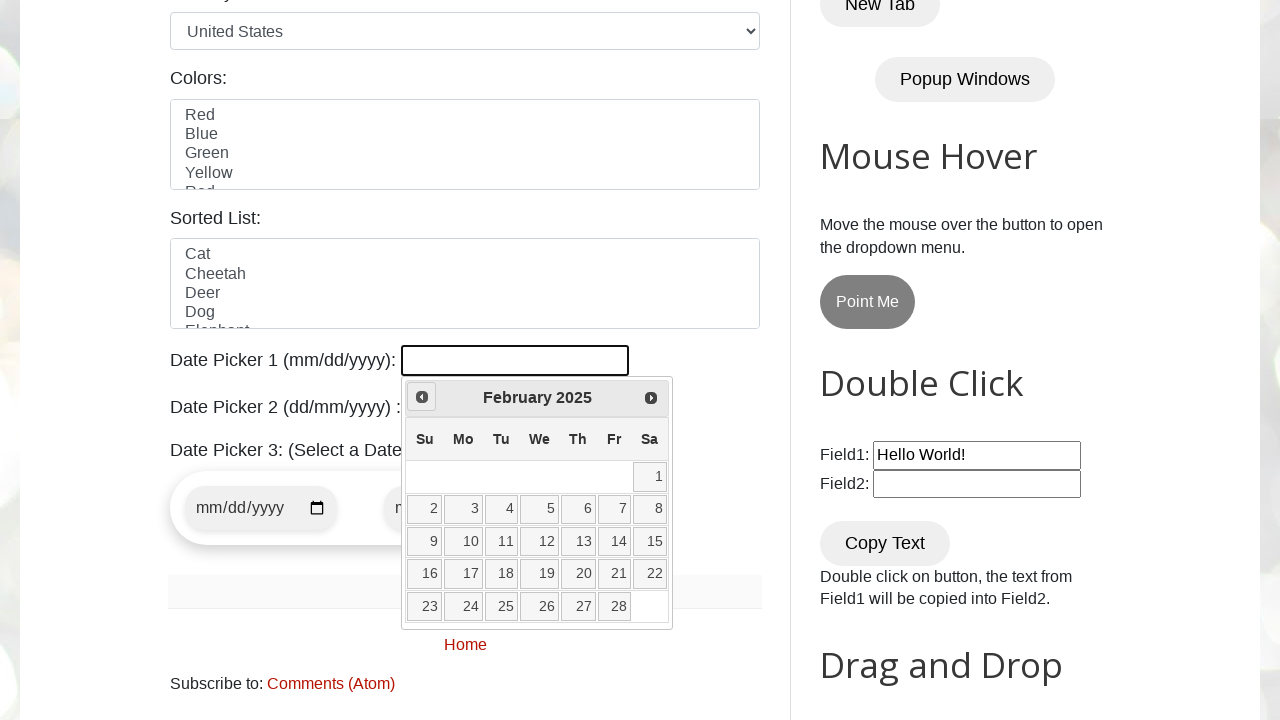

Clicked previous button to navigate to earlier month at (422, 397) on xpath=//a[@title='Prev']
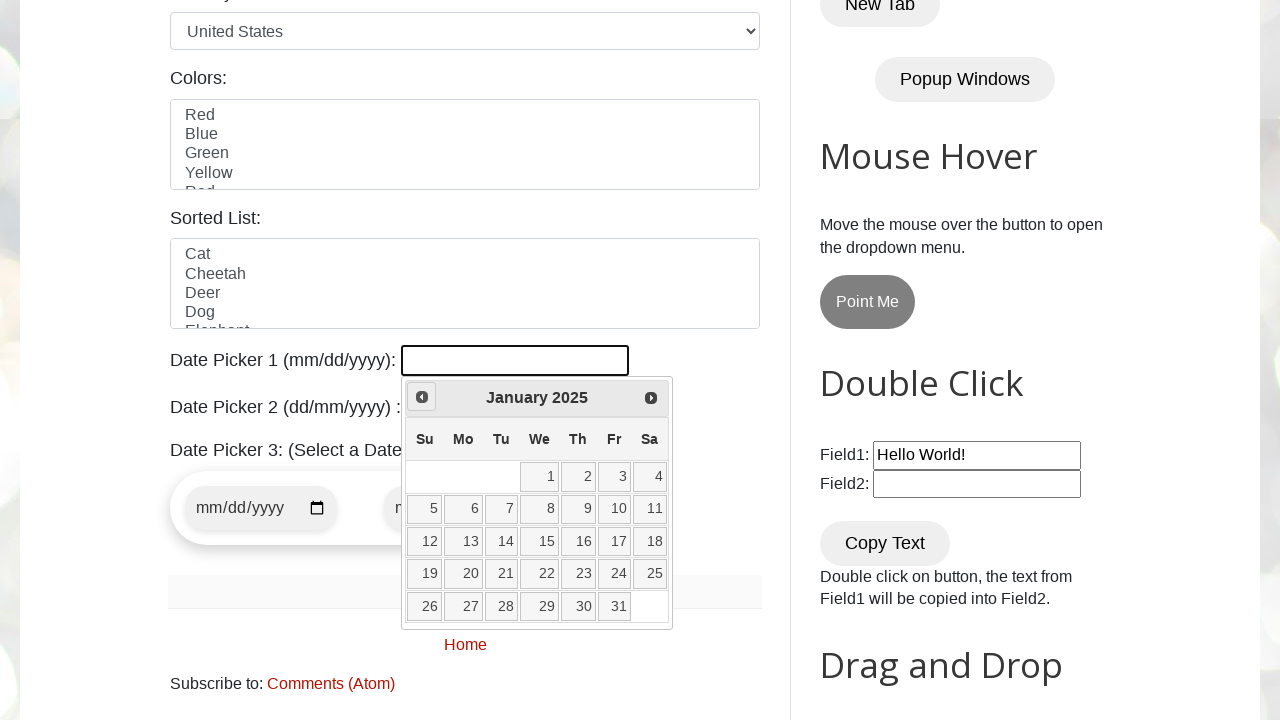

Retrieved current year from datepicker
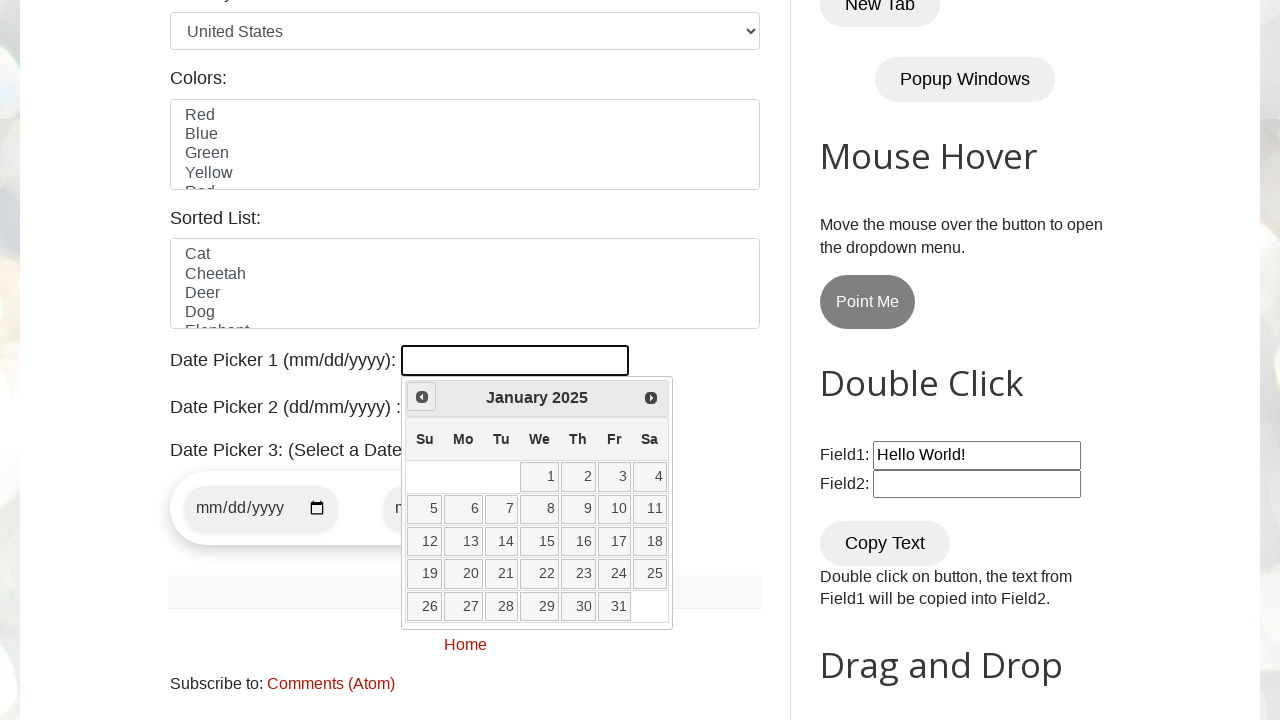

Retrieved current month from datepicker
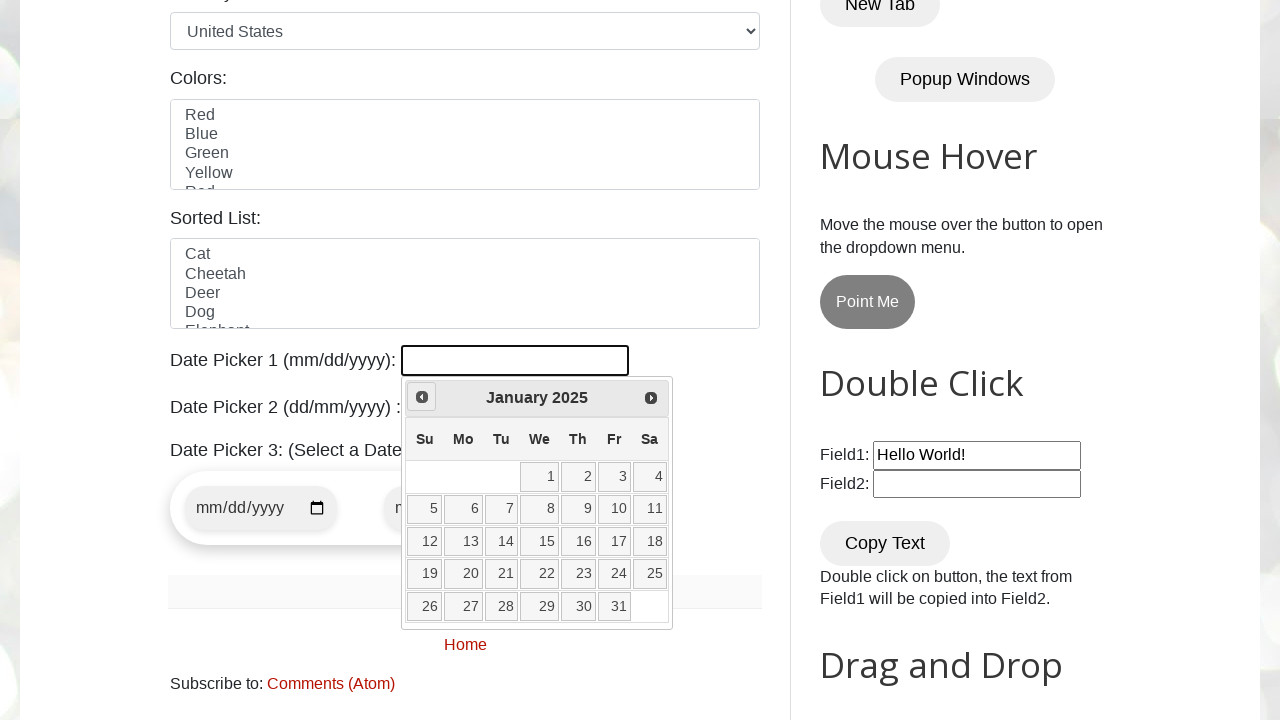

Clicked previous button to navigate to earlier month at (422, 397) on xpath=//a[@title='Prev']
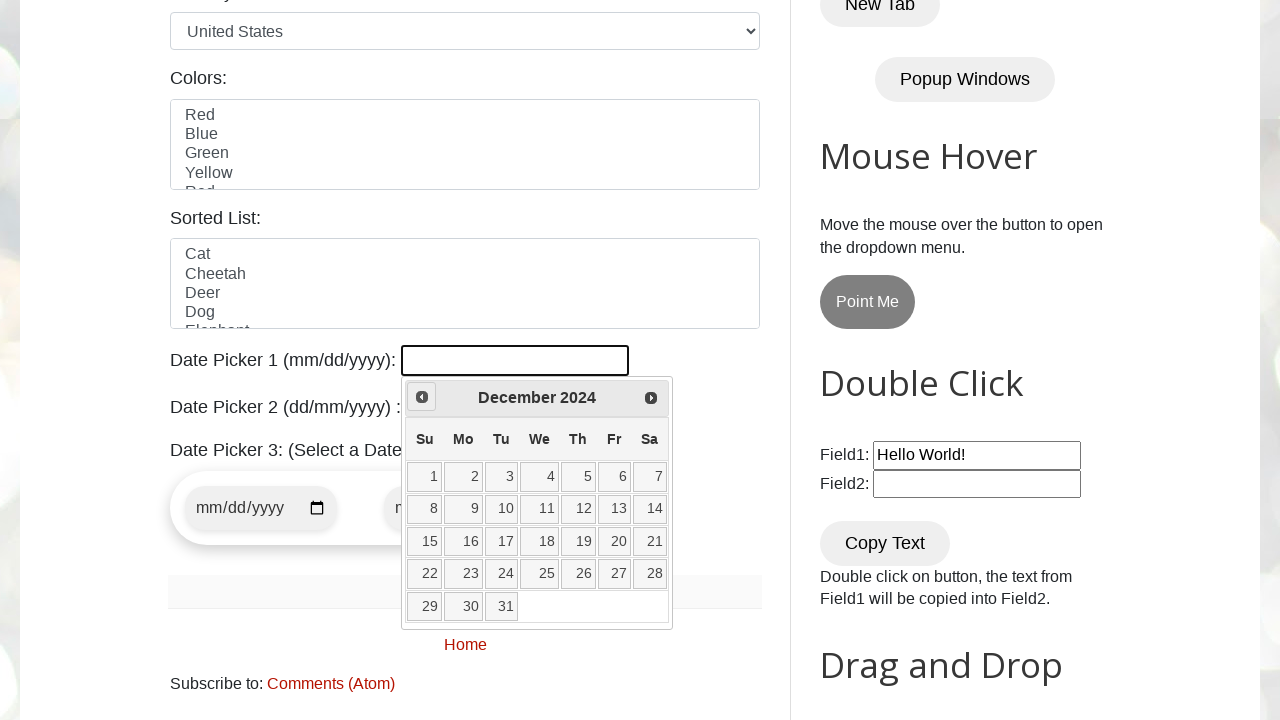

Retrieved current year from datepicker
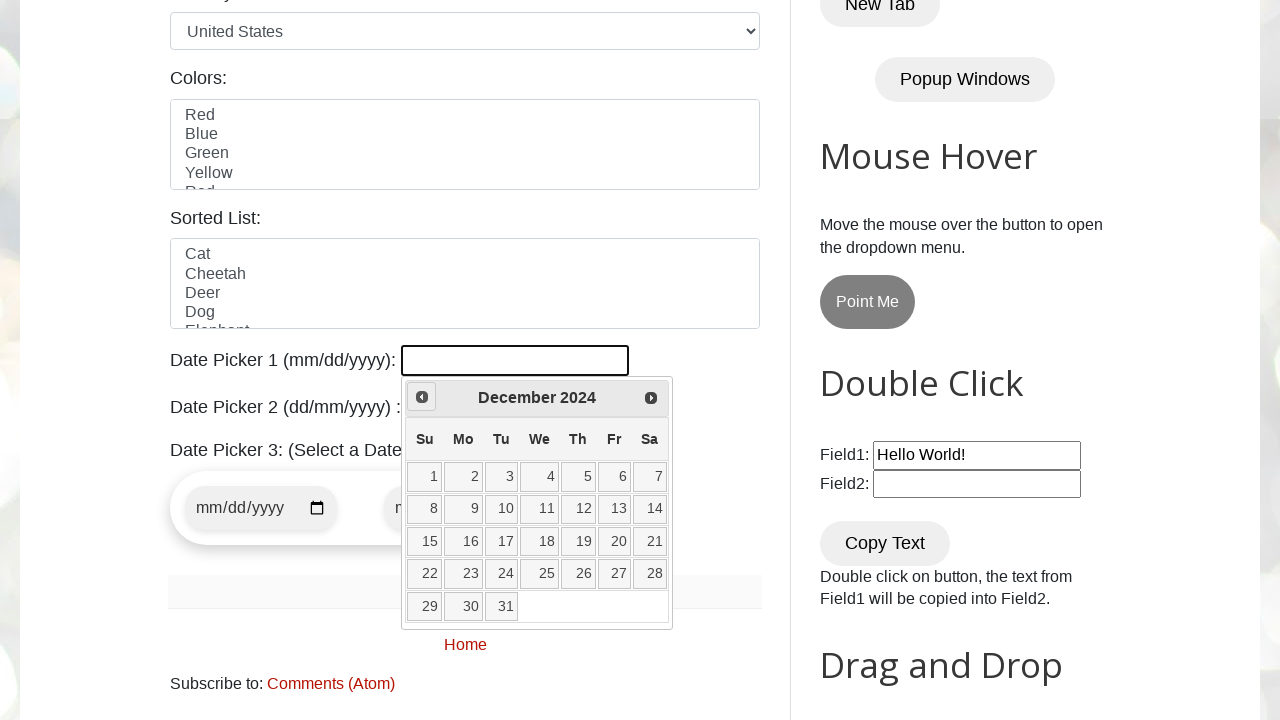

Retrieved current month from datepicker
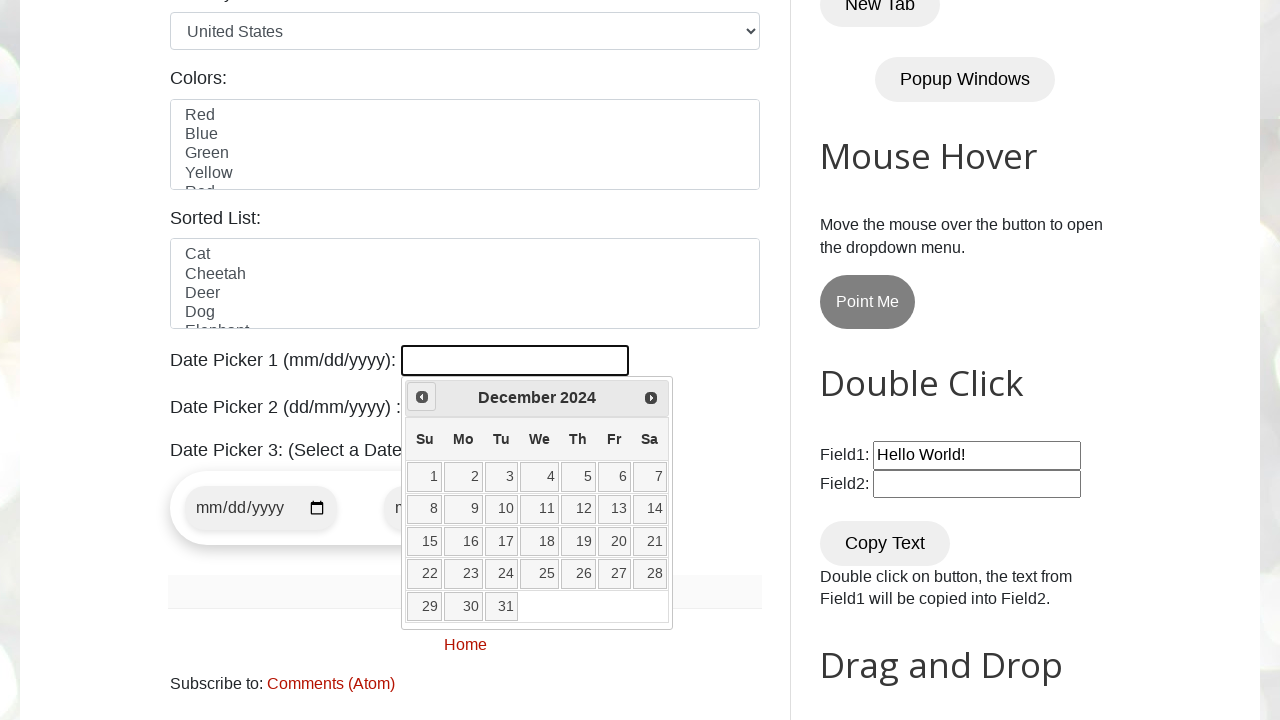

Clicked previous button to navigate to earlier month at (422, 397) on xpath=//a[@title='Prev']
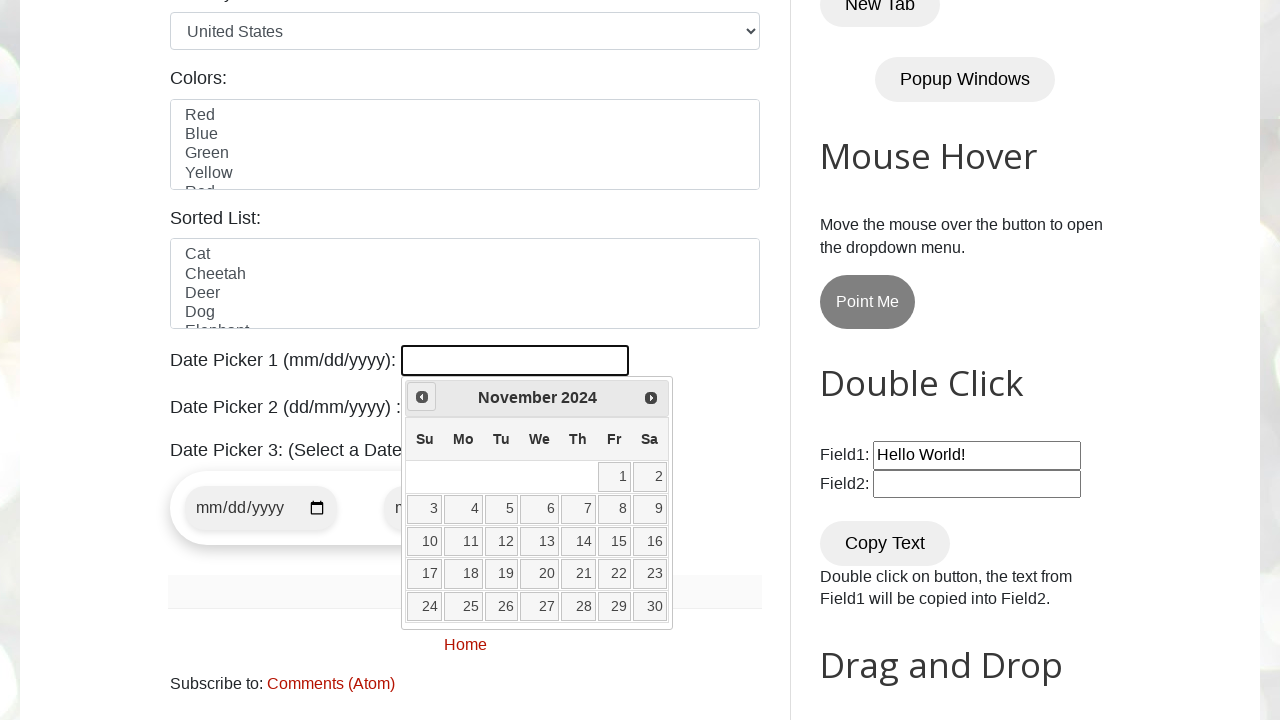

Retrieved current year from datepicker
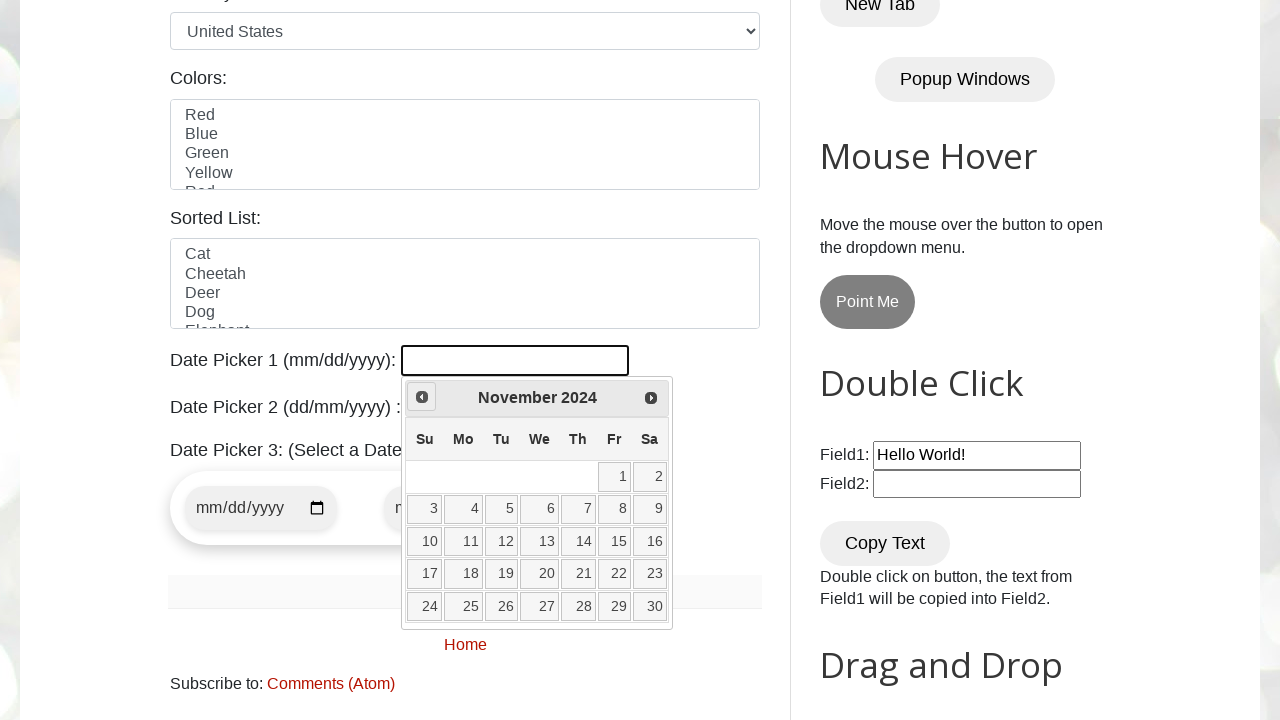

Retrieved current month from datepicker
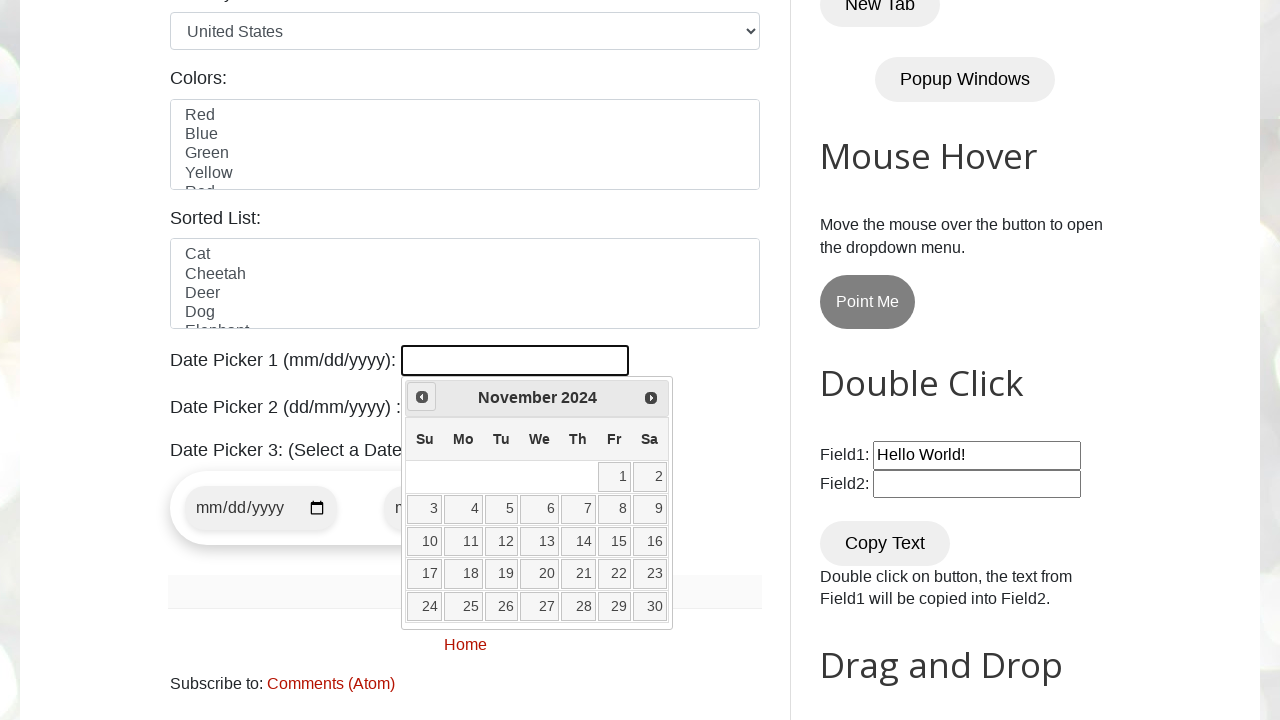

Clicked previous button to navigate to earlier month at (422, 397) on xpath=//a[@title='Prev']
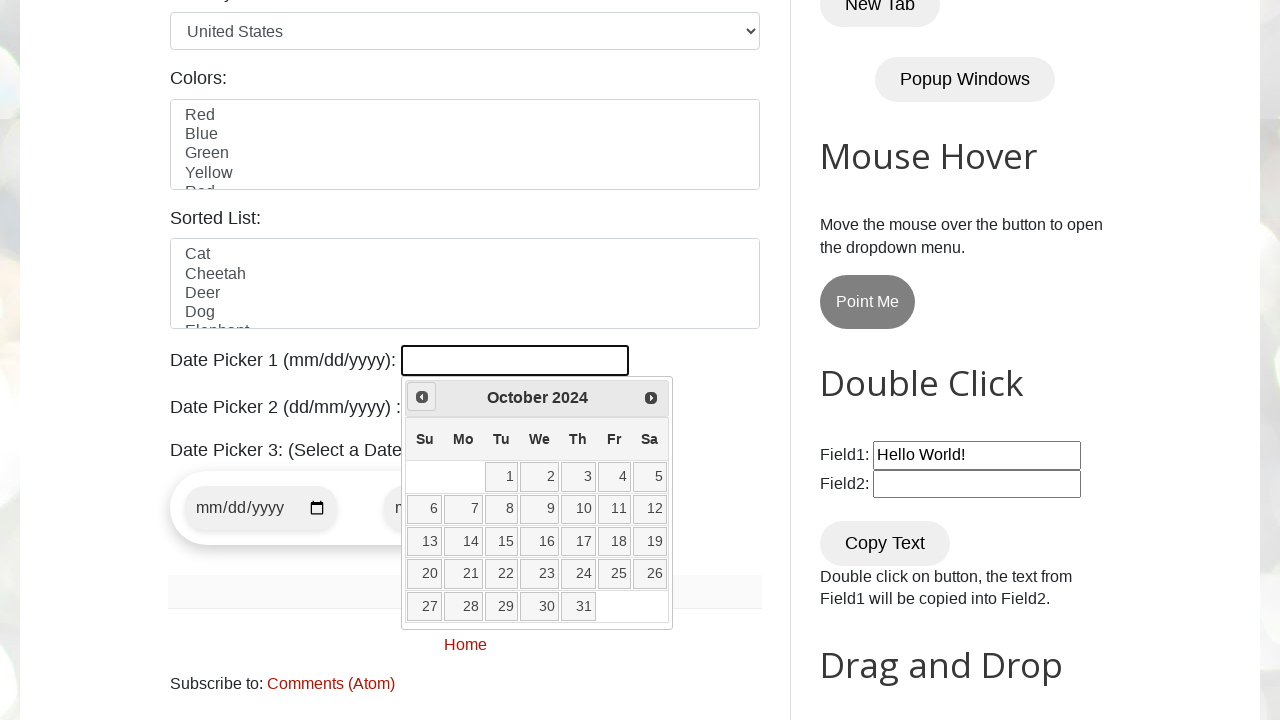

Retrieved current year from datepicker
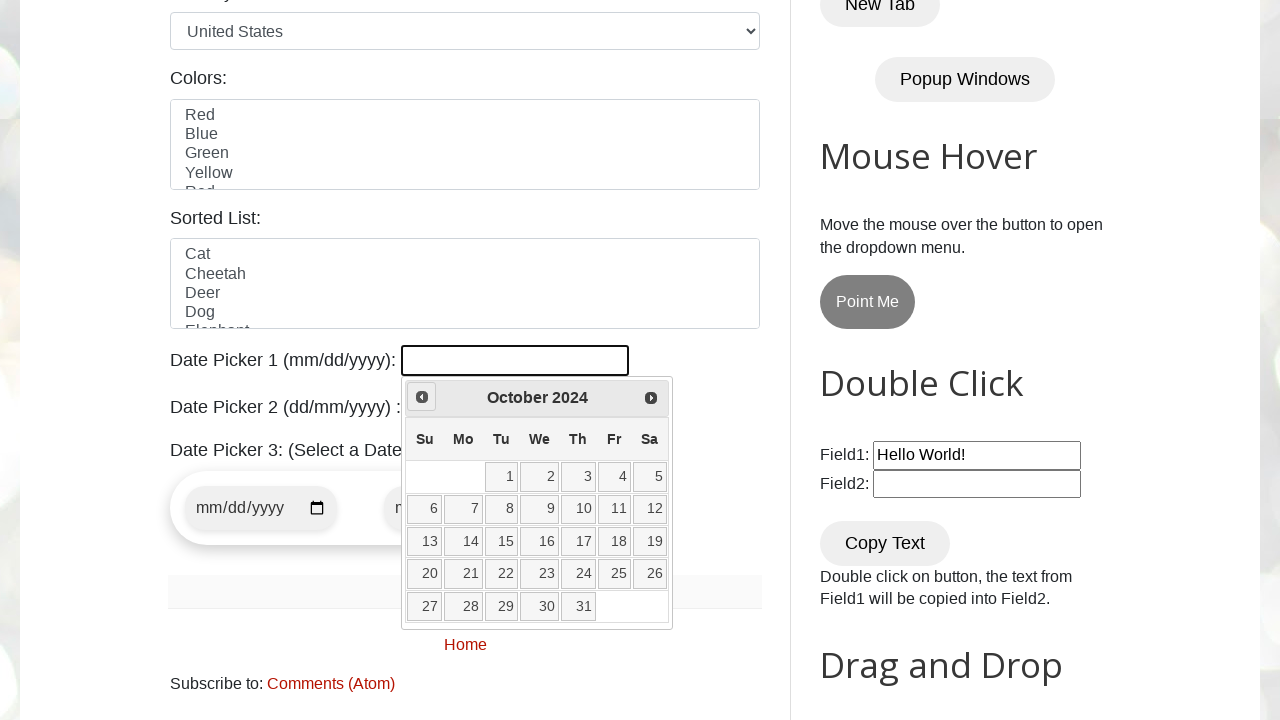

Retrieved current month from datepicker
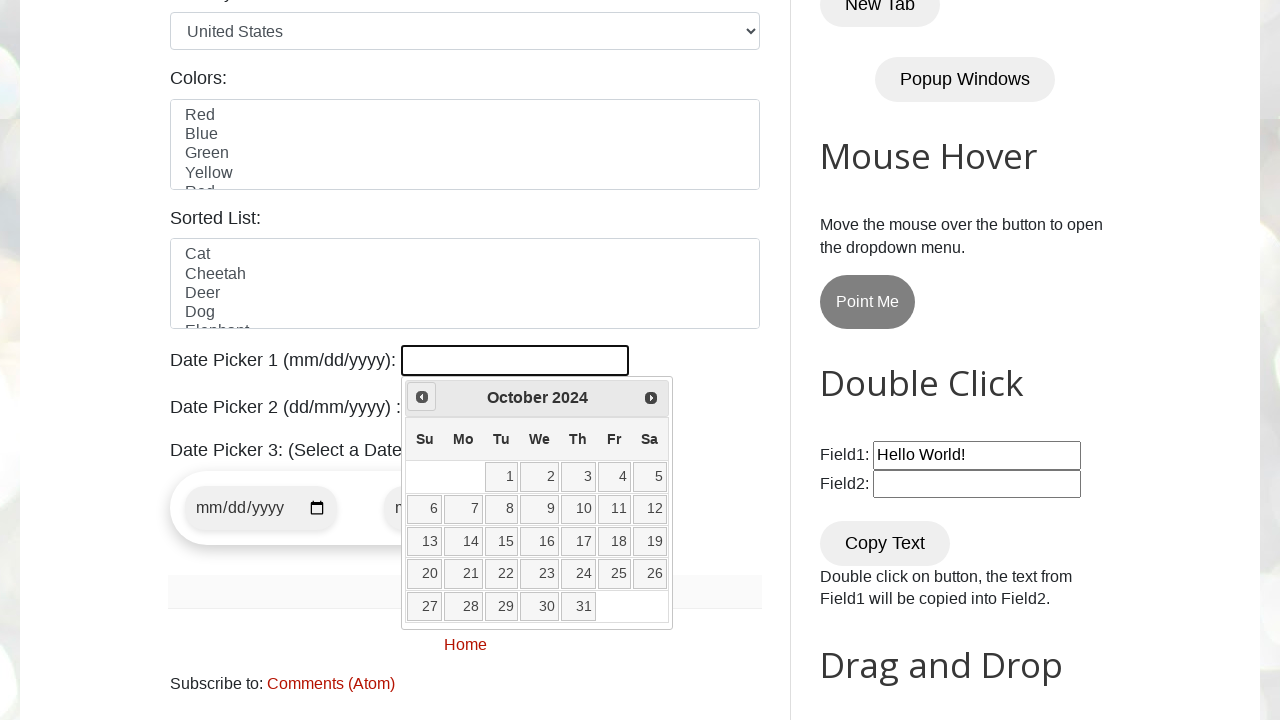

Clicked previous button to navigate to earlier month at (422, 397) on xpath=//a[@title='Prev']
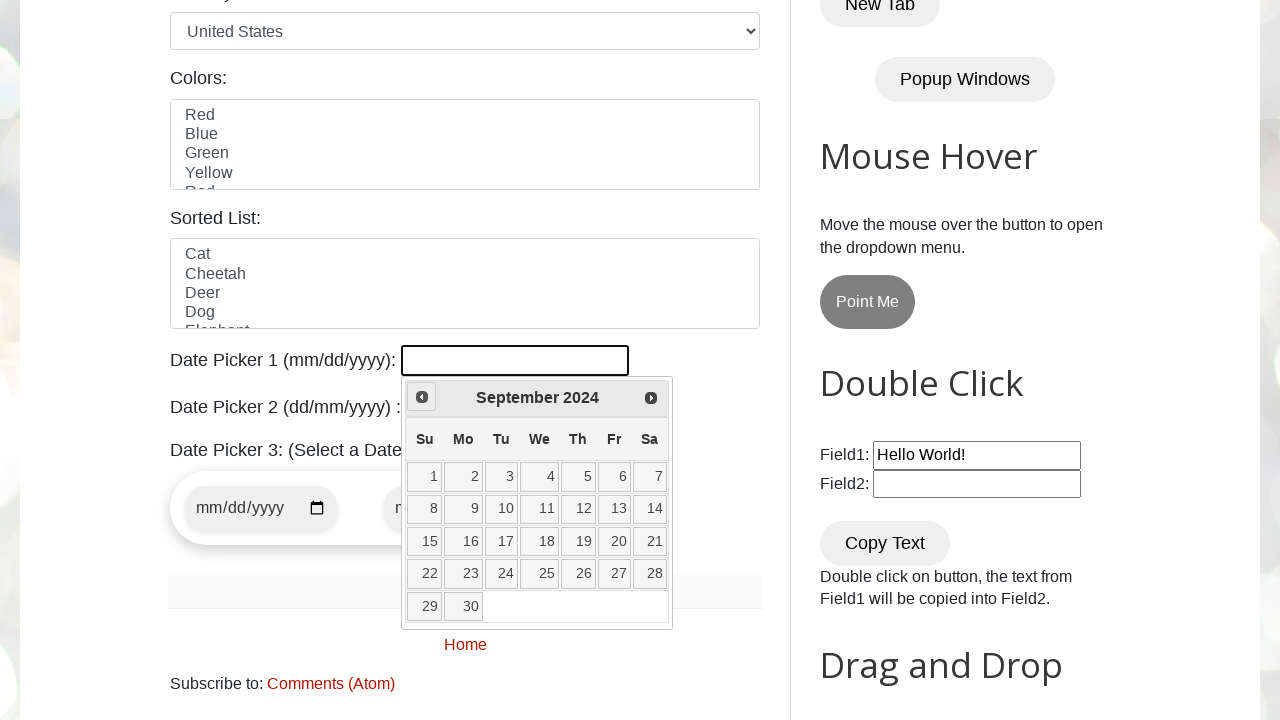

Retrieved current year from datepicker
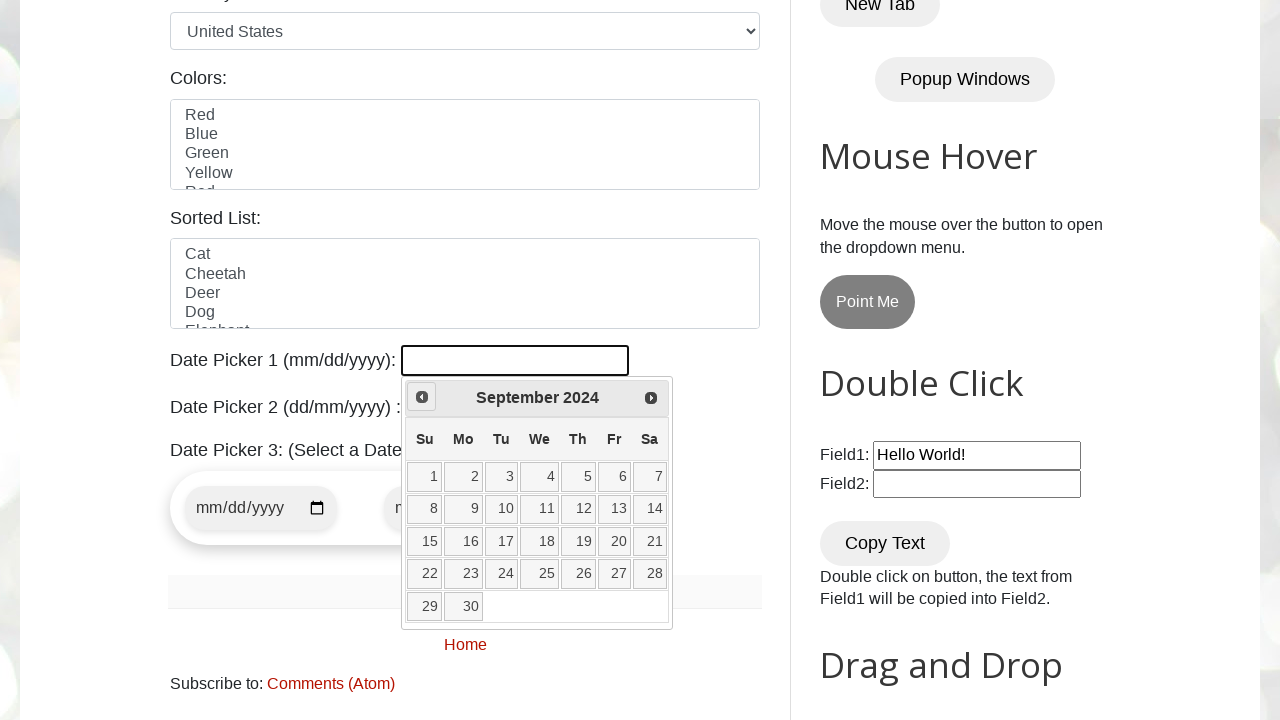

Retrieved current month from datepicker
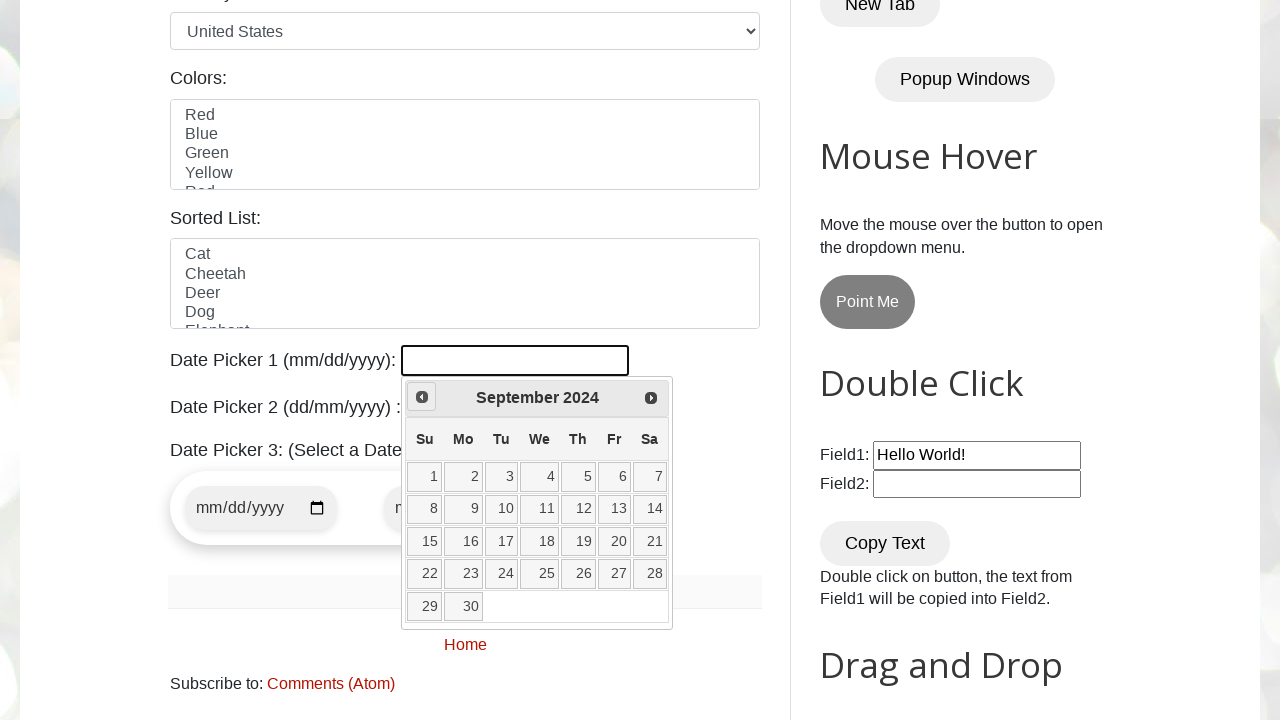

Clicked previous button to navigate to earlier month at (422, 397) on xpath=//a[@title='Prev']
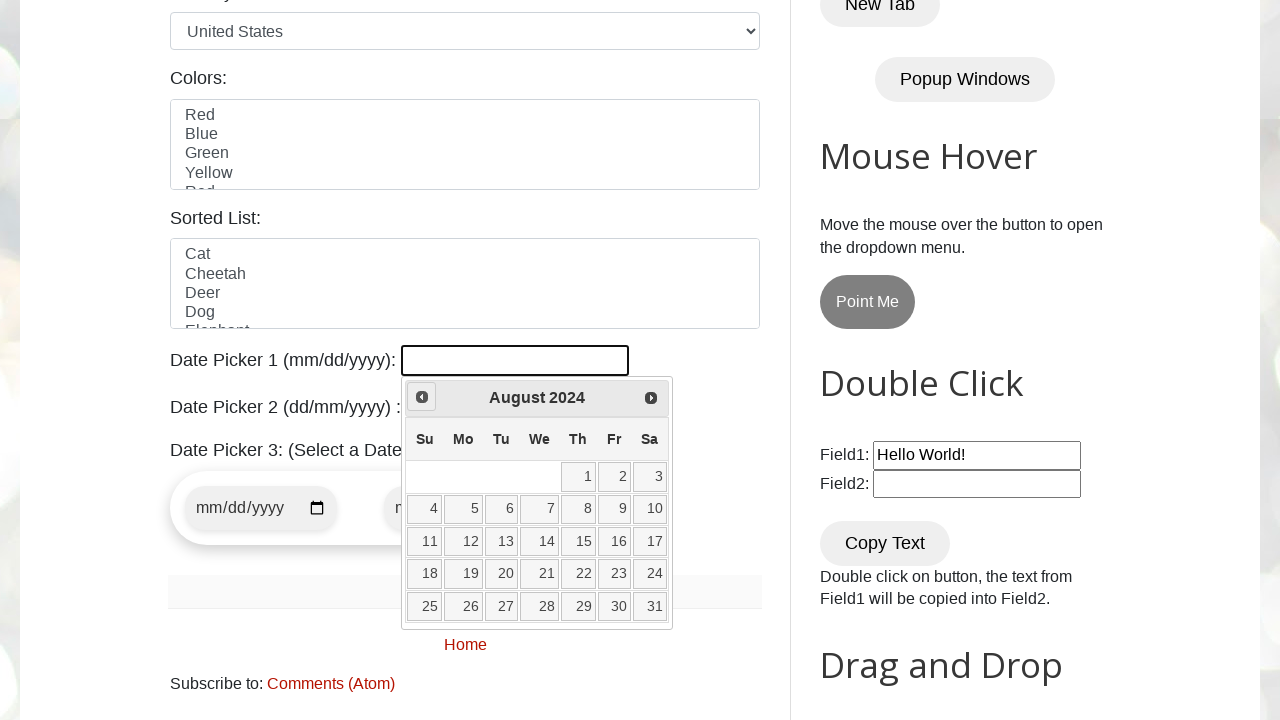

Retrieved current year from datepicker
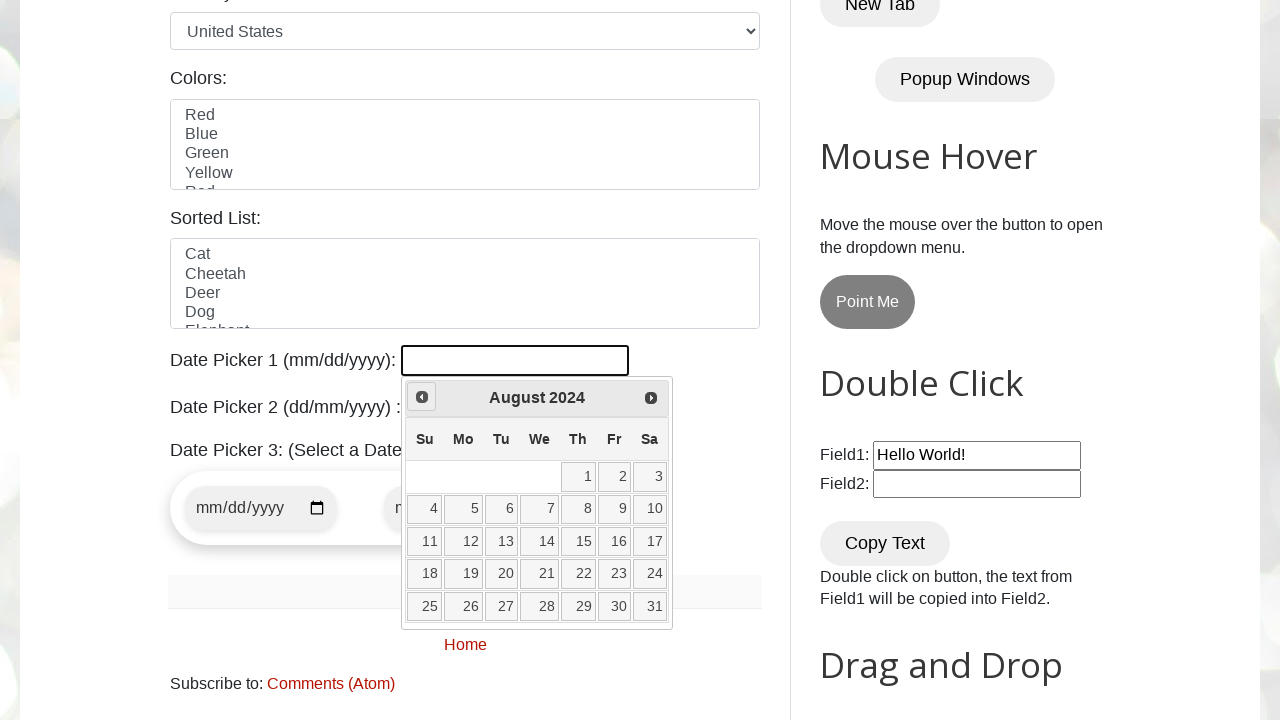

Retrieved current month from datepicker
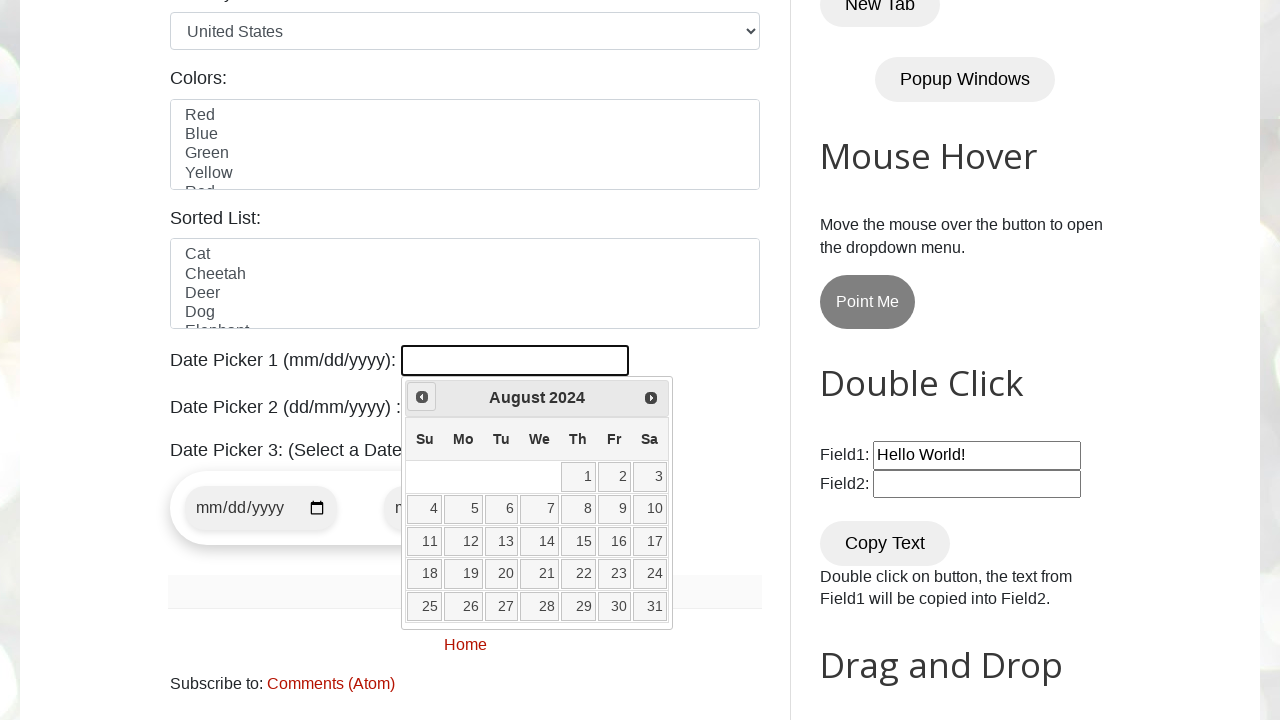

Clicked previous button to navigate to earlier month at (422, 397) on xpath=//a[@title='Prev']
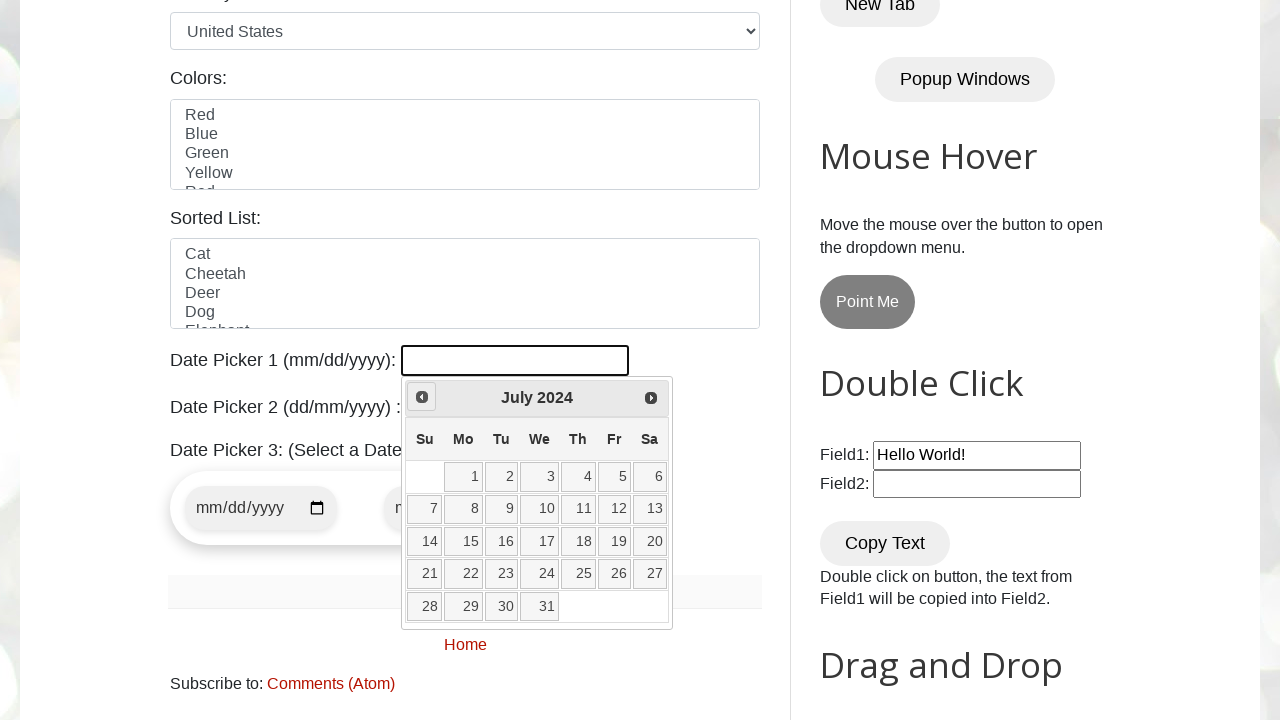

Retrieved current year from datepicker
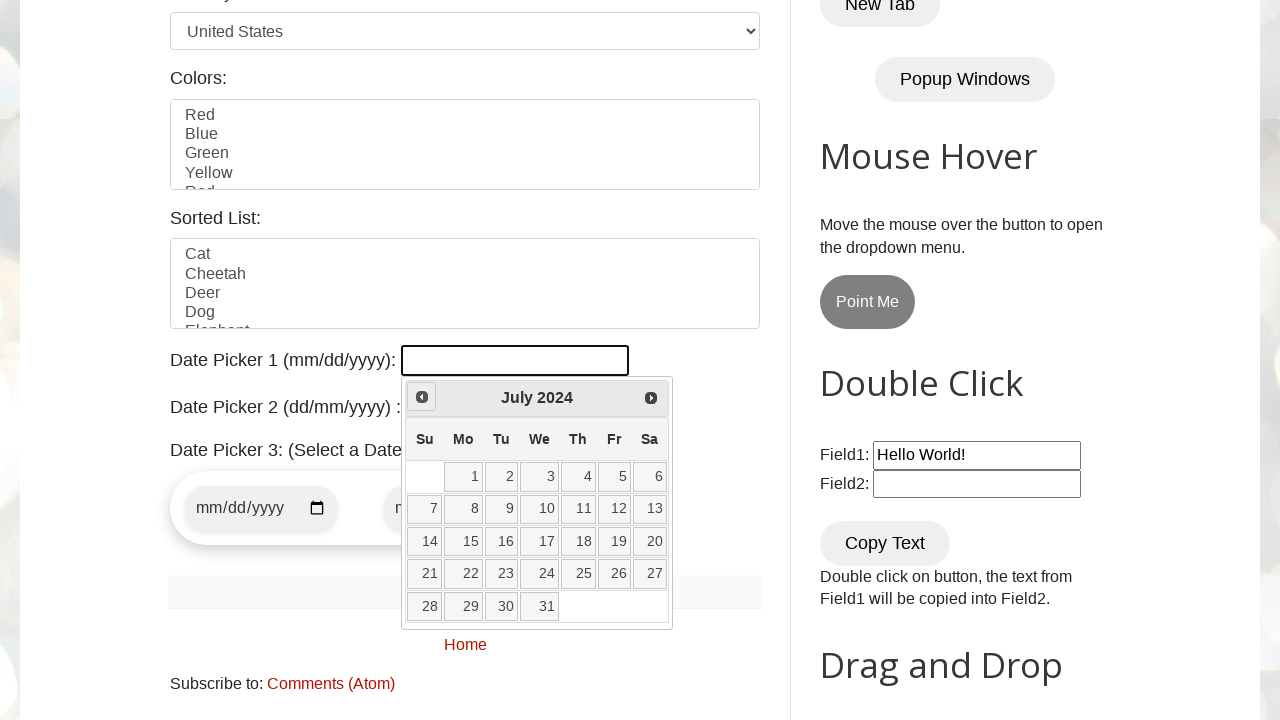

Retrieved current month from datepicker
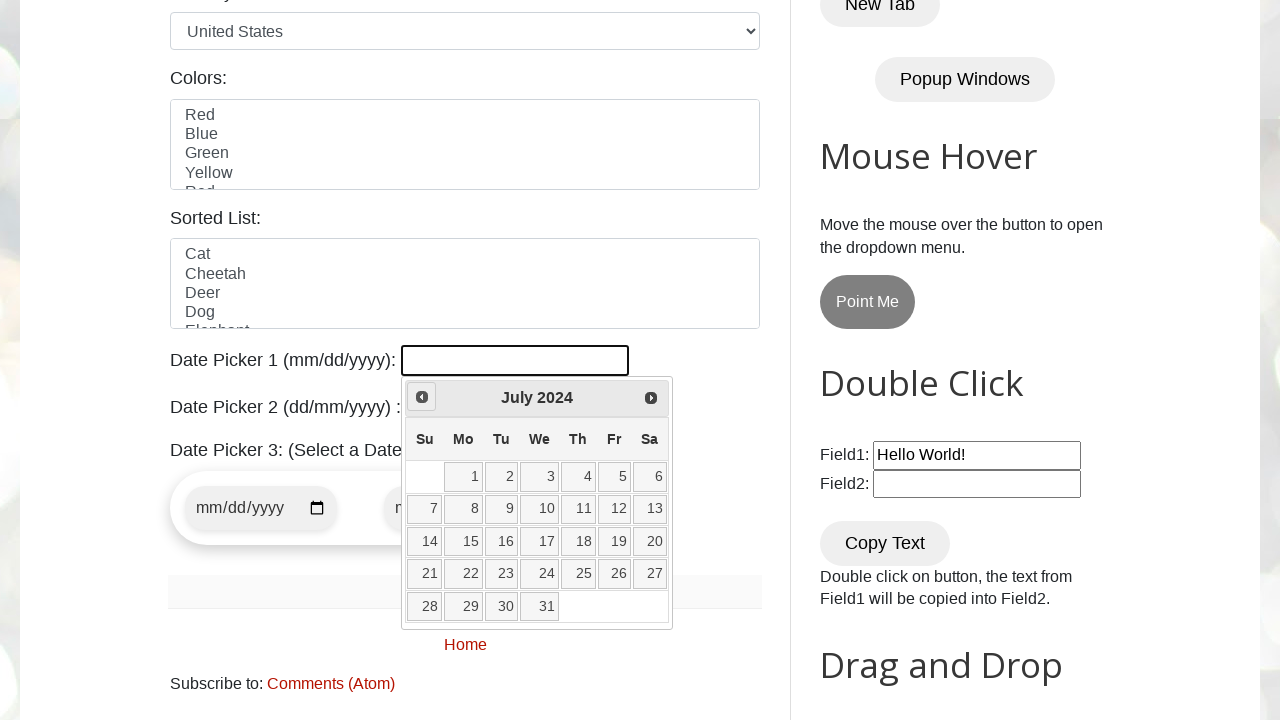

Clicked previous button to navigate to earlier month at (422, 397) on xpath=//a[@title='Prev']
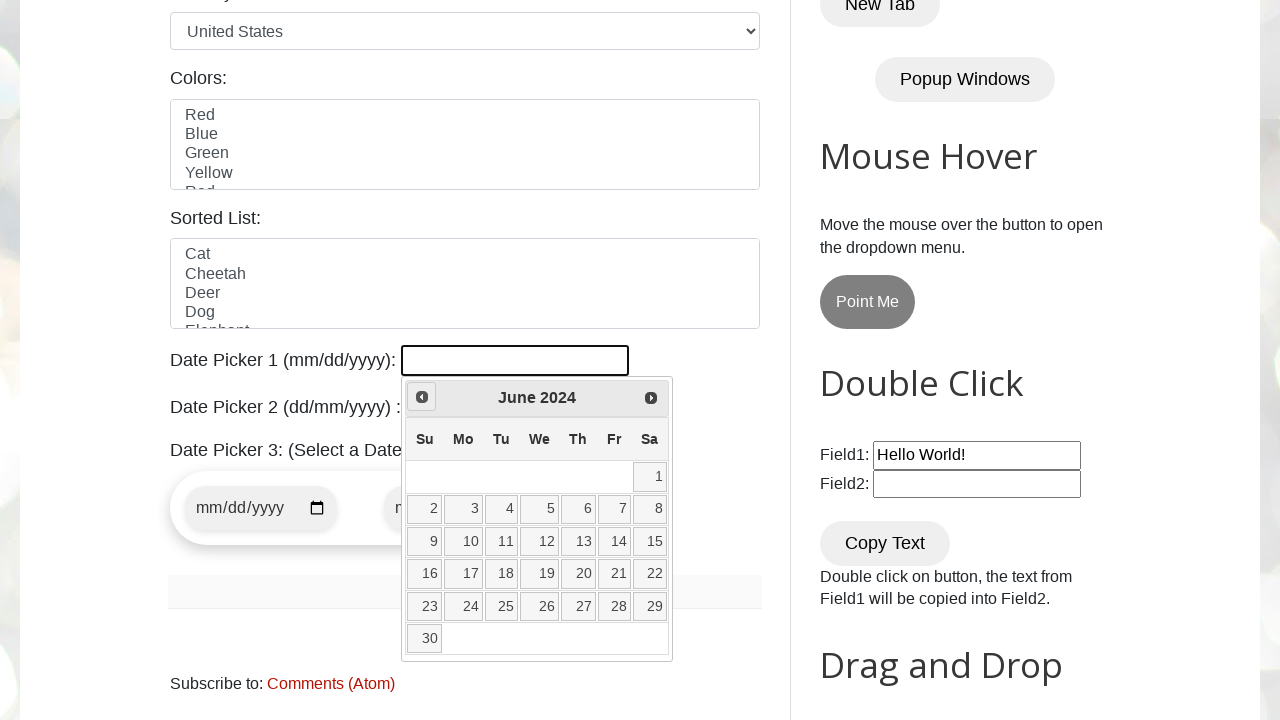

Retrieved current year from datepicker
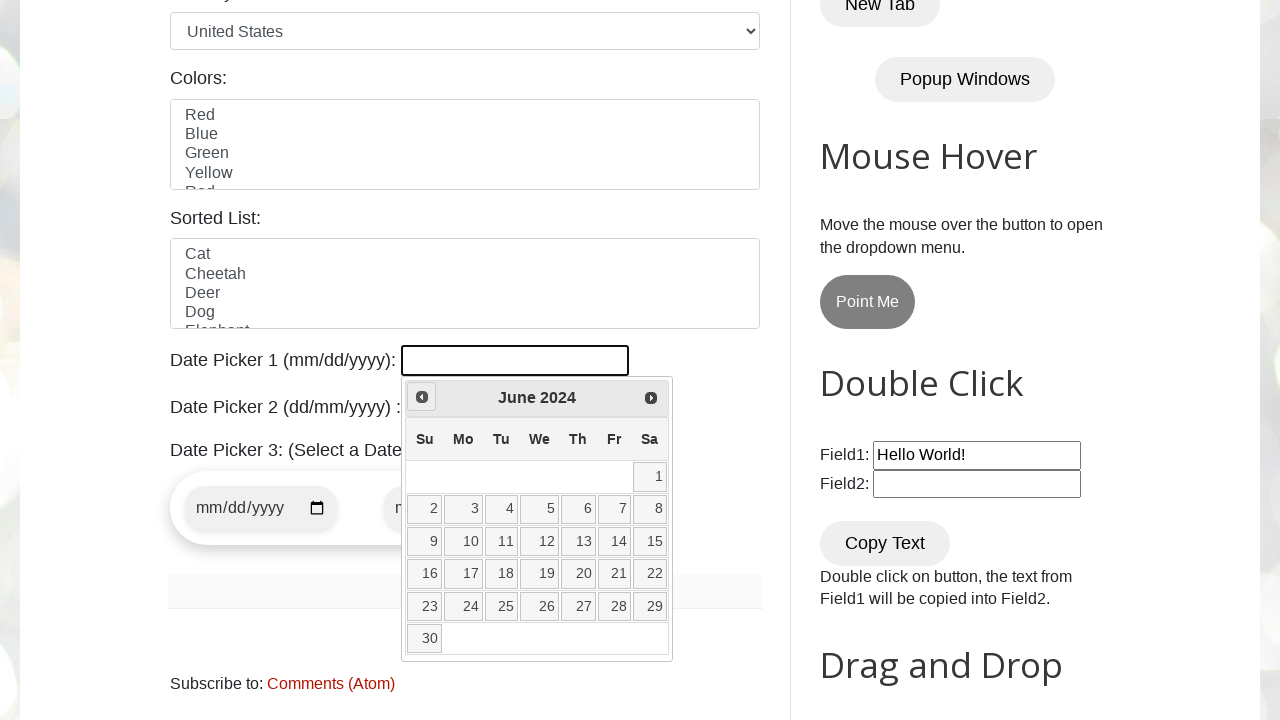

Retrieved current month from datepicker
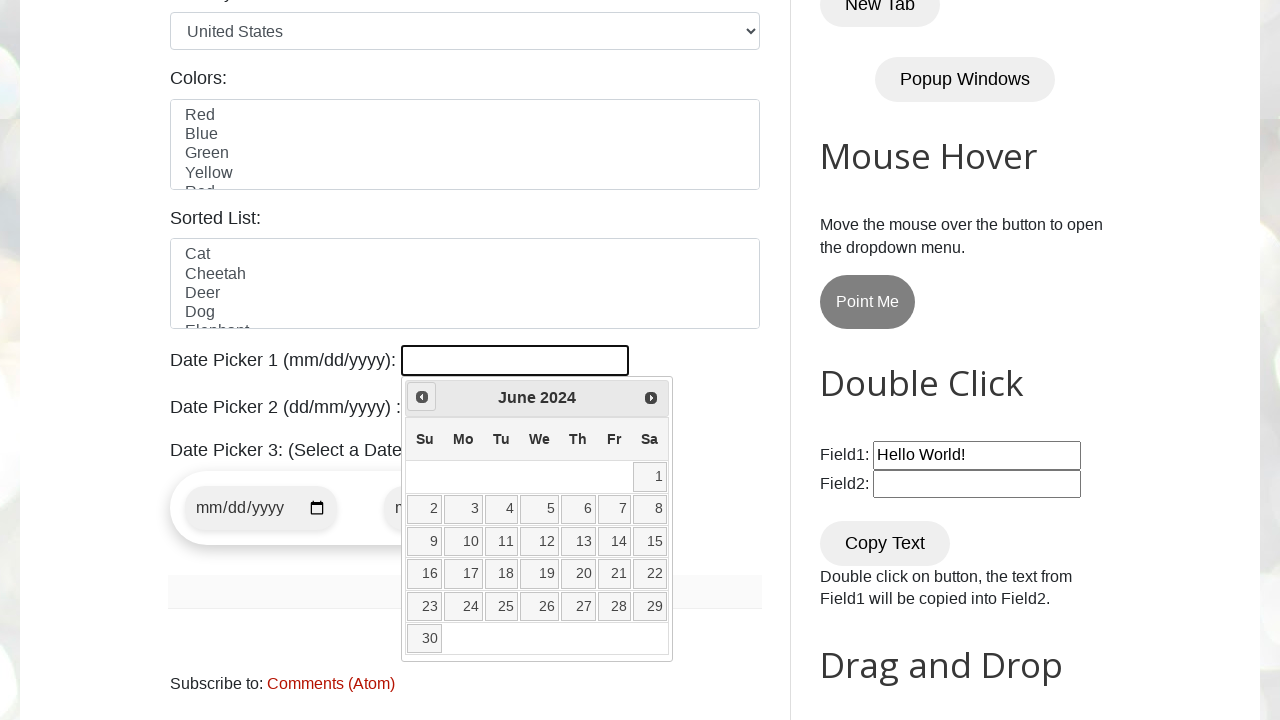

Clicked previous button to navigate to earlier month at (422, 397) on xpath=//a[@title='Prev']
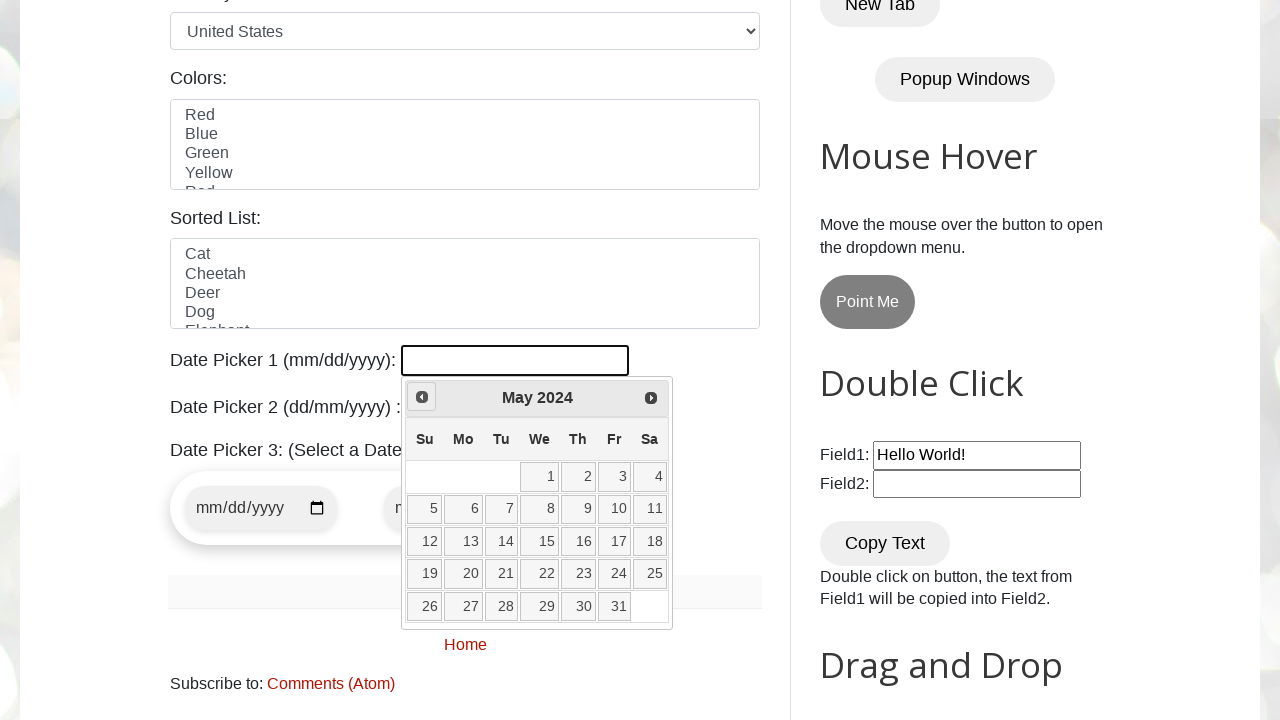

Retrieved current year from datepicker
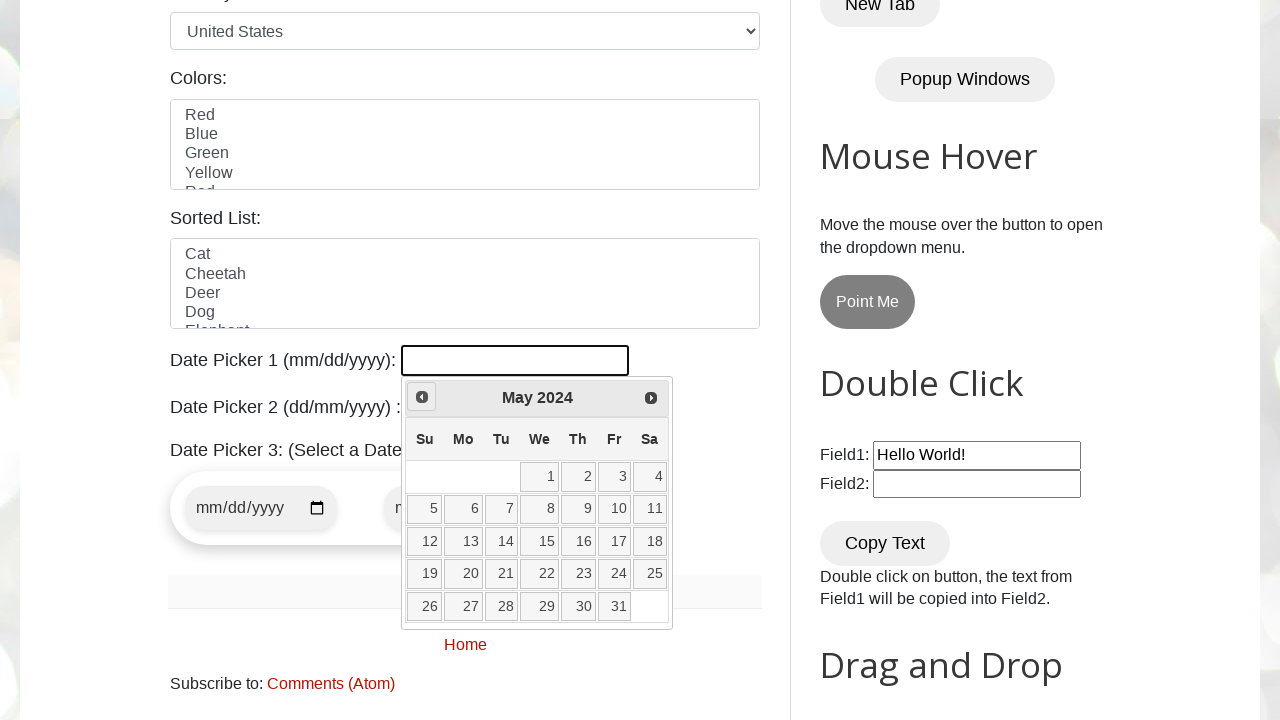

Retrieved current month from datepicker
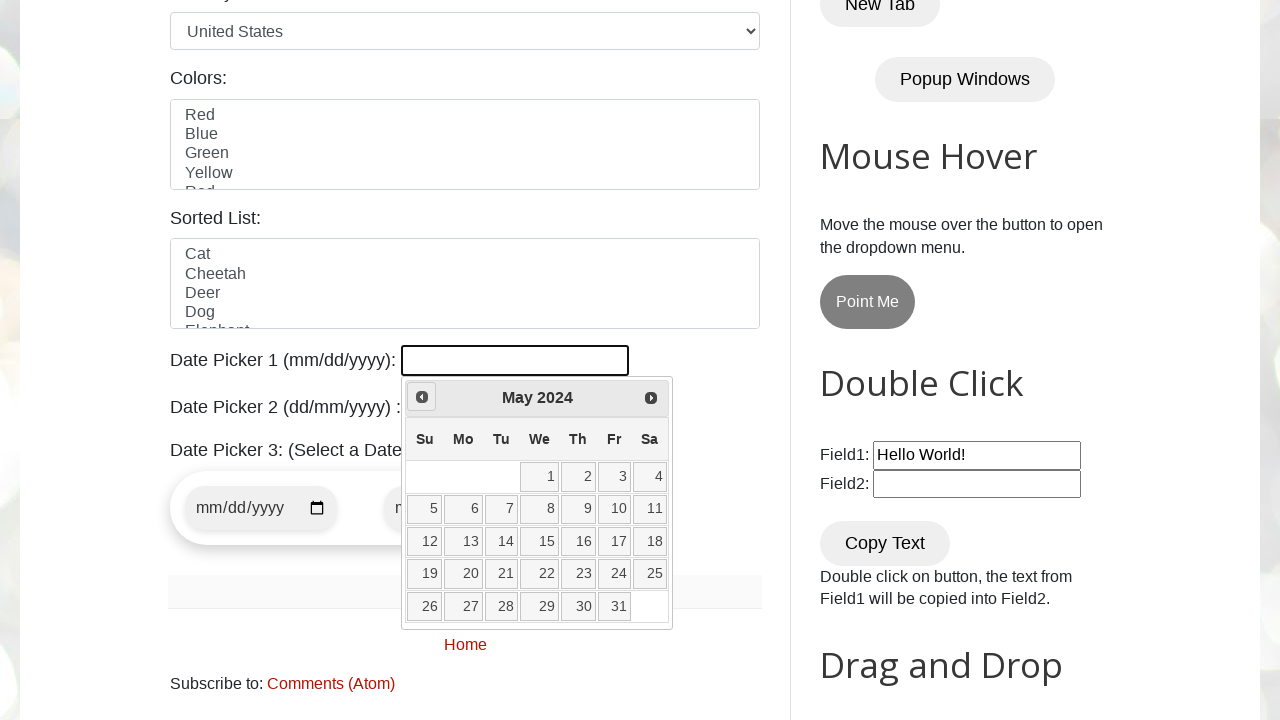

Clicked previous button to navigate to earlier month at (422, 397) on xpath=//a[@title='Prev']
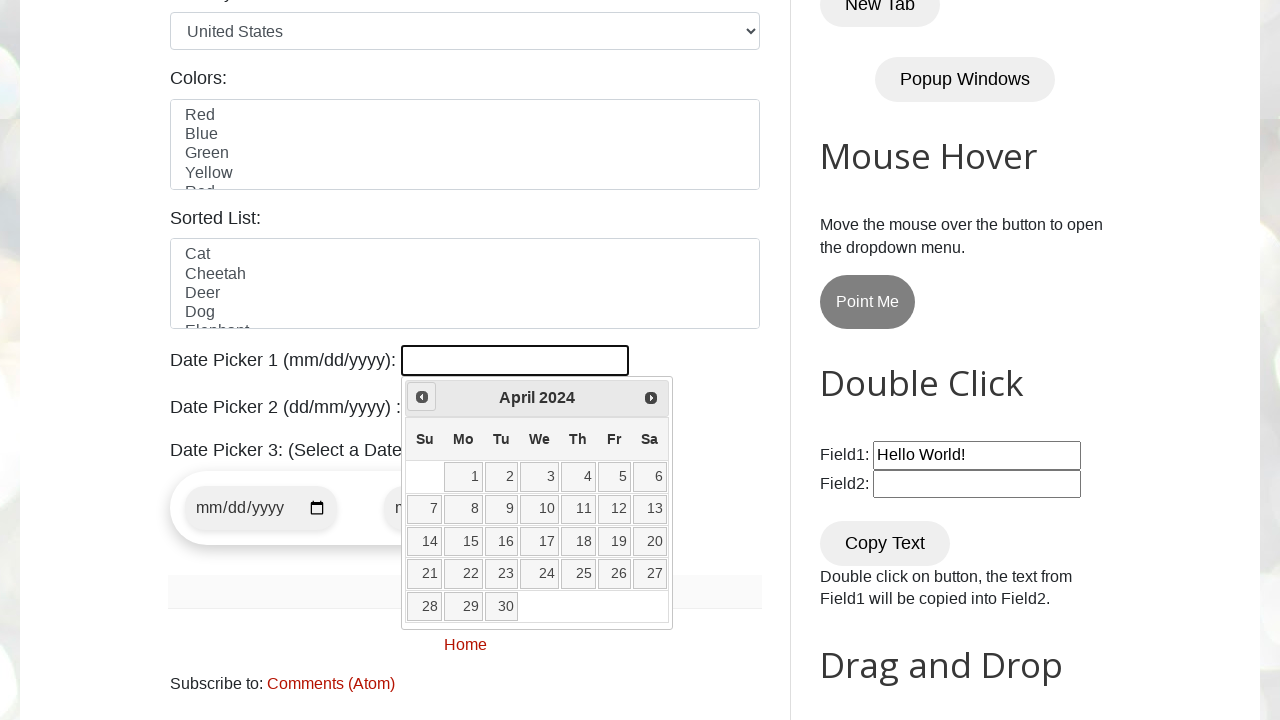

Retrieved current year from datepicker
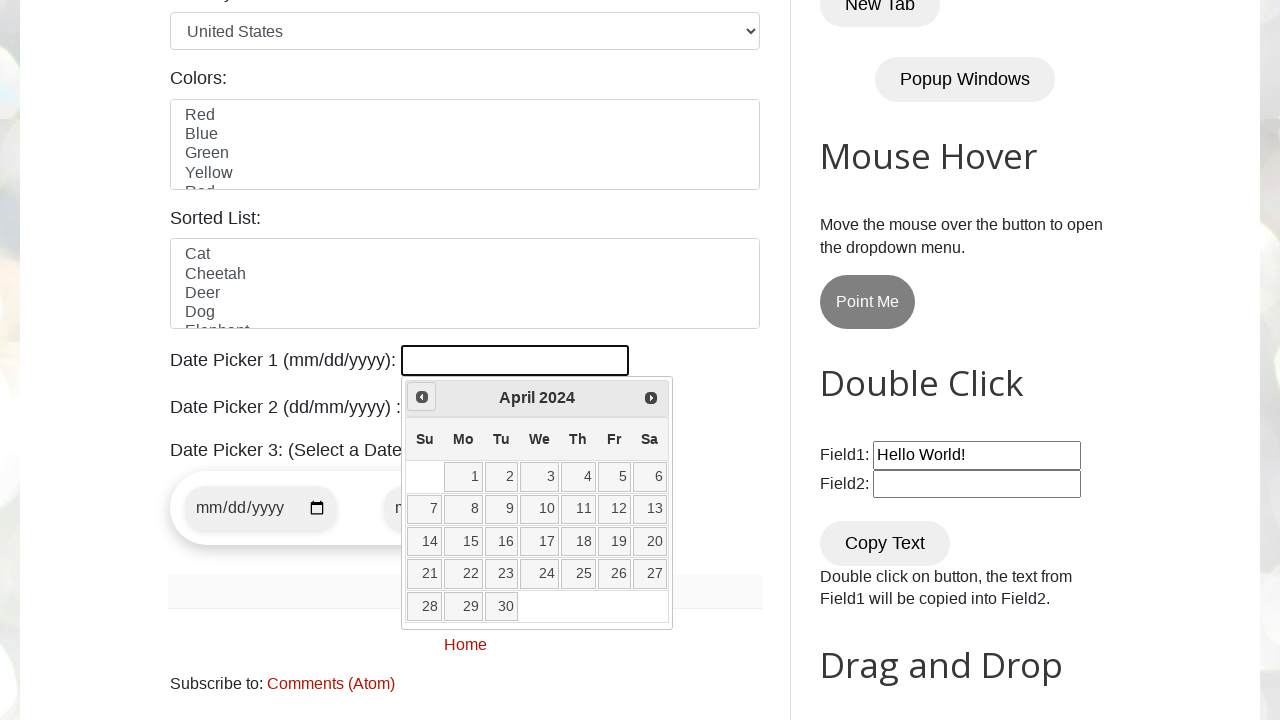

Retrieved current month from datepicker
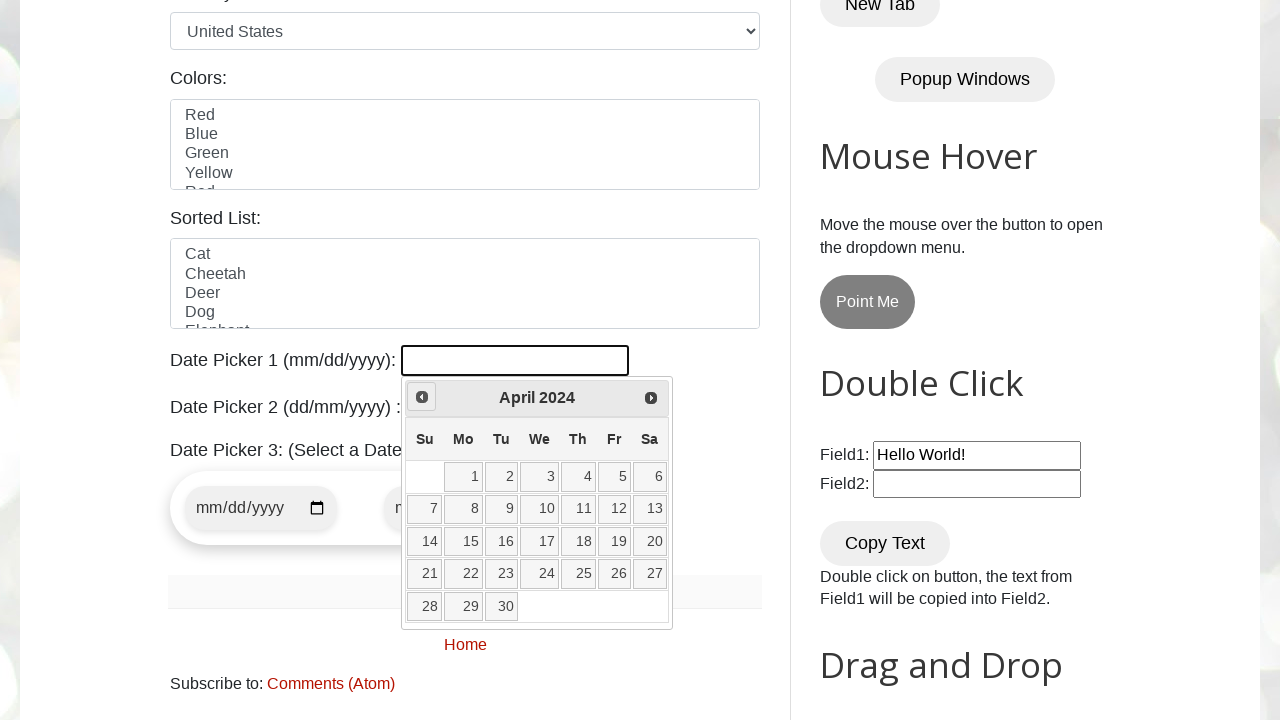

Clicked previous button to navigate to earlier month at (422, 397) on xpath=//a[@title='Prev']
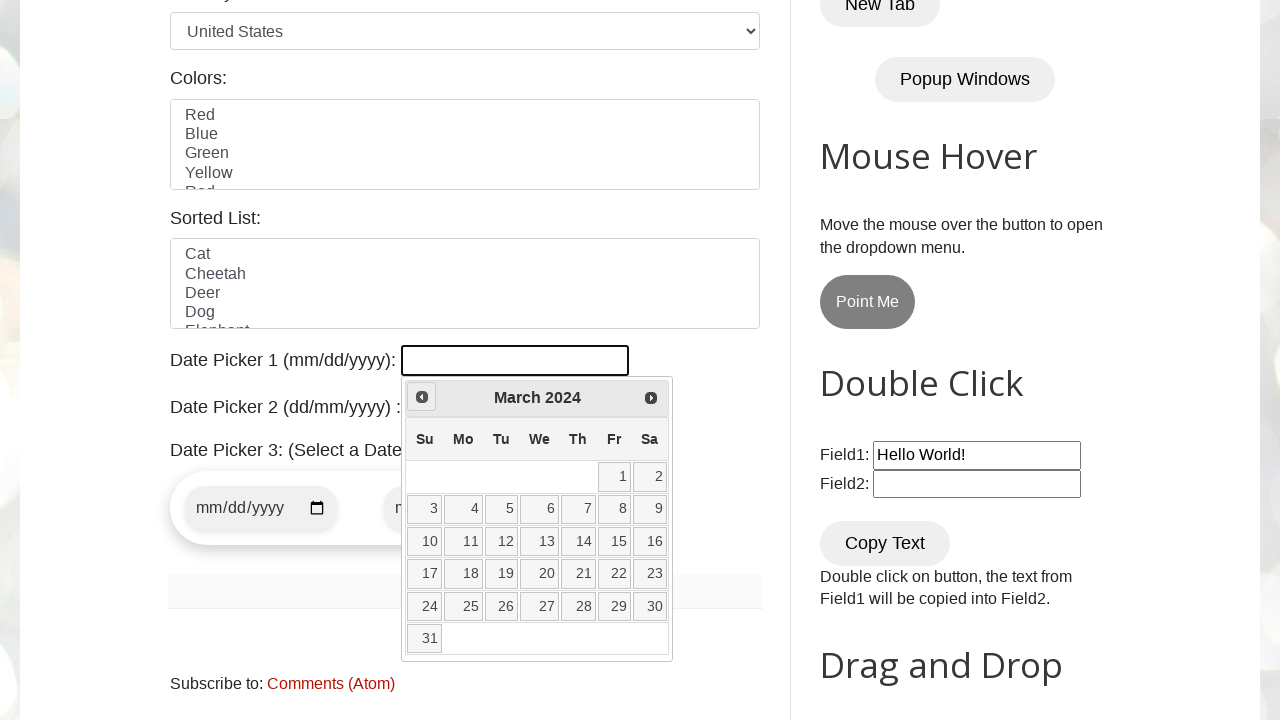

Retrieved current year from datepicker
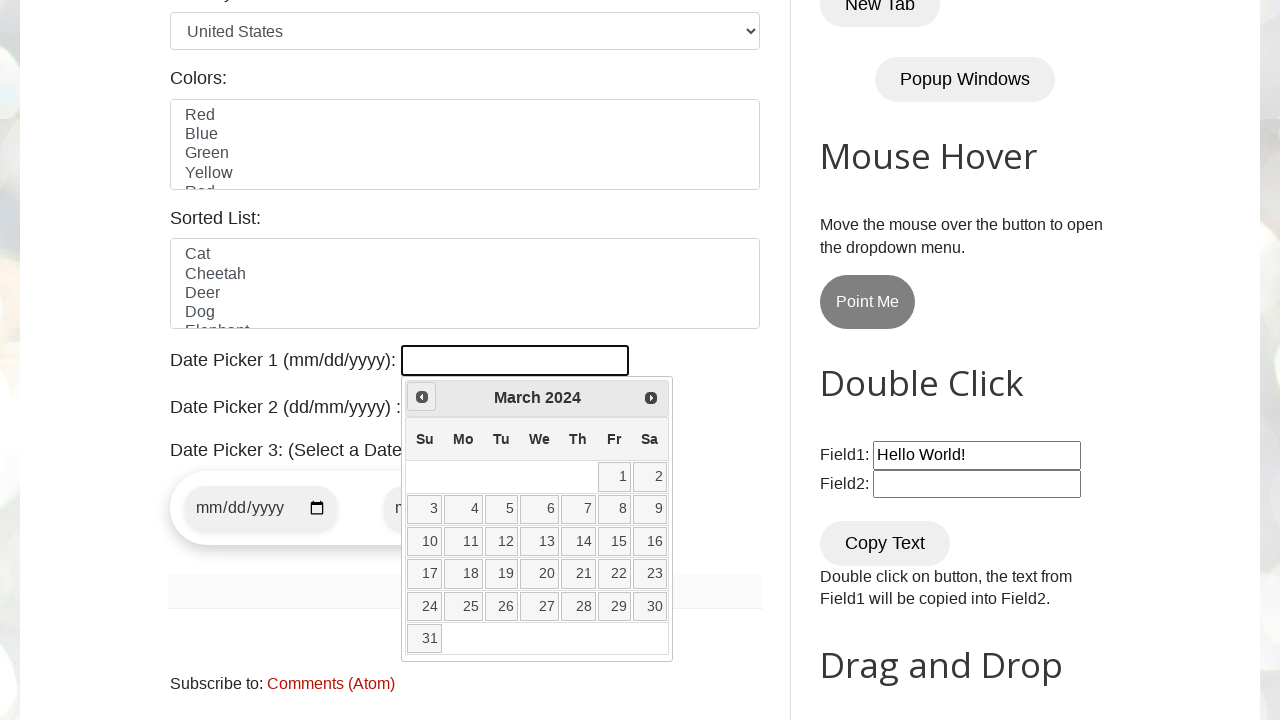

Retrieved current month from datepicker
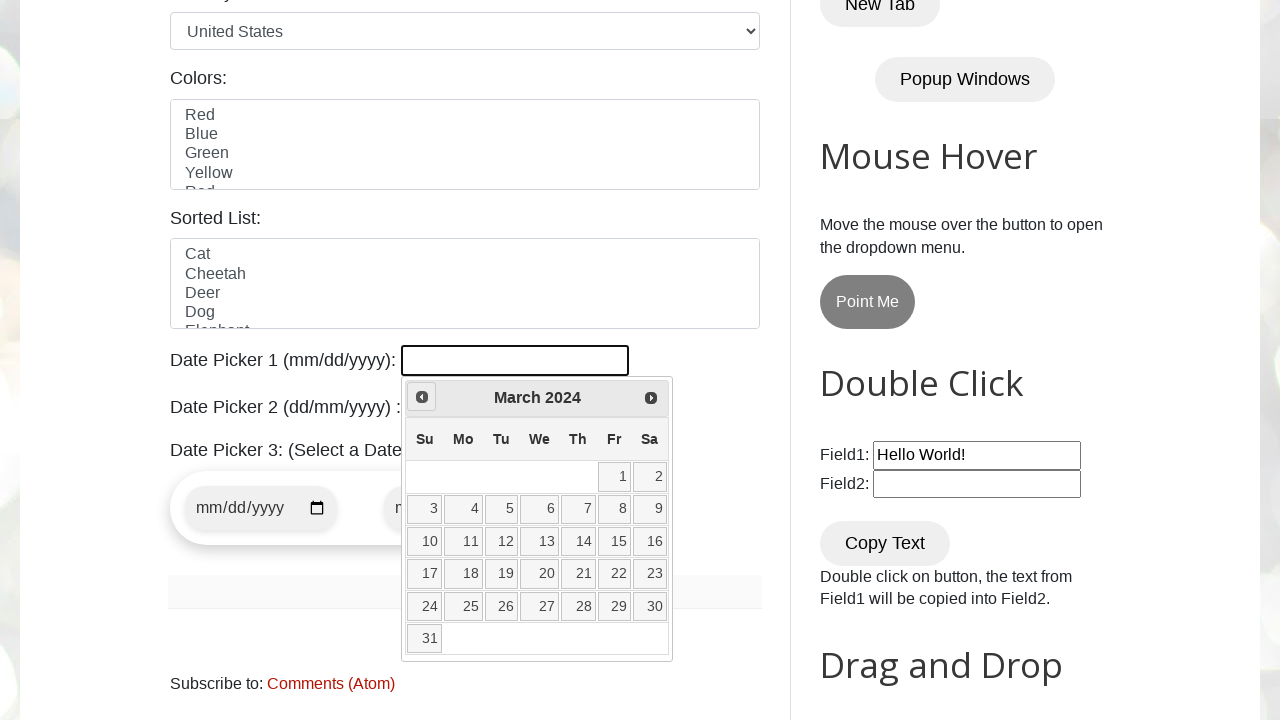

Clicked previous button to navigate to earlier month at (422, 397) on xpath=//a[@title='Prev']
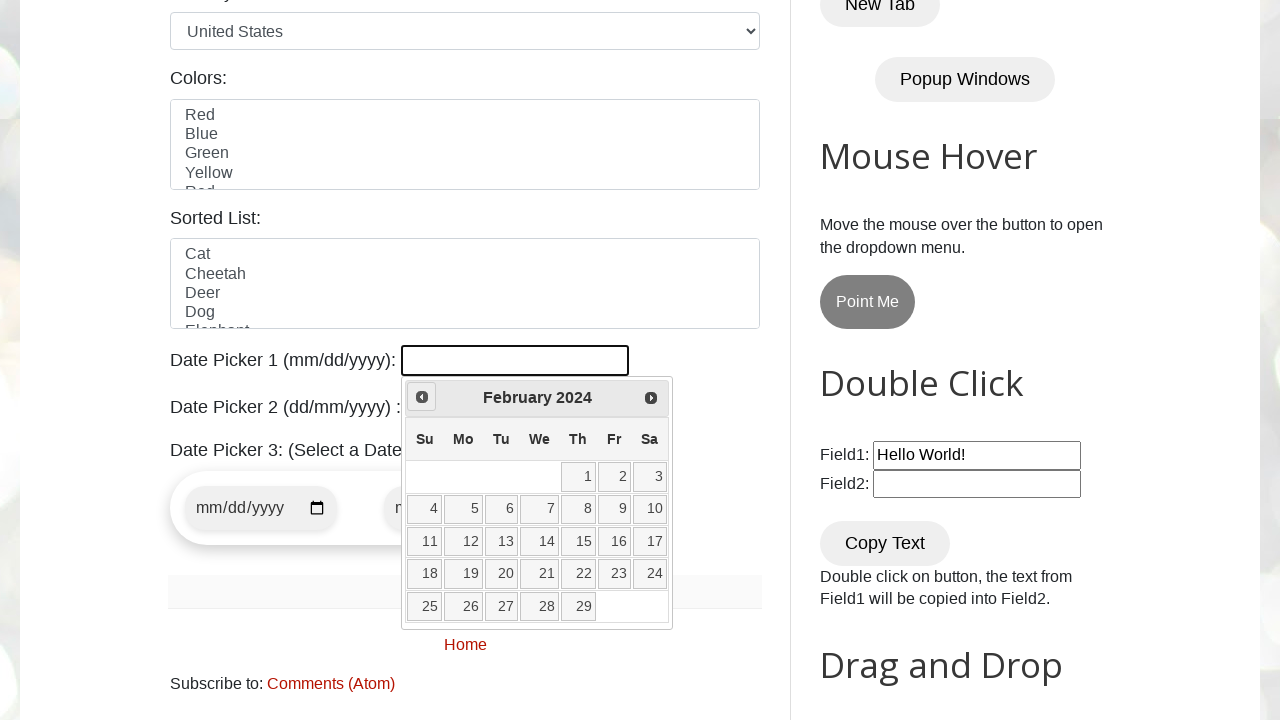

Retrieved current year from datepicker
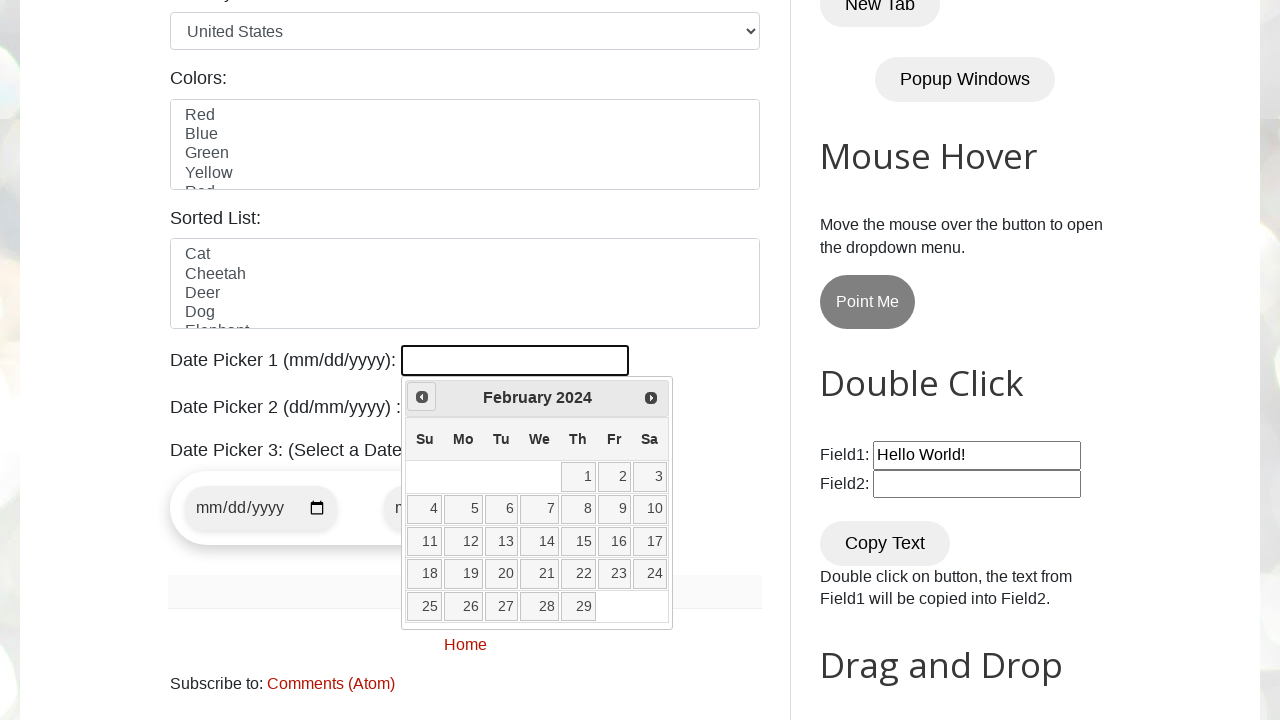

Retrieved current month from datepicker
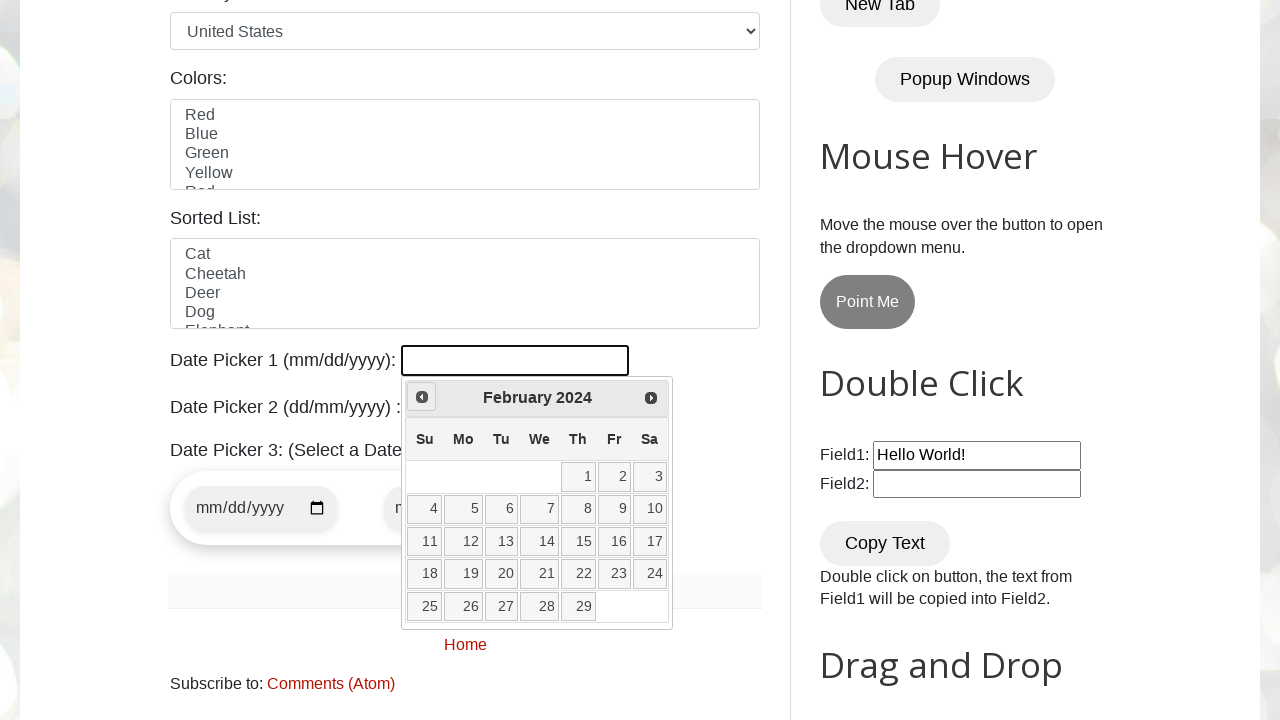

Clicked previous button to navigate to earlier month at (422, 397) on xpath=//a[@title='Prev']
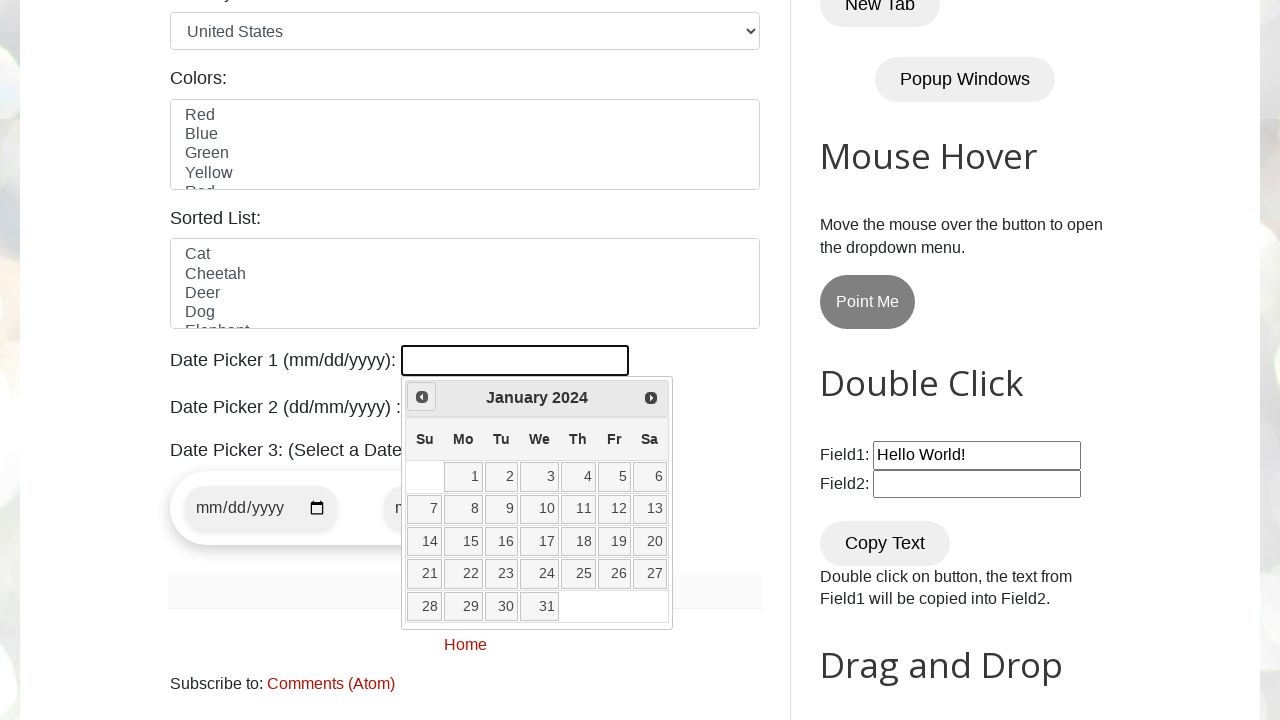

Retrieved current year from datepicker
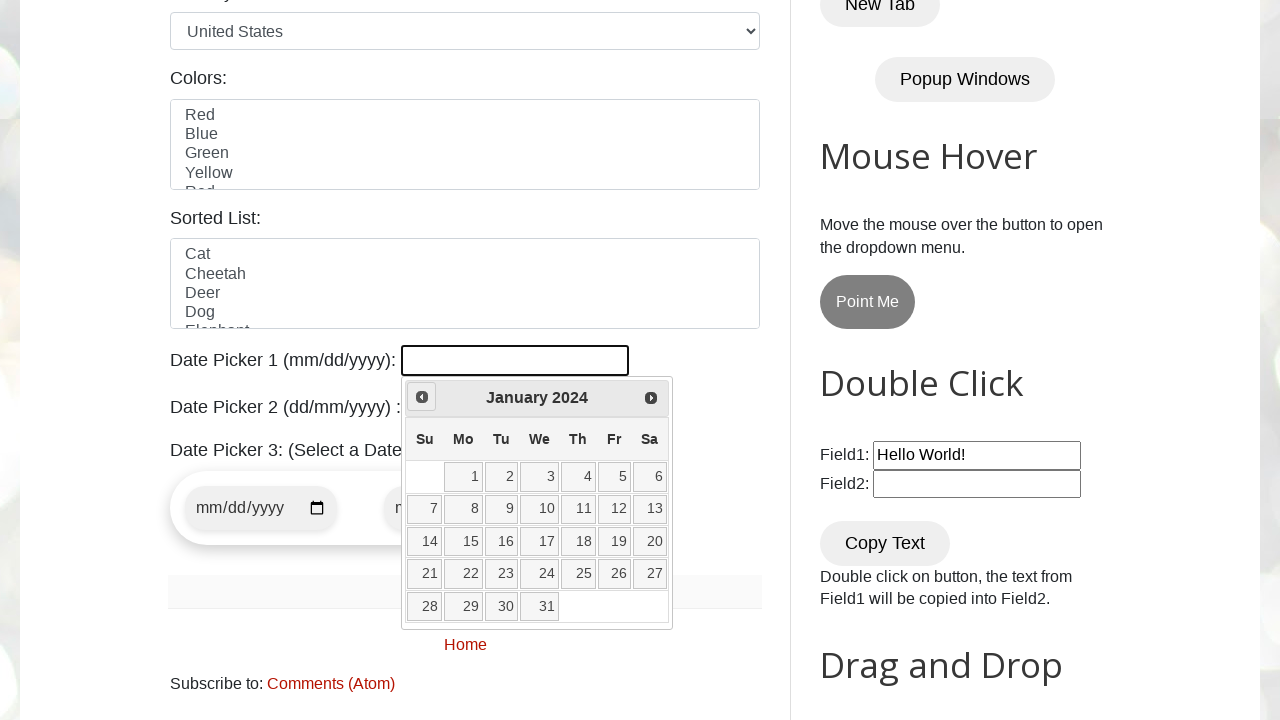

Retrieved current month from datepicker
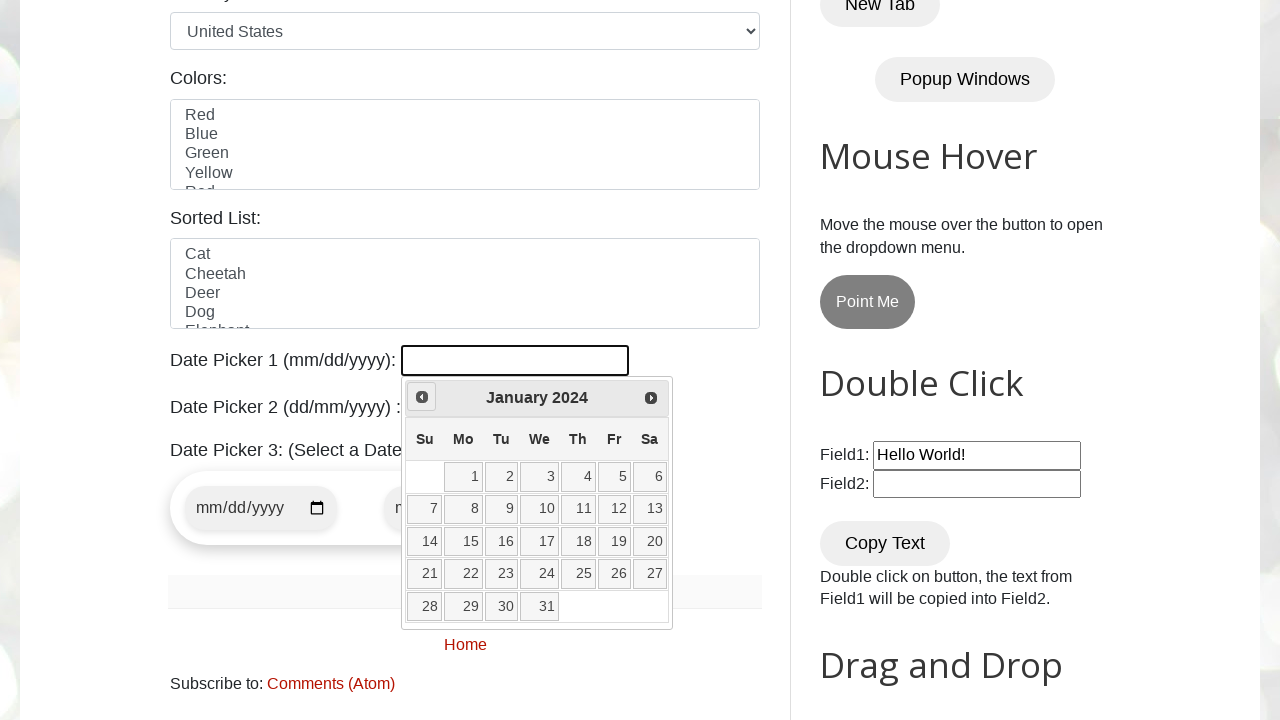

Clicked previous button to navigate to earlier month at (422, 397) on xpath=//a[@title='Prev']
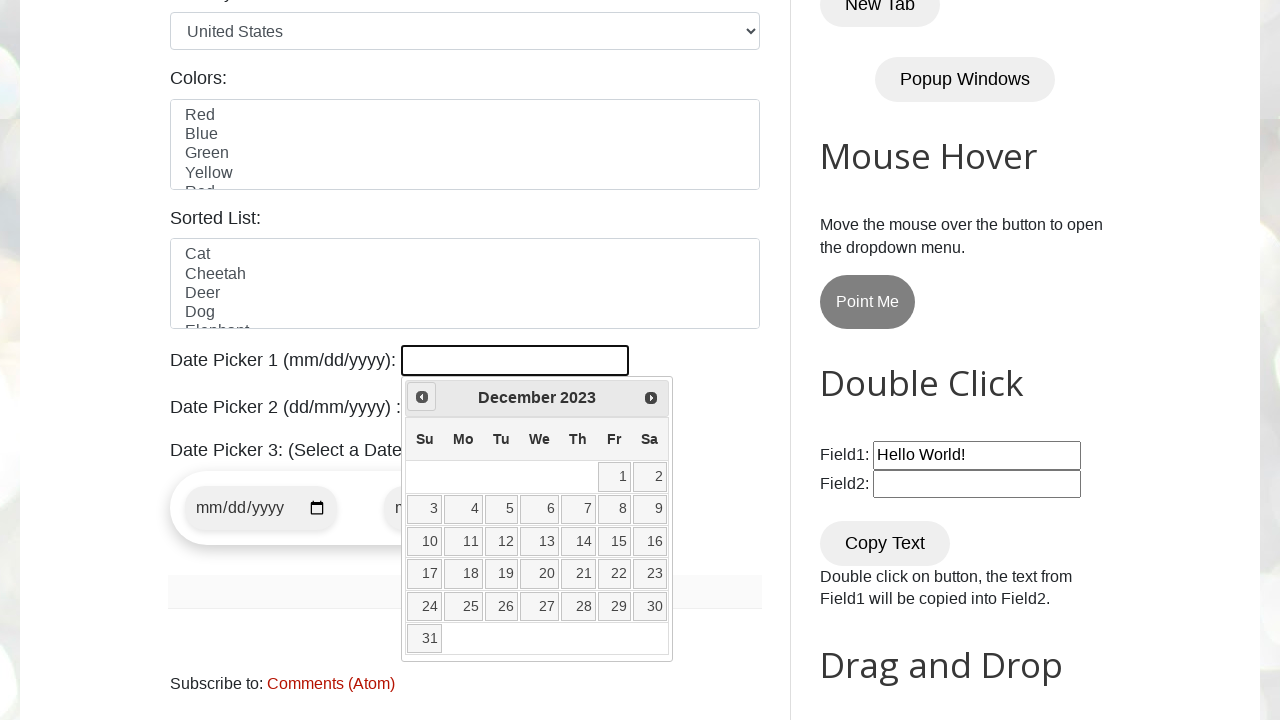

Retrieved current year from datepicker
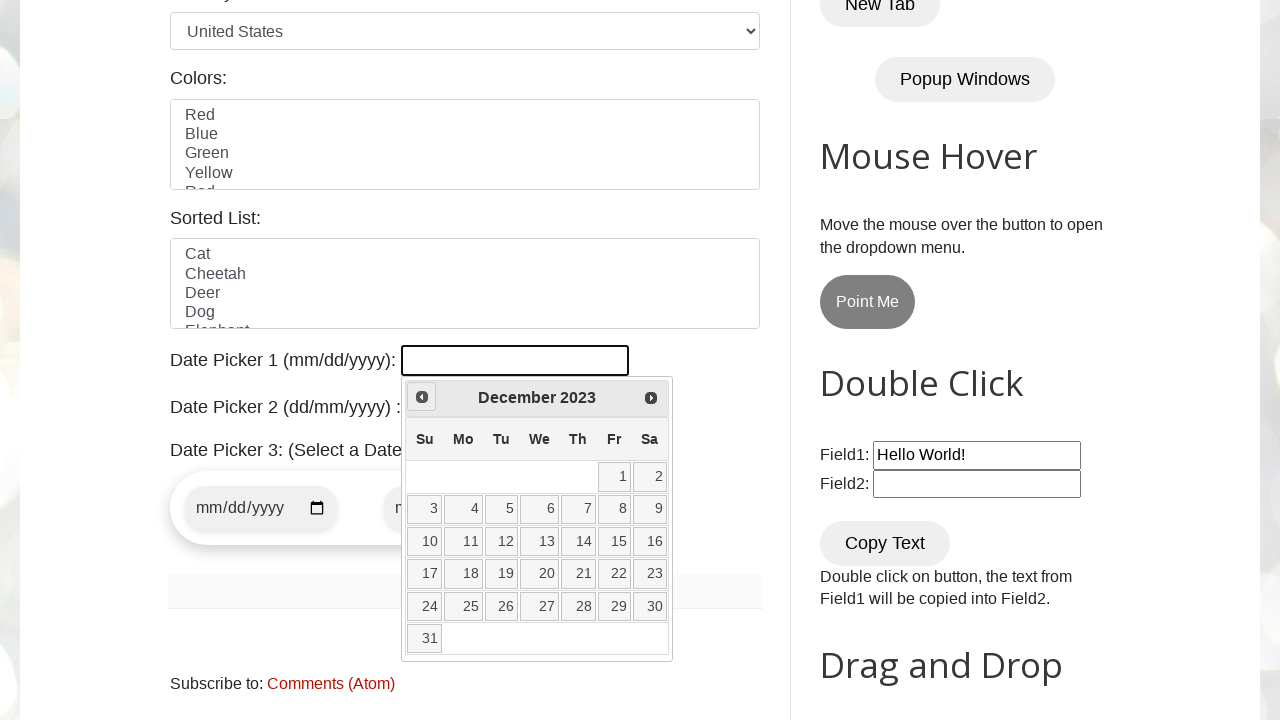

Retrieved current month from datepicker
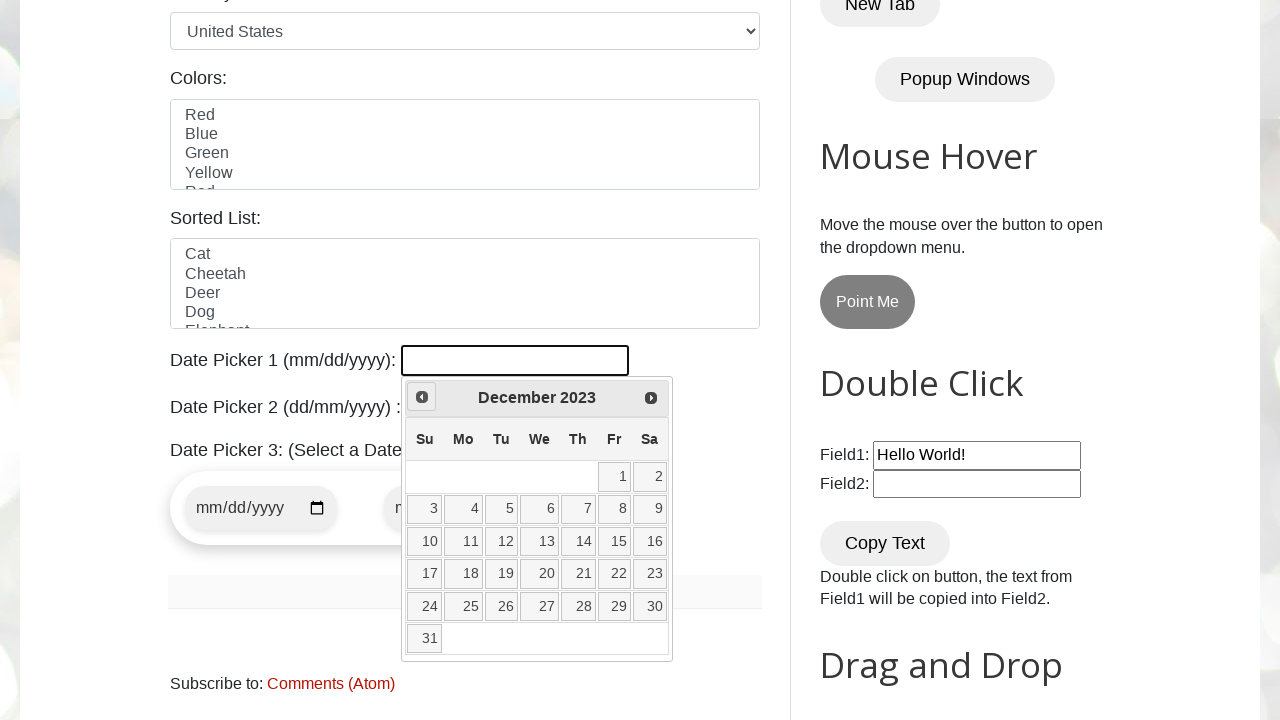

Clicked previous button to navigate to earlier month at (422, 397) on xpath=//a[@title='Prev']
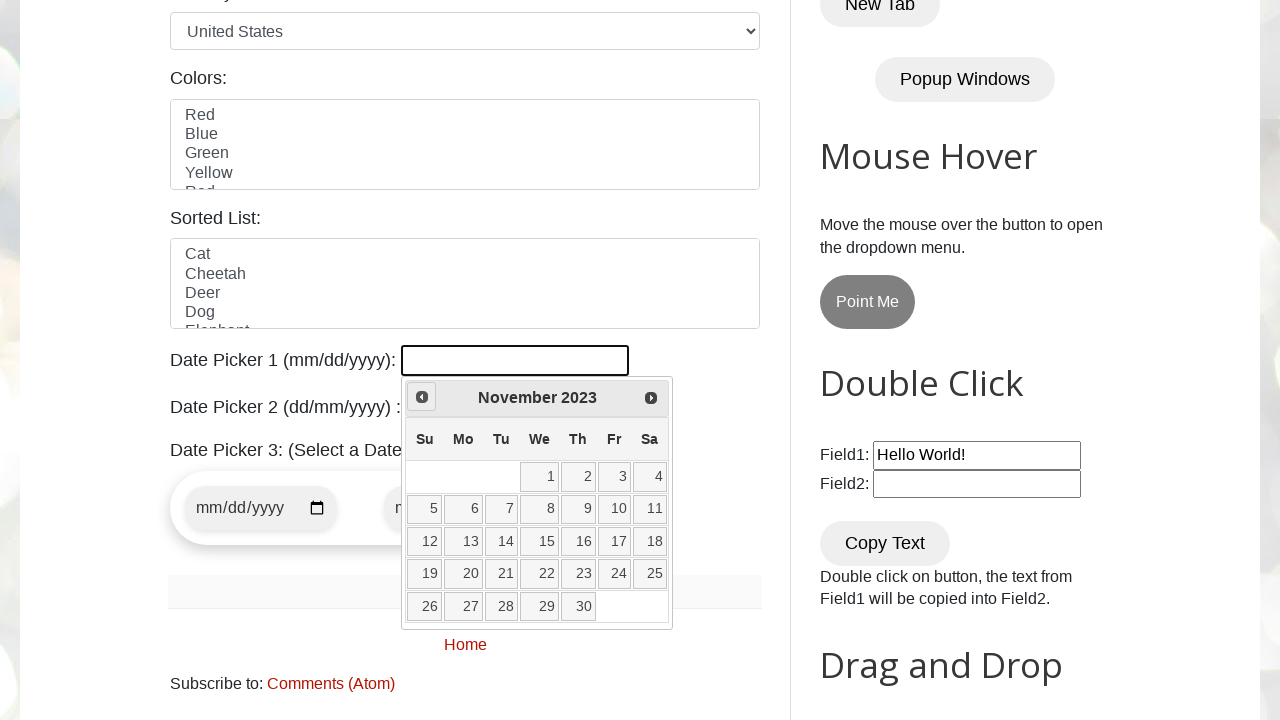

Retrieved current year from datepicker
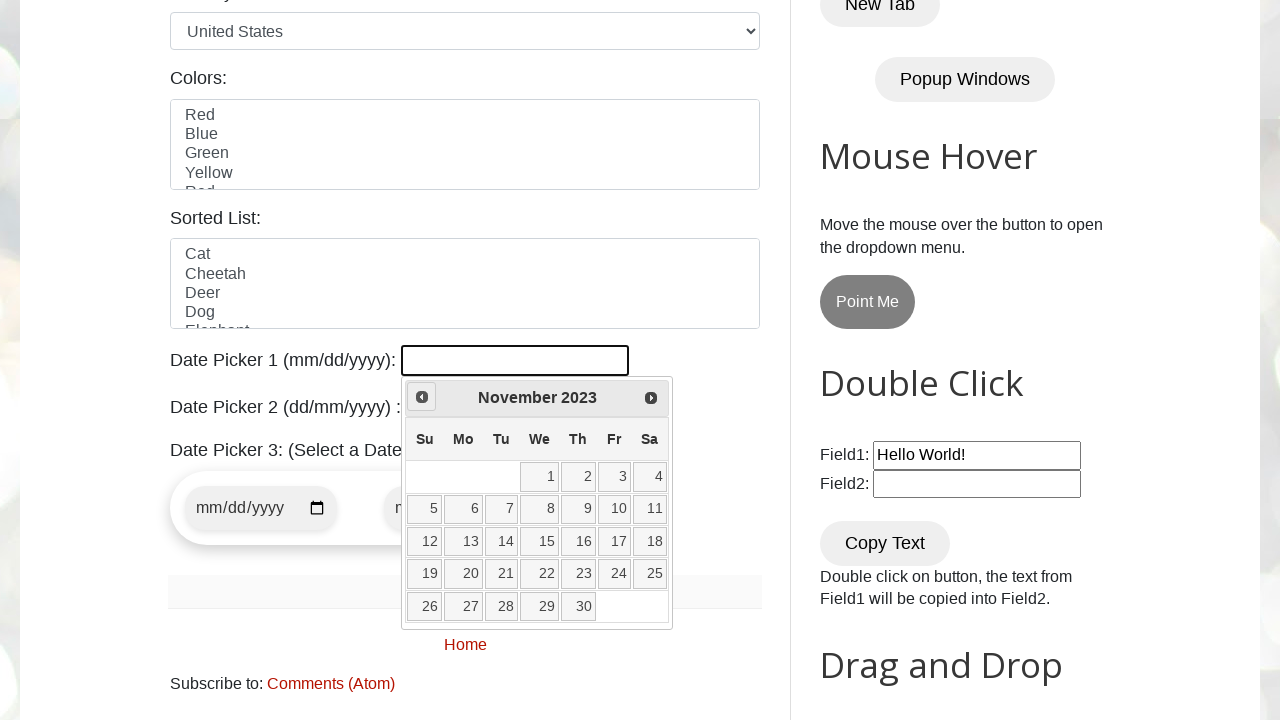

Retrieved current month from datepicker
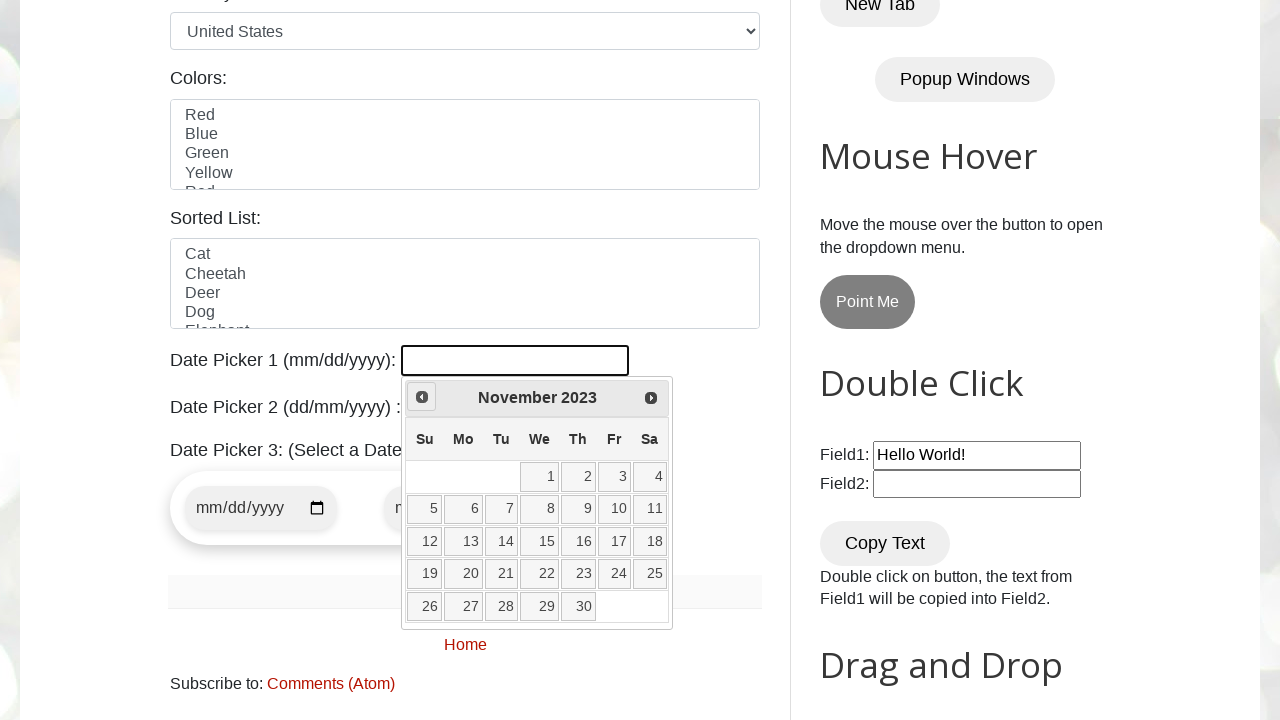

Clicked previous button to navigate to earlier month at (422, 397) on xpath=//a[@title='Prev']
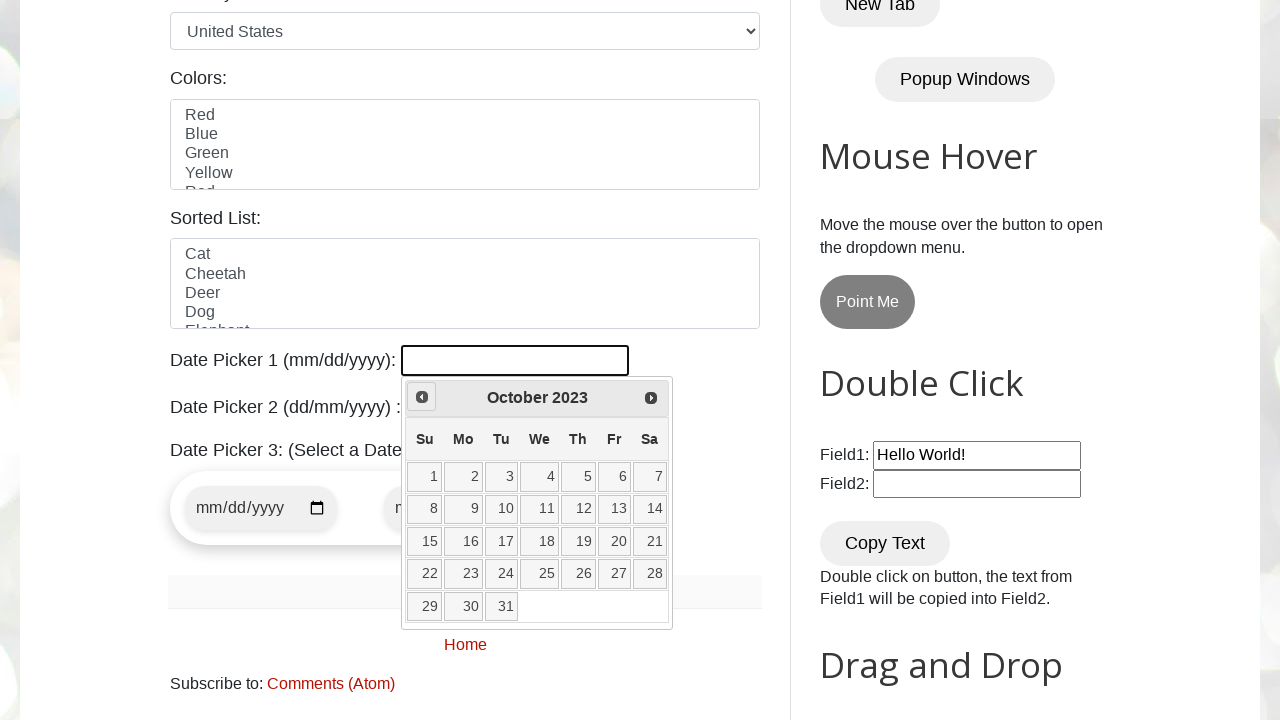

Retrieved current year from datepicker
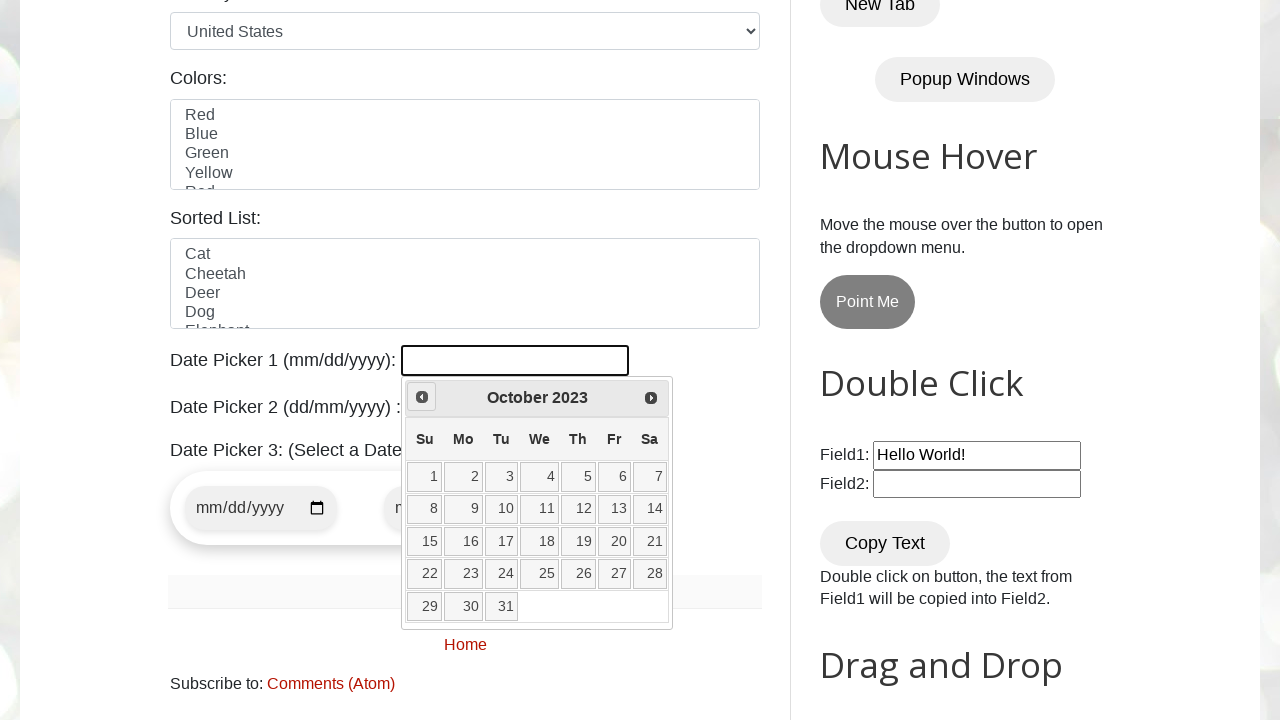

Retrieved current month from datepicker
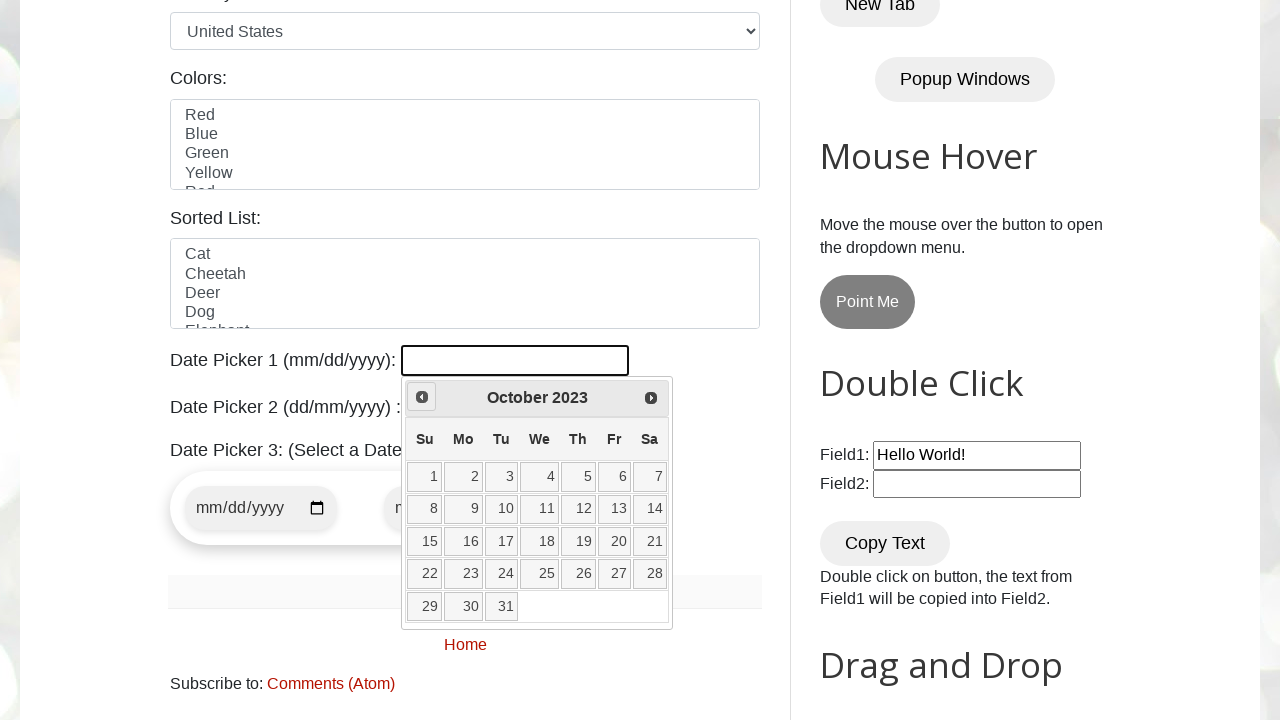

Clicked previous button to navigate to earlier month at (422, 397) on xpath=//a[@title='Prev']
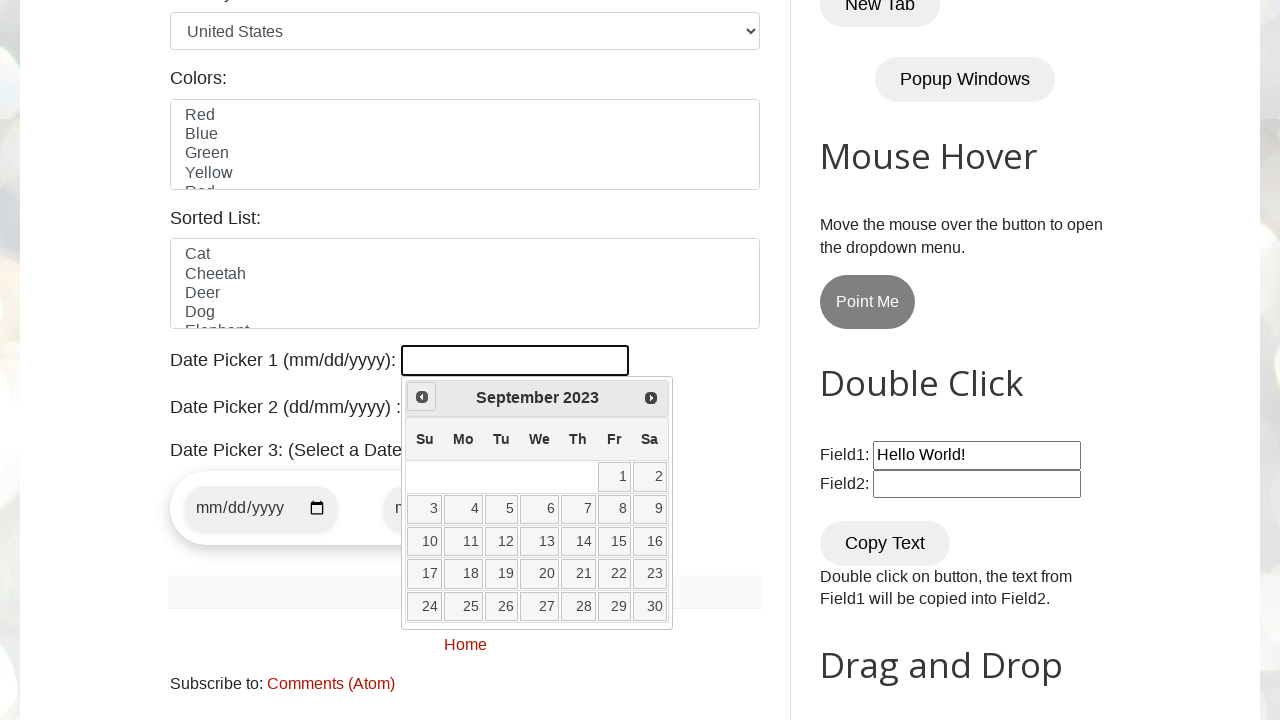

Retrieved current year from datepicker
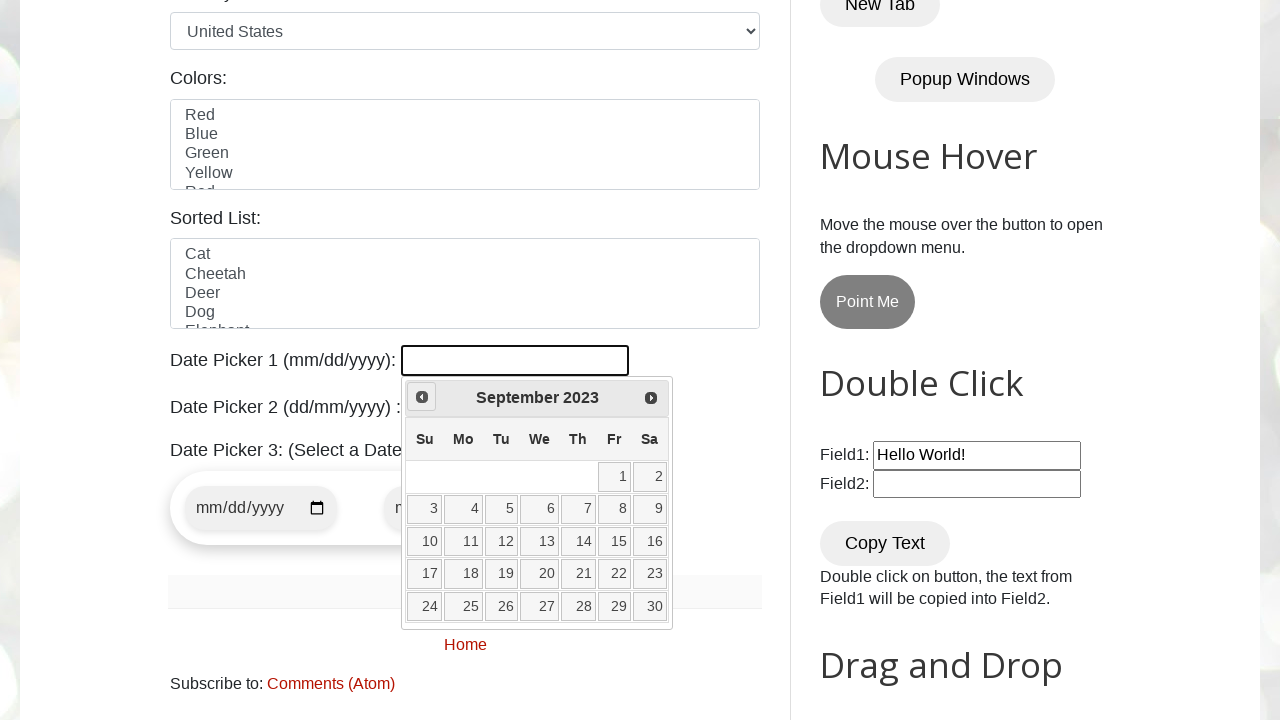

Retrieved current month from datepicker
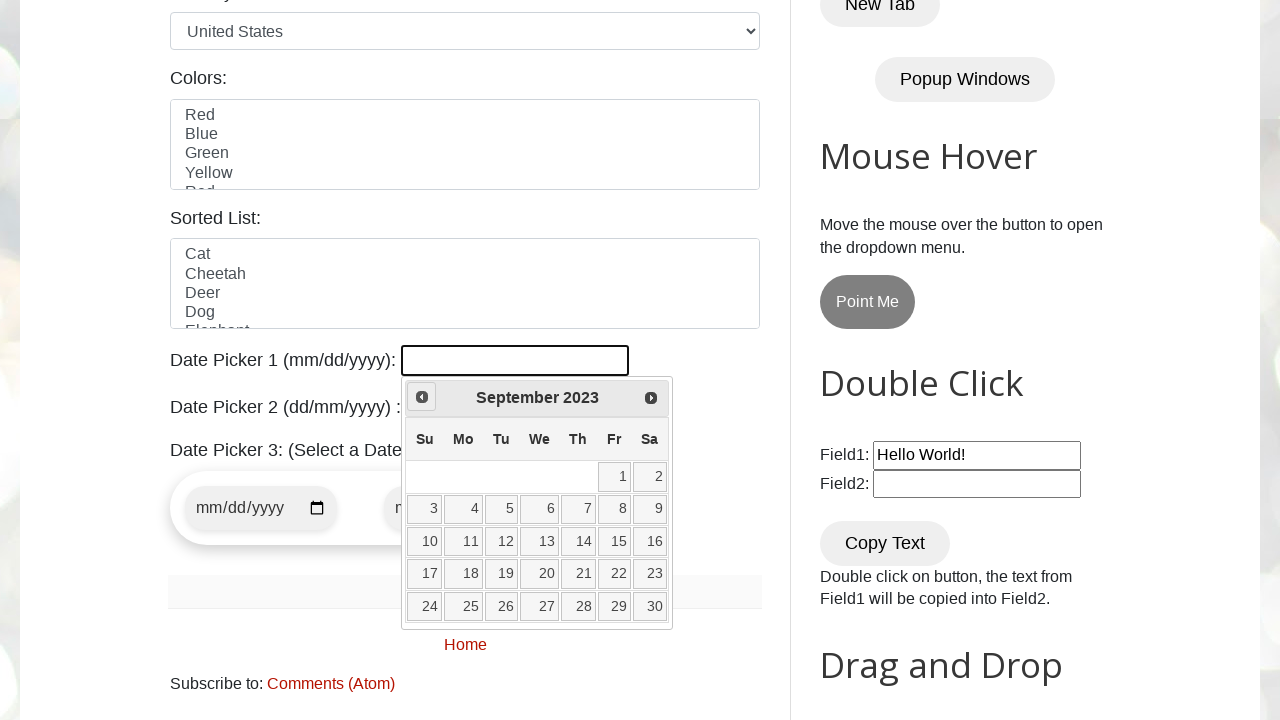

Clicked previous button to navigate to earlier month at (422, 397) on xpath=//a[@title='Prev']
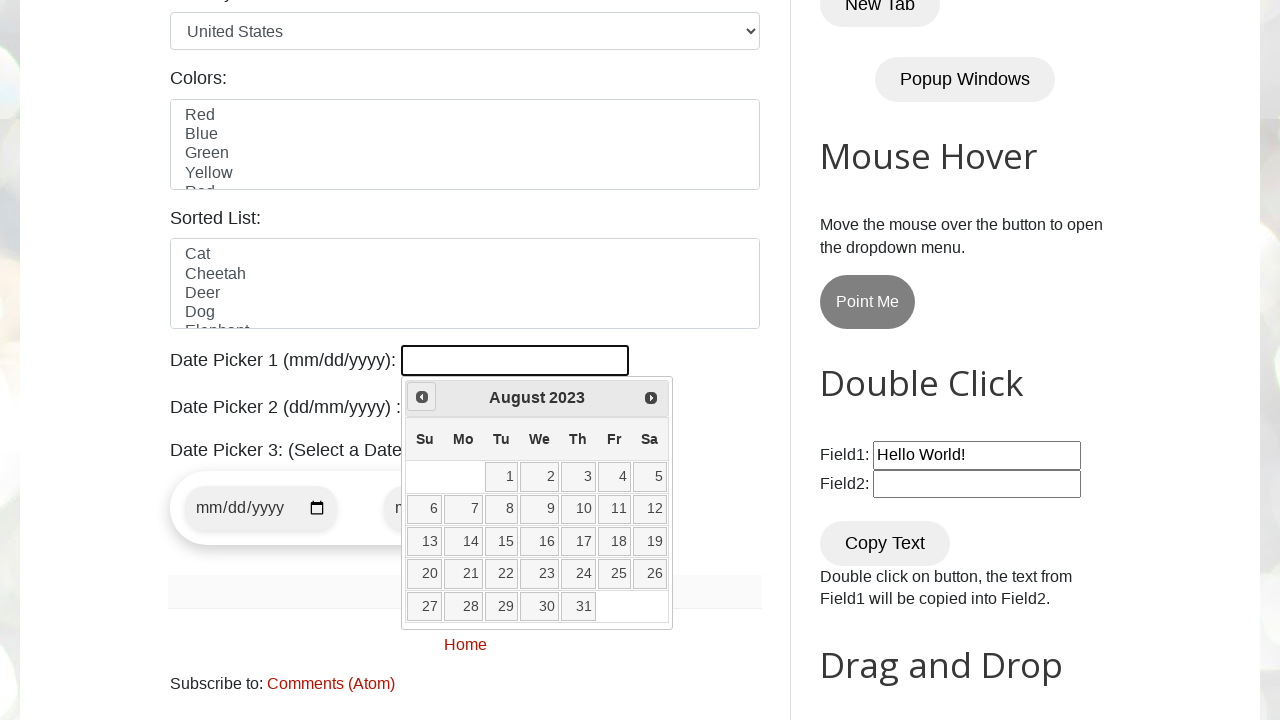

Retrieved current year from datepicker
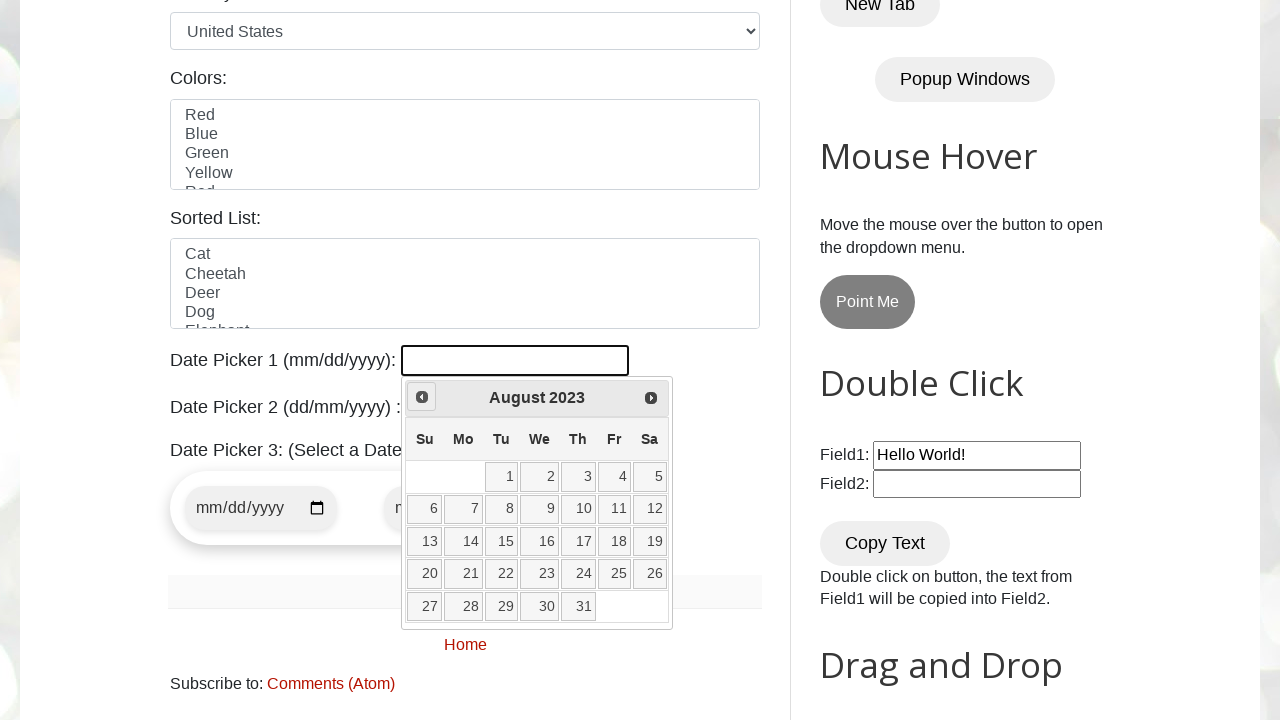

Retrieved current month from datepicker
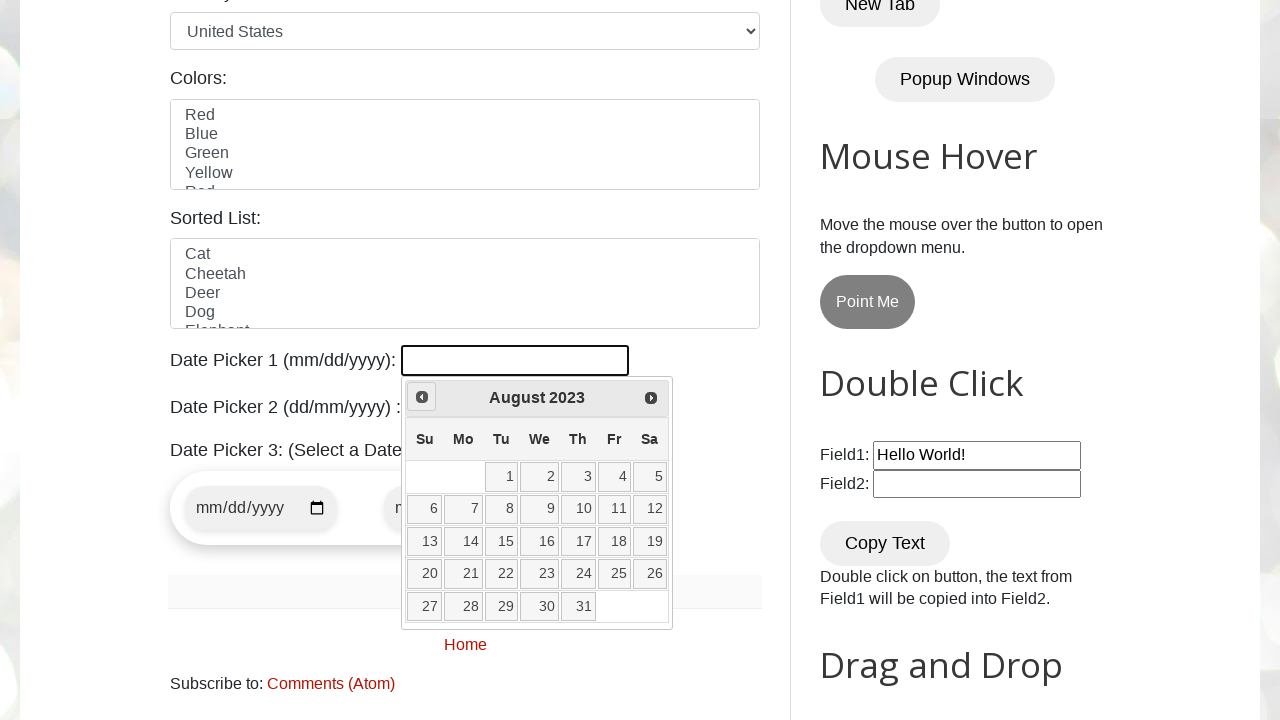

Clicked previous button to navigate to earlier month at (422, 397) on xpath=//a[@title='Prev']
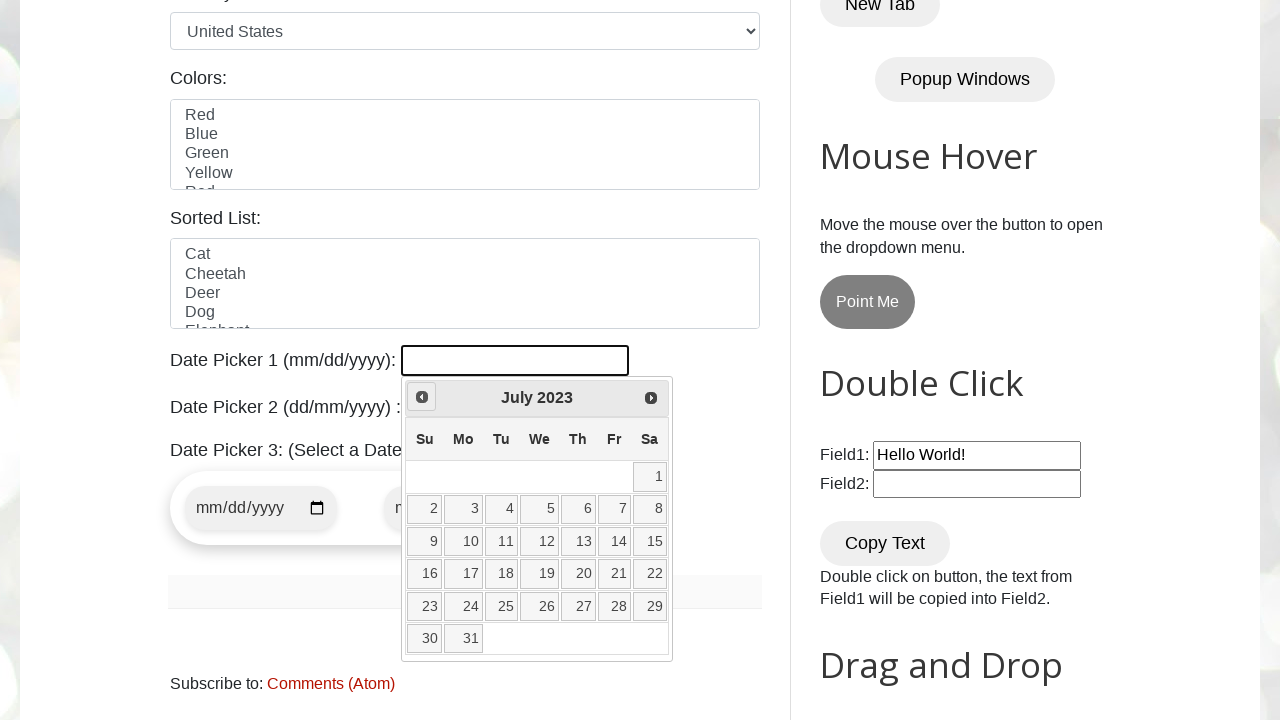

Retrieved current year from datepicker
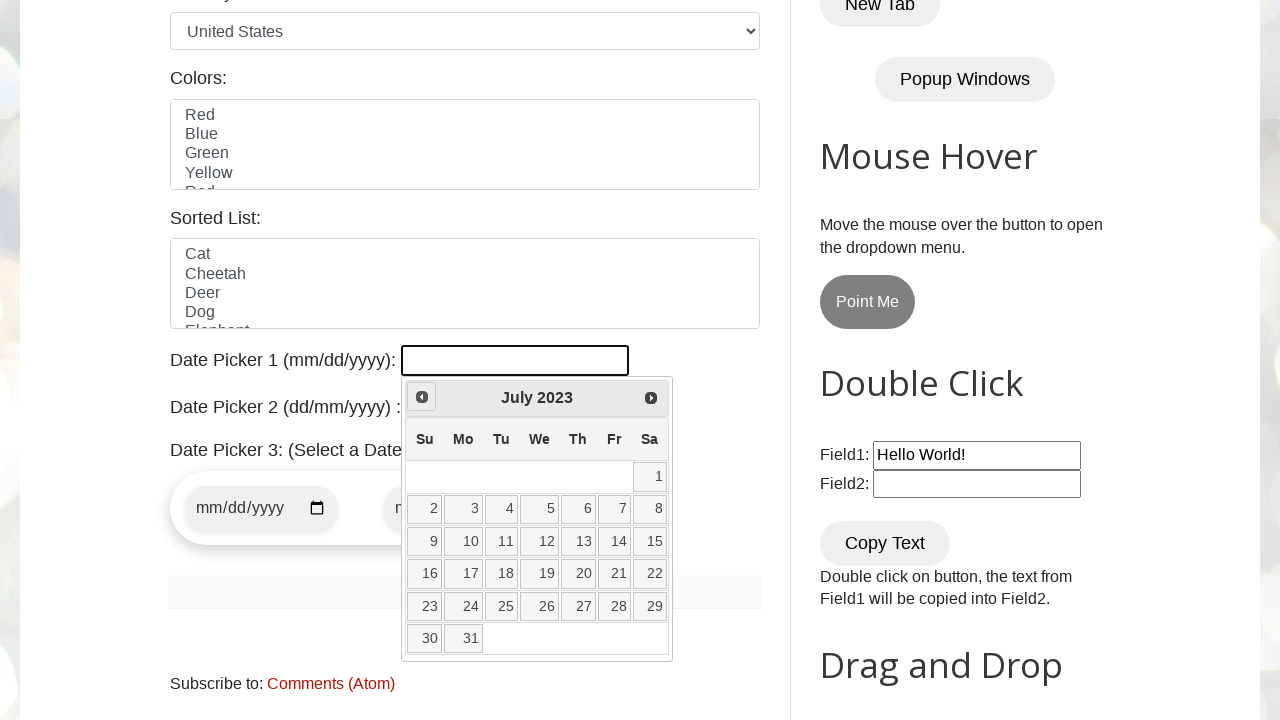

Retrieved current month from datepicker
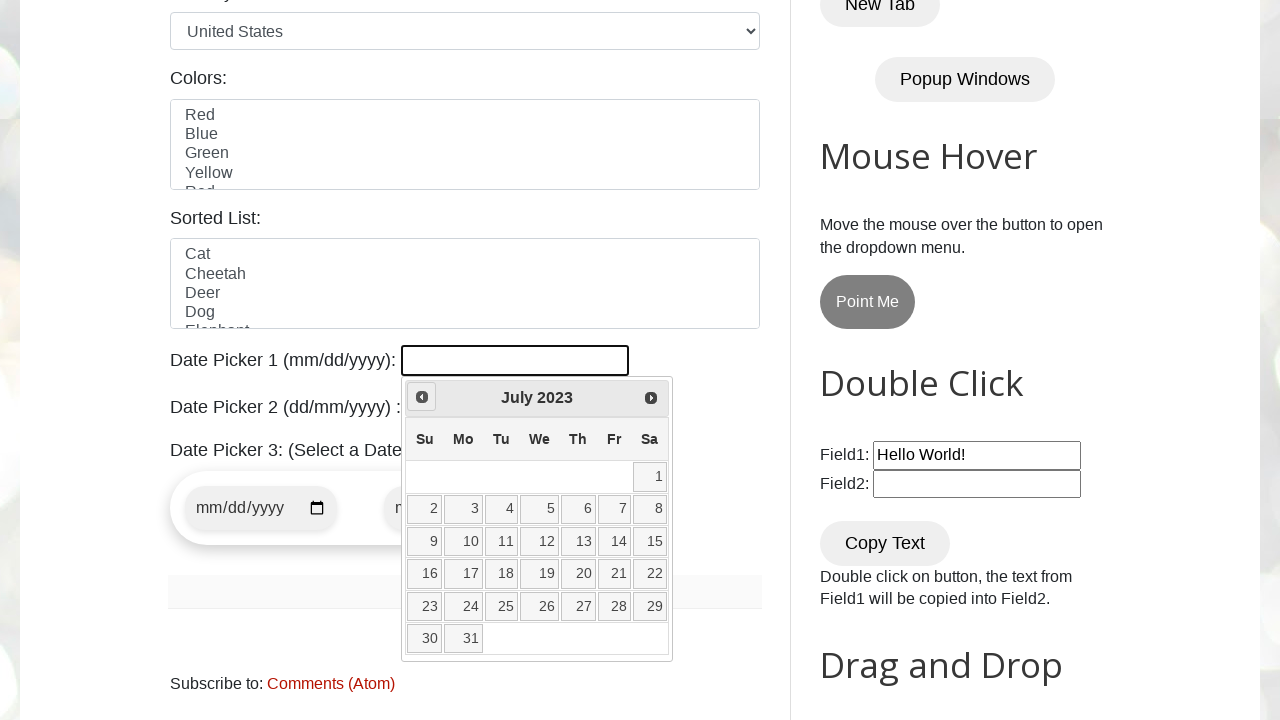

Clicked previous button to navigate to earlier month at (422, 397) on xpath=//a[@title='Prev']
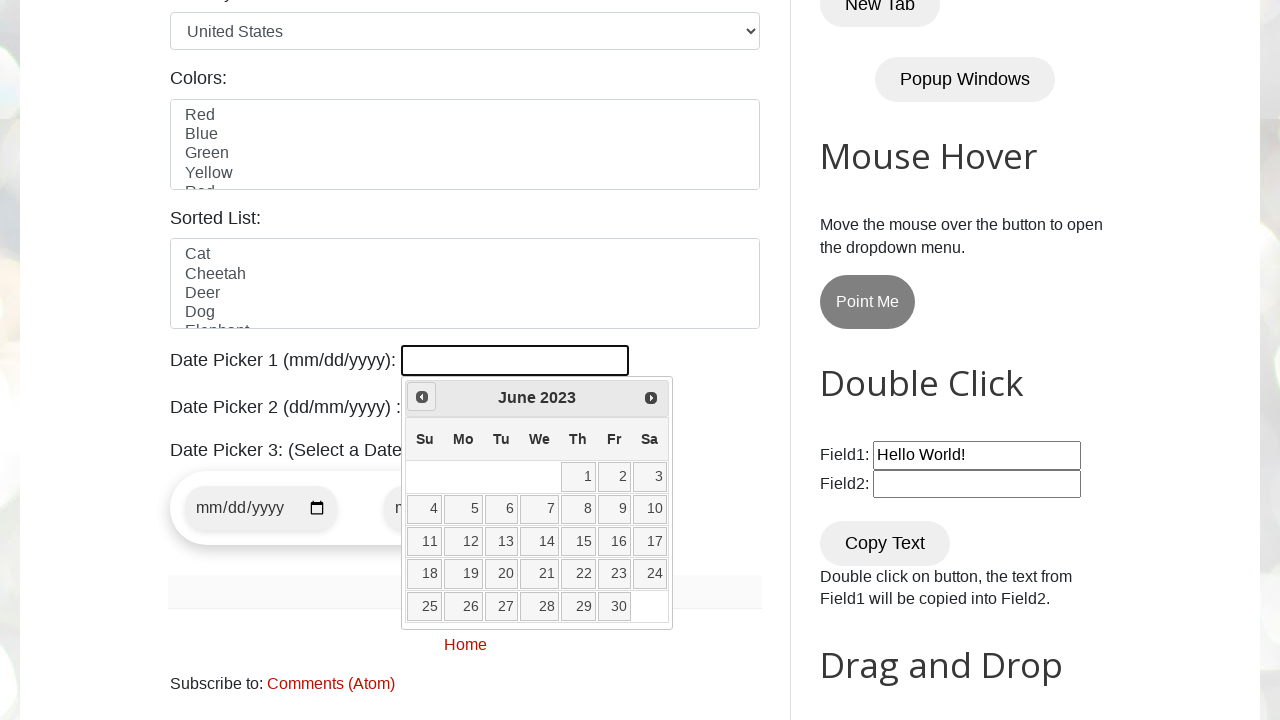

Retrieved current year from datepicker
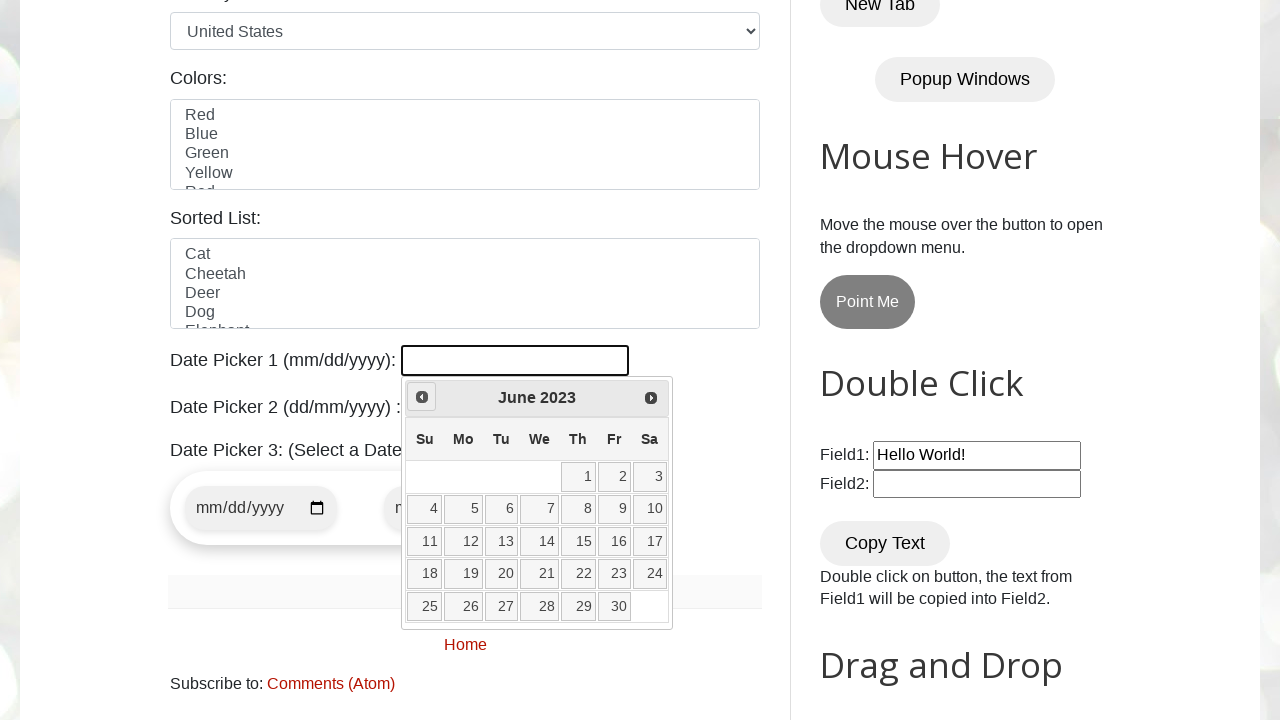

Retrieved current month from datepicker
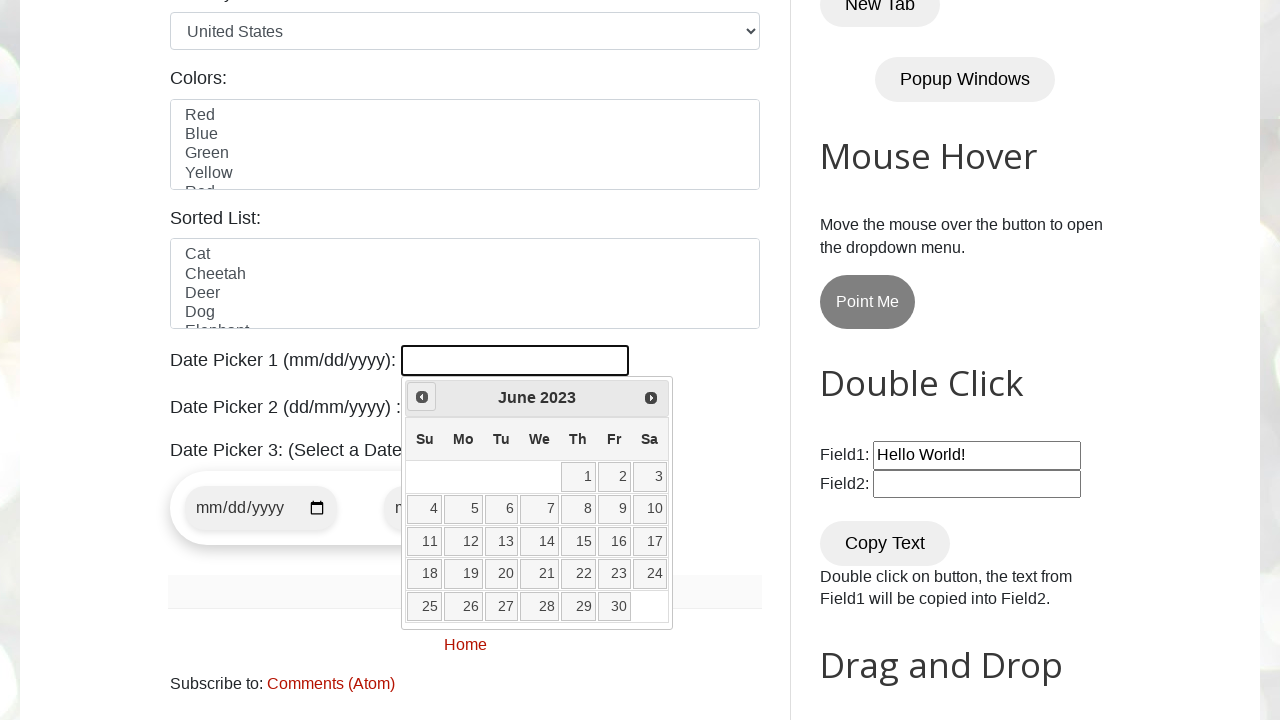

Clicked previous button to navigate to earlier month at (422, 397) on xpath=//a[@title='Prev']
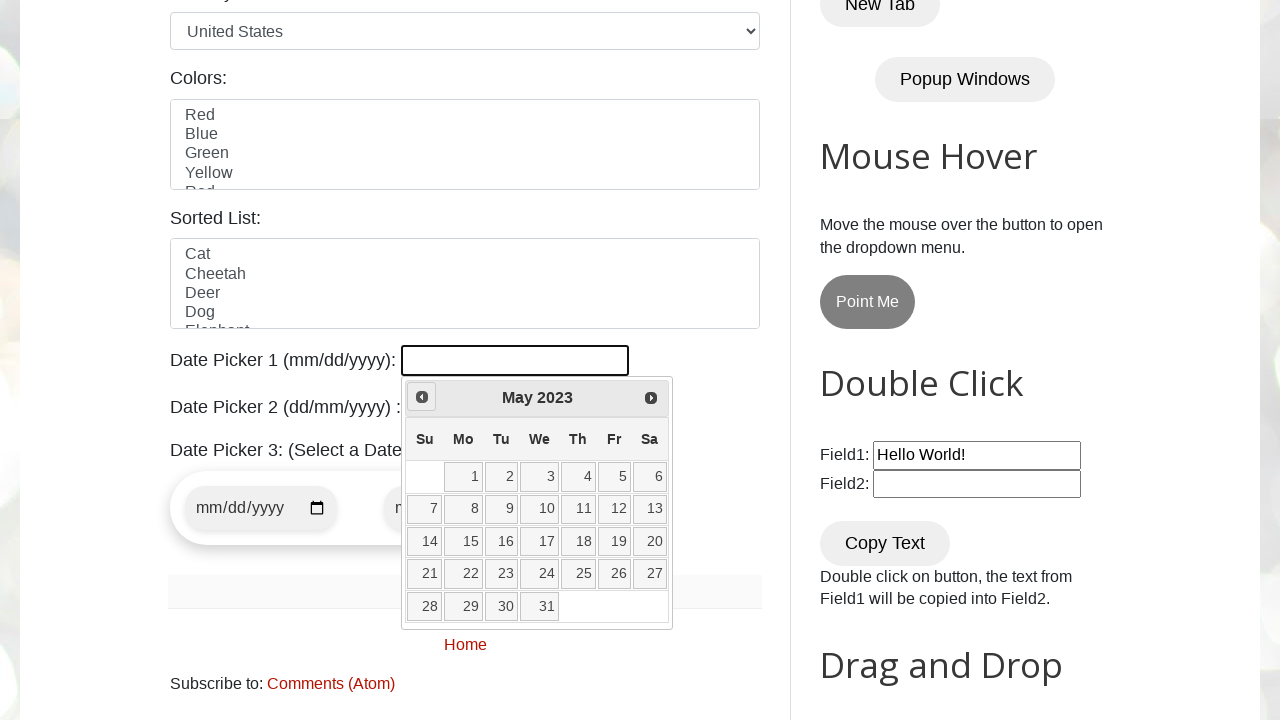

Retrieved current year from datepicker
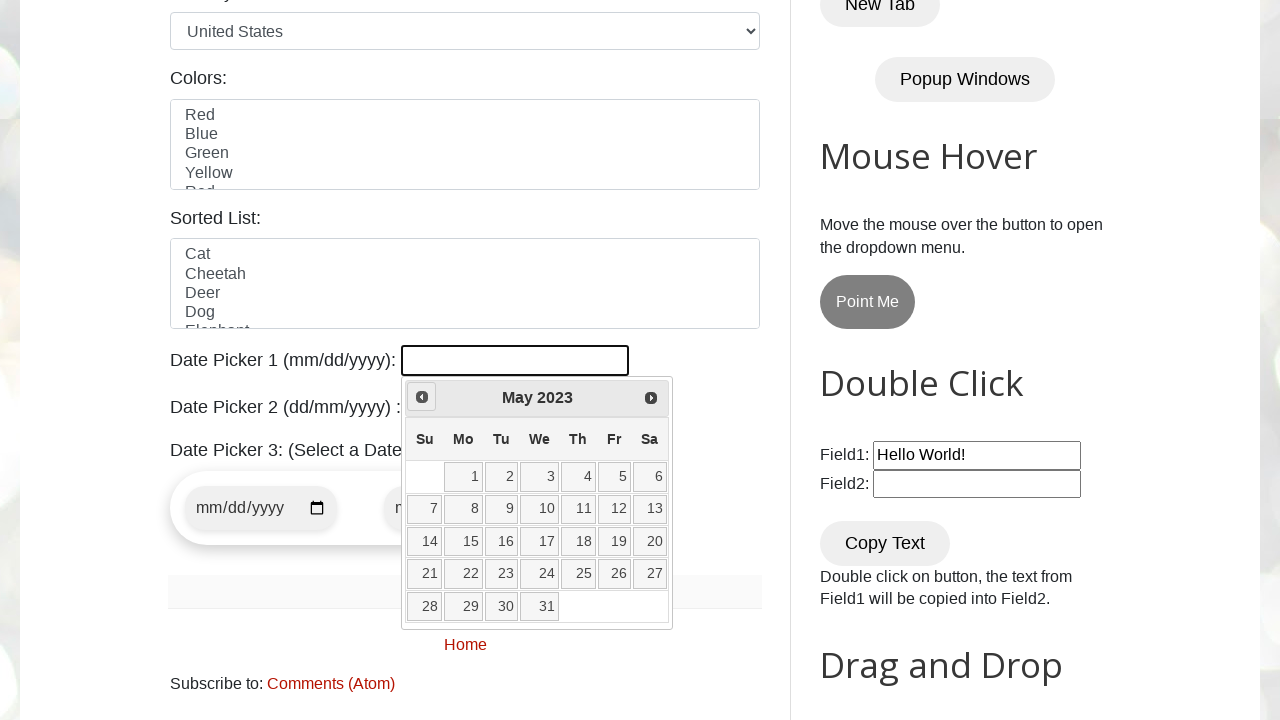

Retrieved current month from datepicker
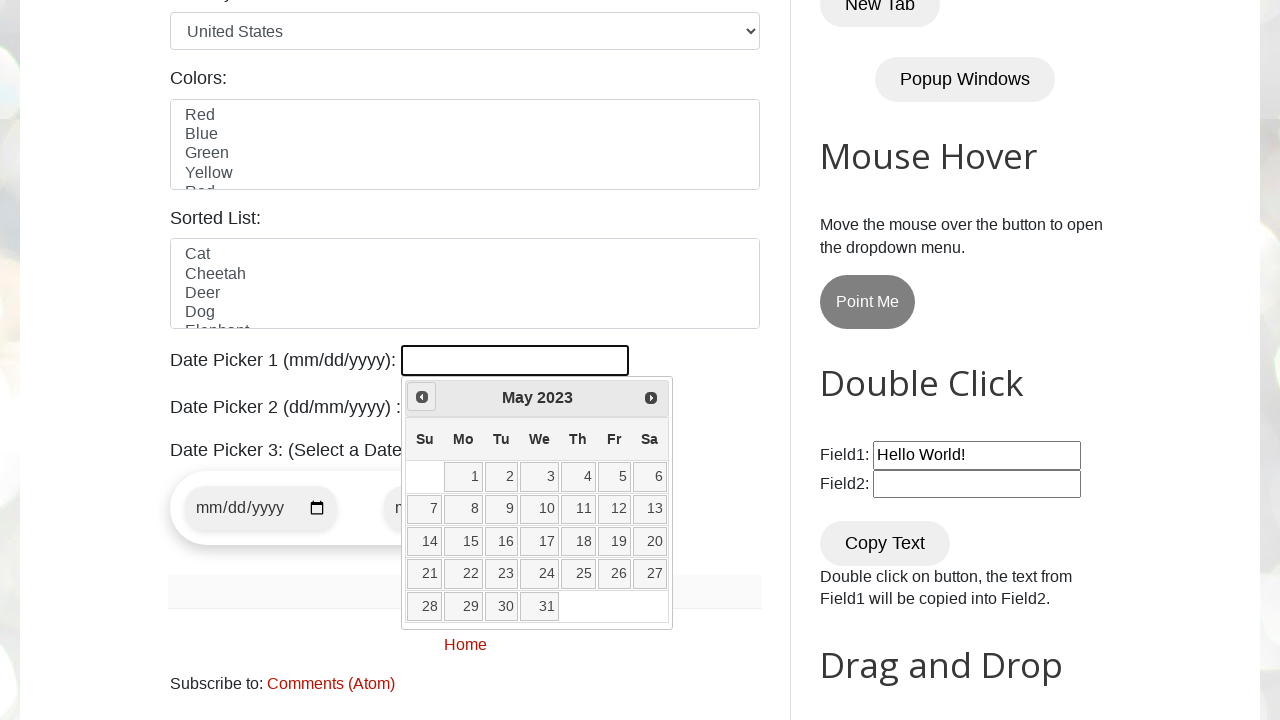

Clicked previous button to navigate to earlier month at (422, 397) on xpath=//a[@title='Prev']
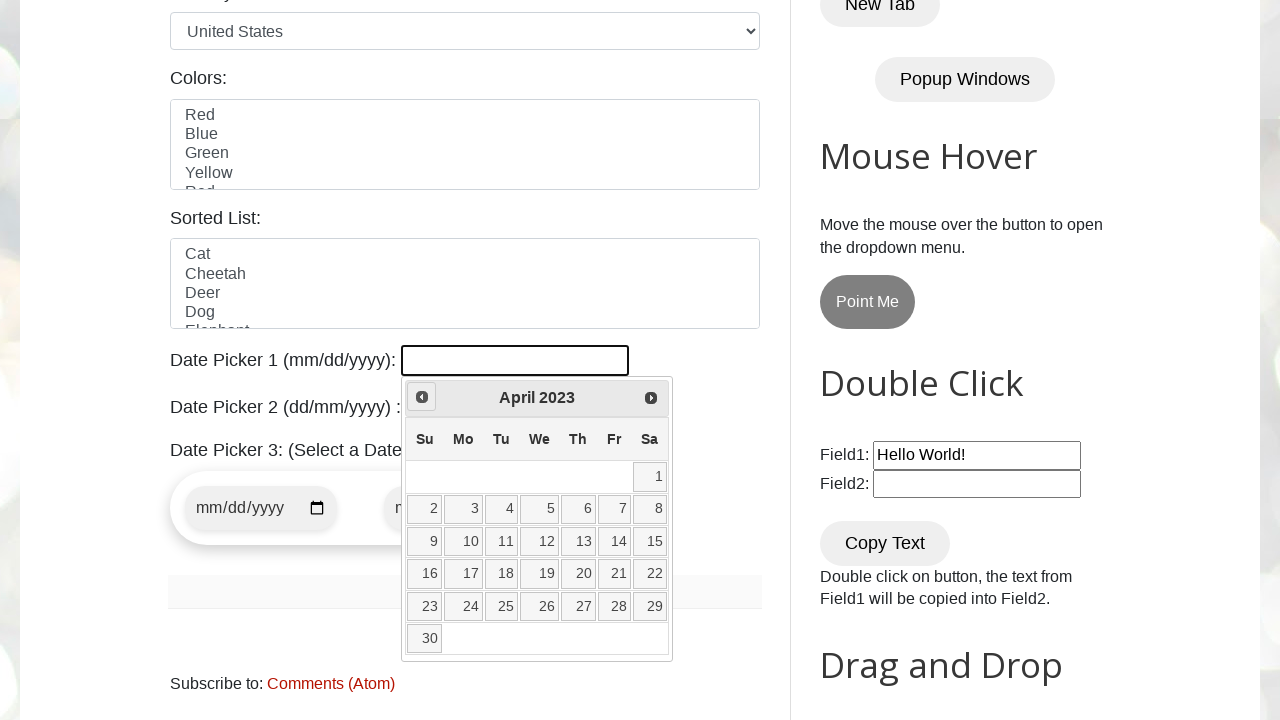

Retrieved current year from datepicker
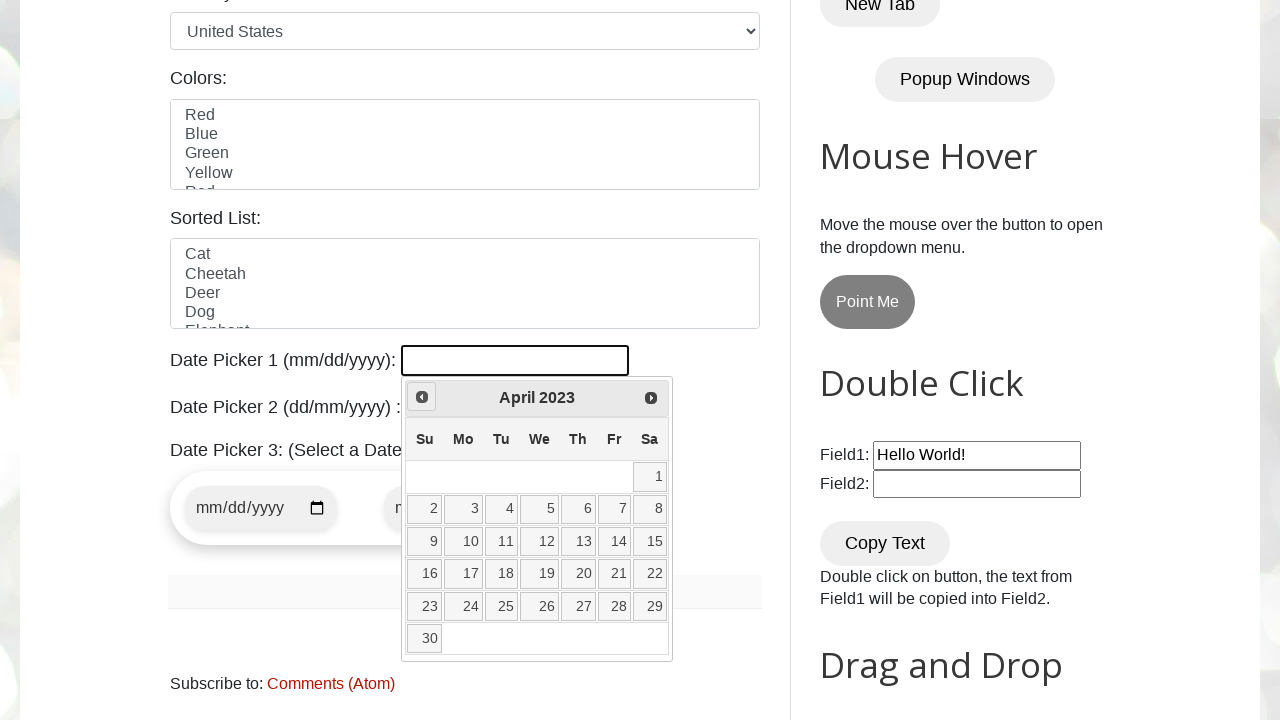

Retrieved current month from datepicker
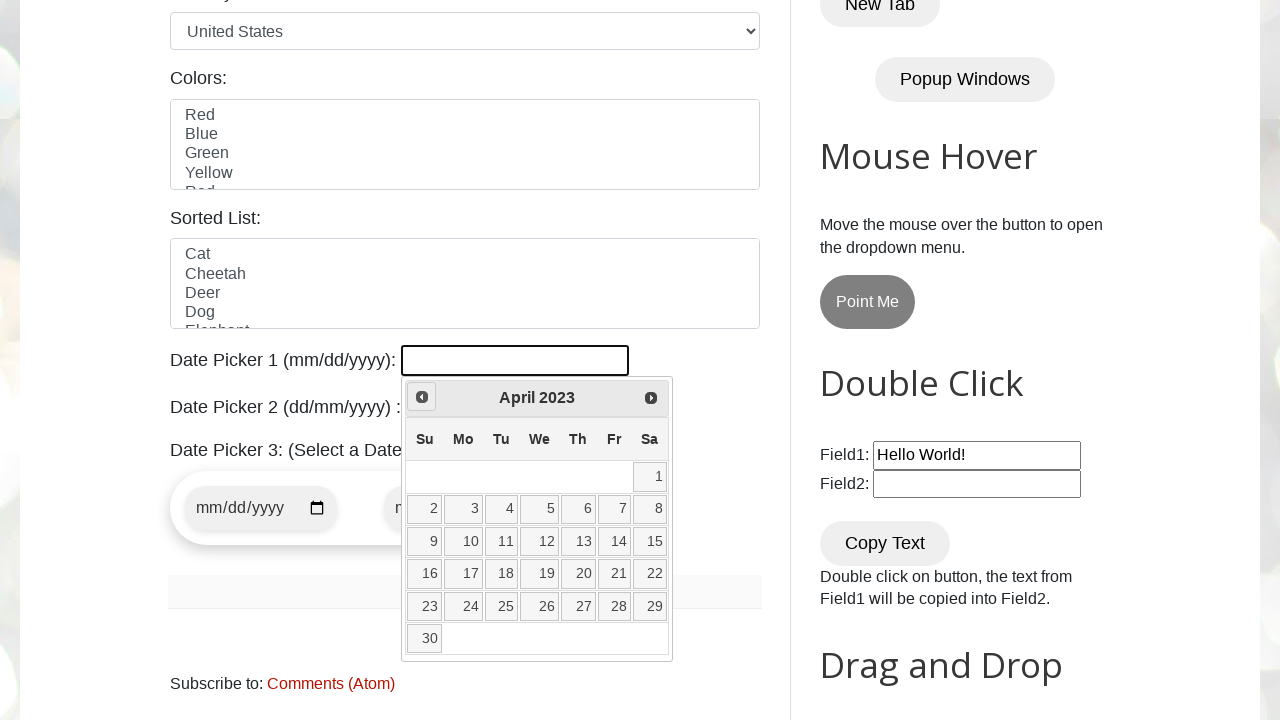

Clicked previous button to navigate to earlier month at (422, 397) on xpath=//a[@title='Prev']
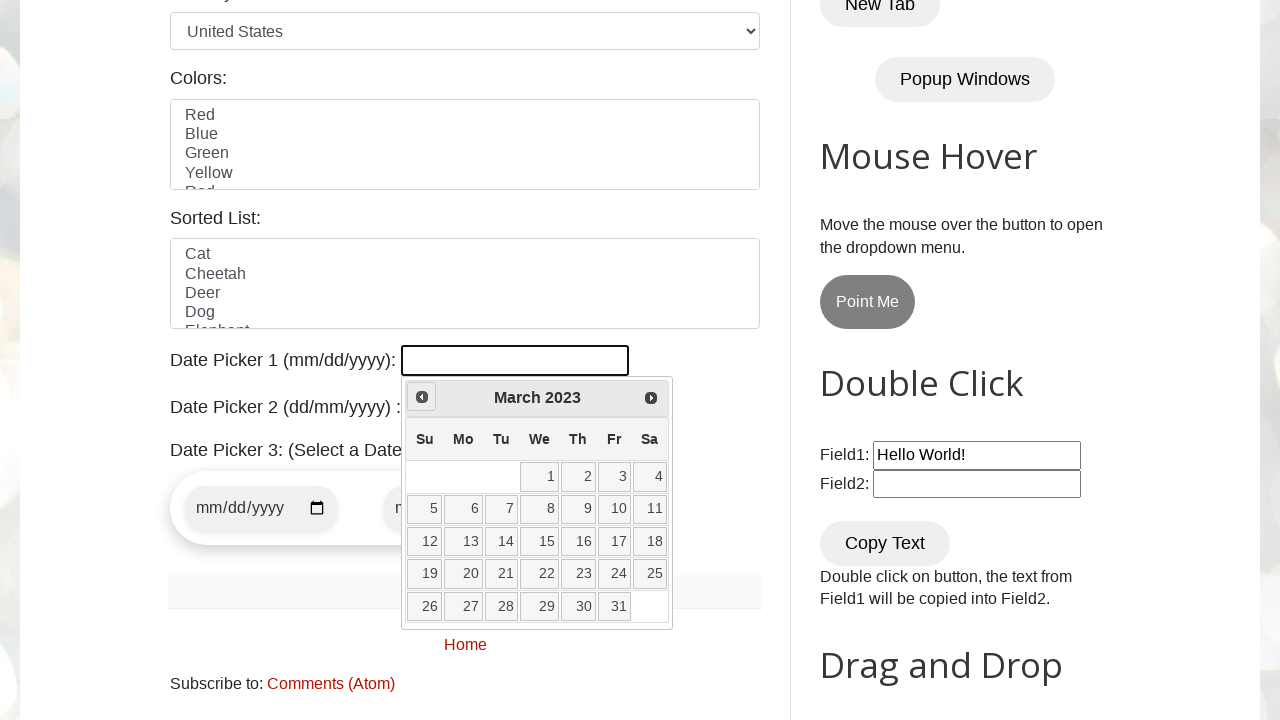

Retrieved current year from datepicker
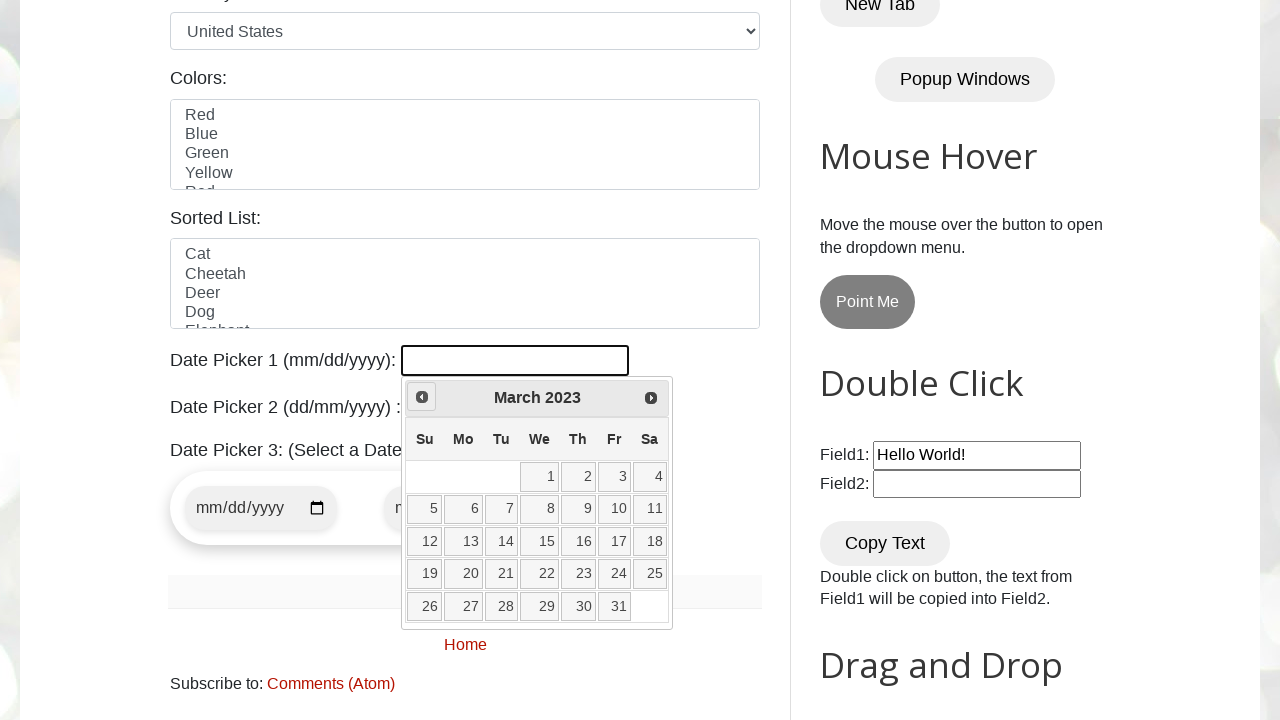

Retrieved current month from datepicker
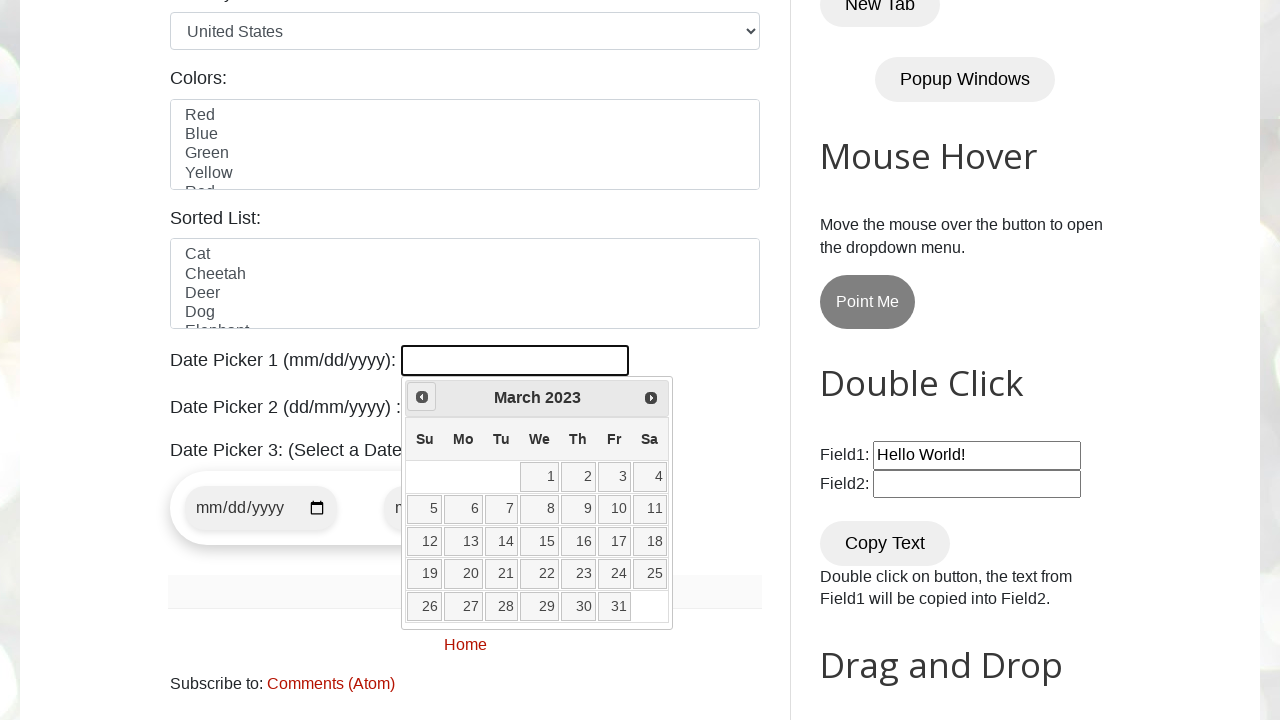

Clicked previous button to navigate to earlier month at (422, 397) on xpath=//a[@title='Prev']
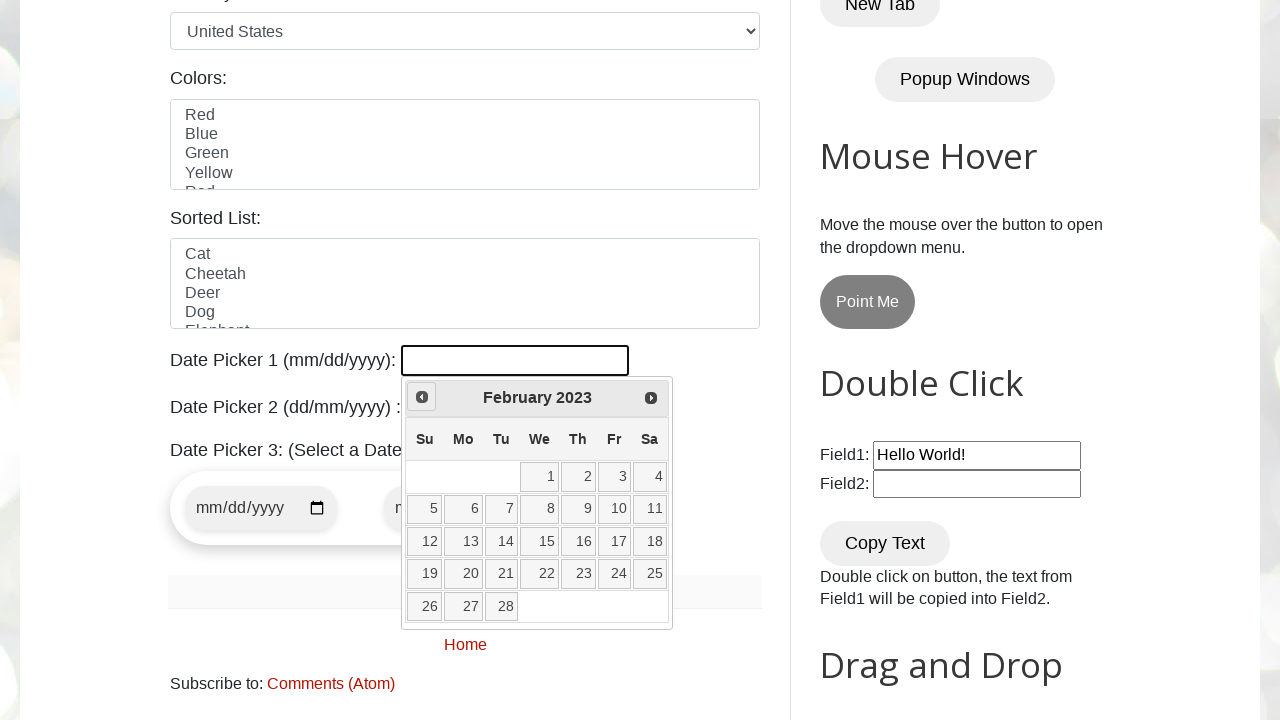

Retrieved current year from datepicker
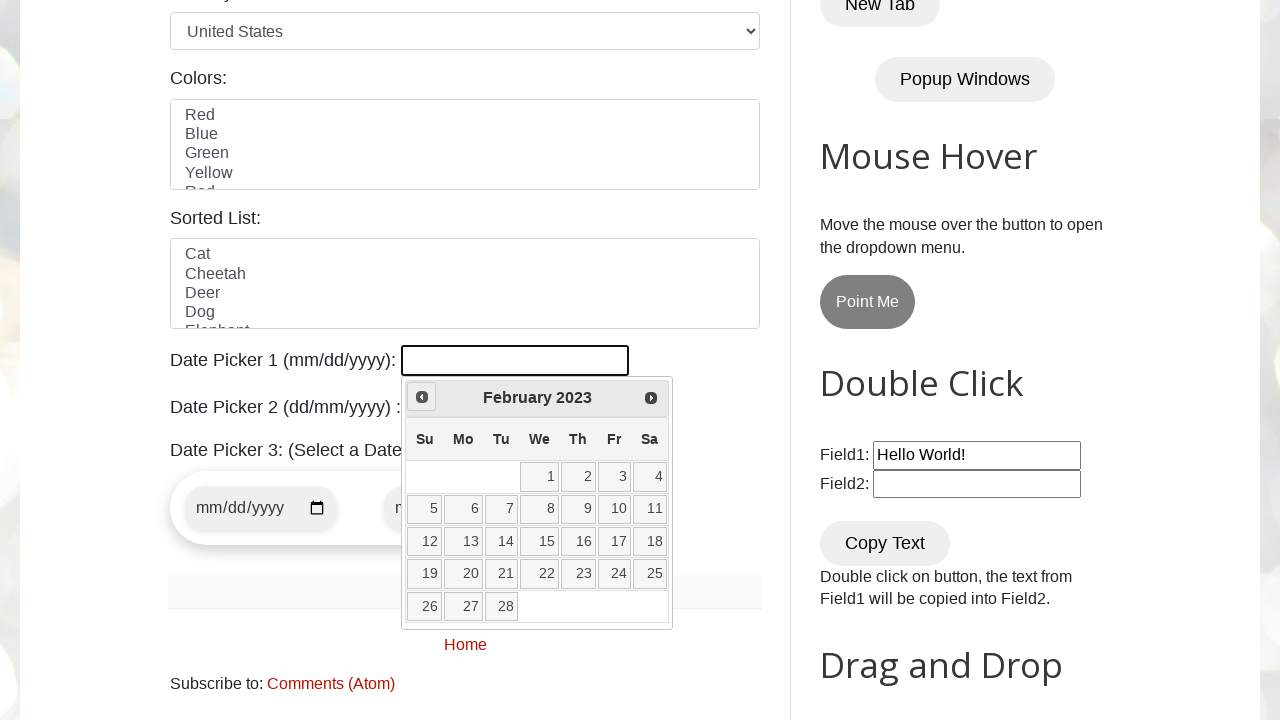

Retrieved current month from datepicker
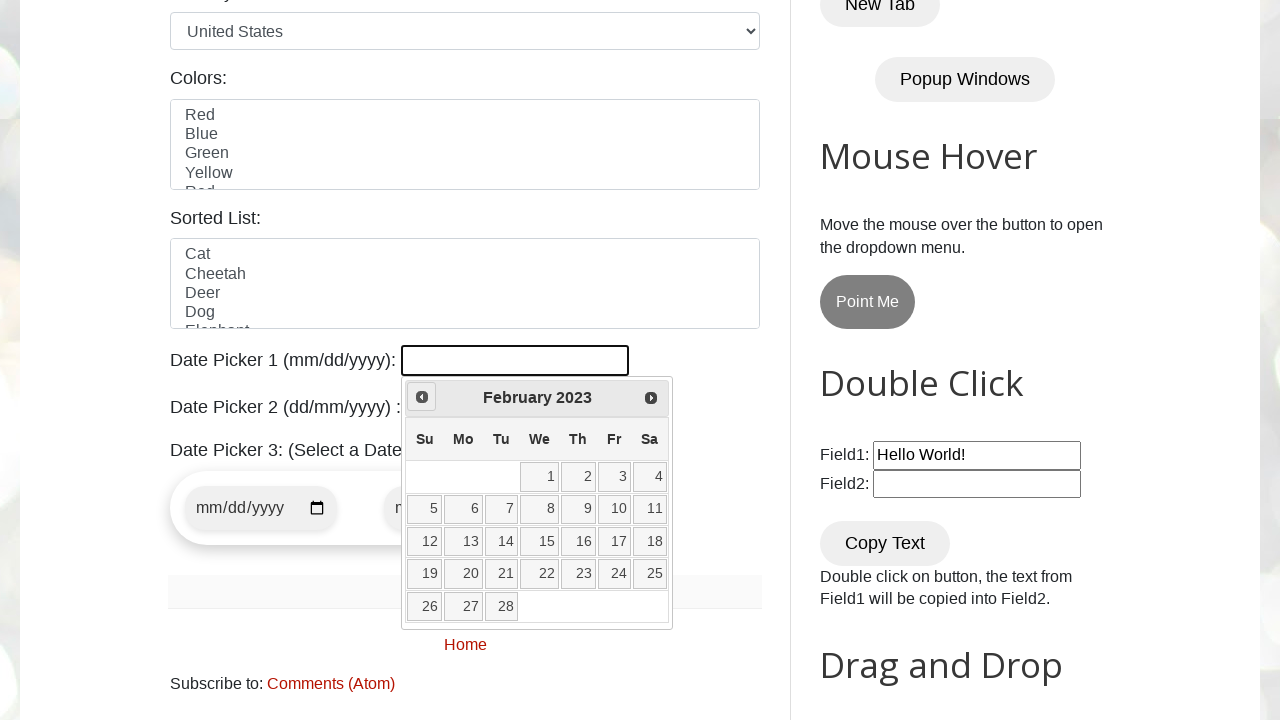

Clicked previous button to navigate to earlier month at (422, 397) on xpath=//a[@title='Prev']
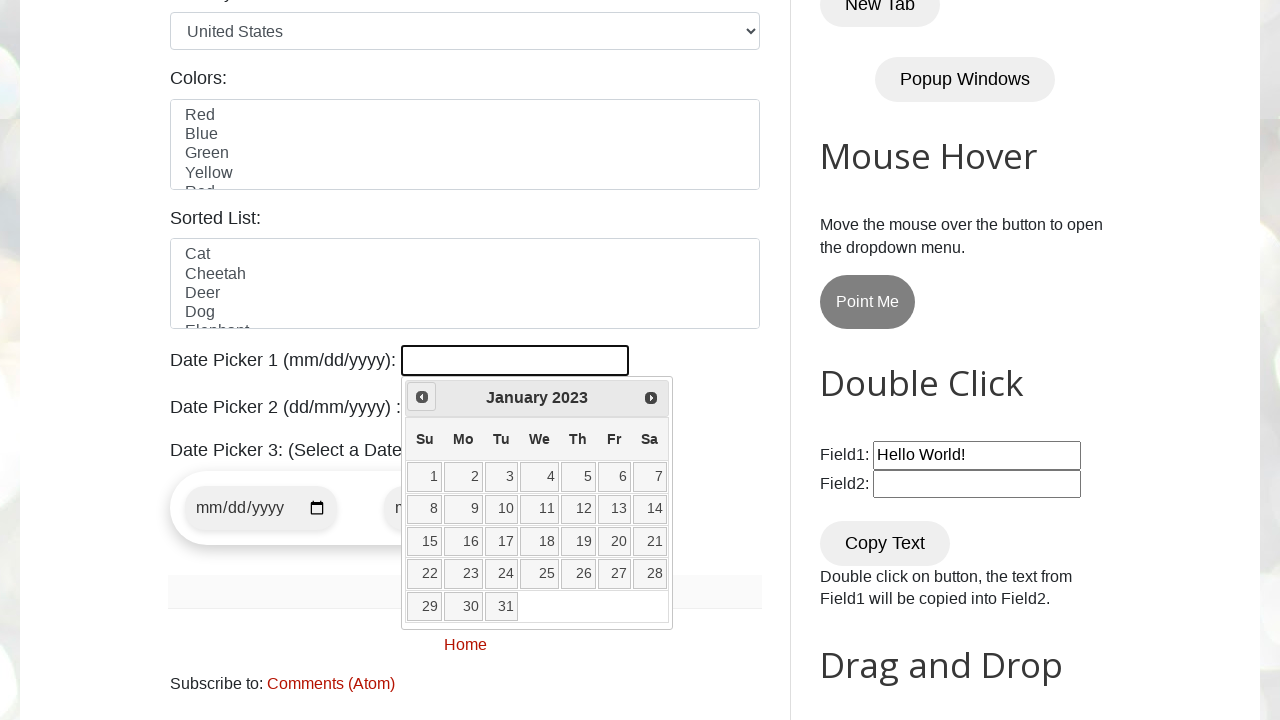

Retrieved current year from datepicker
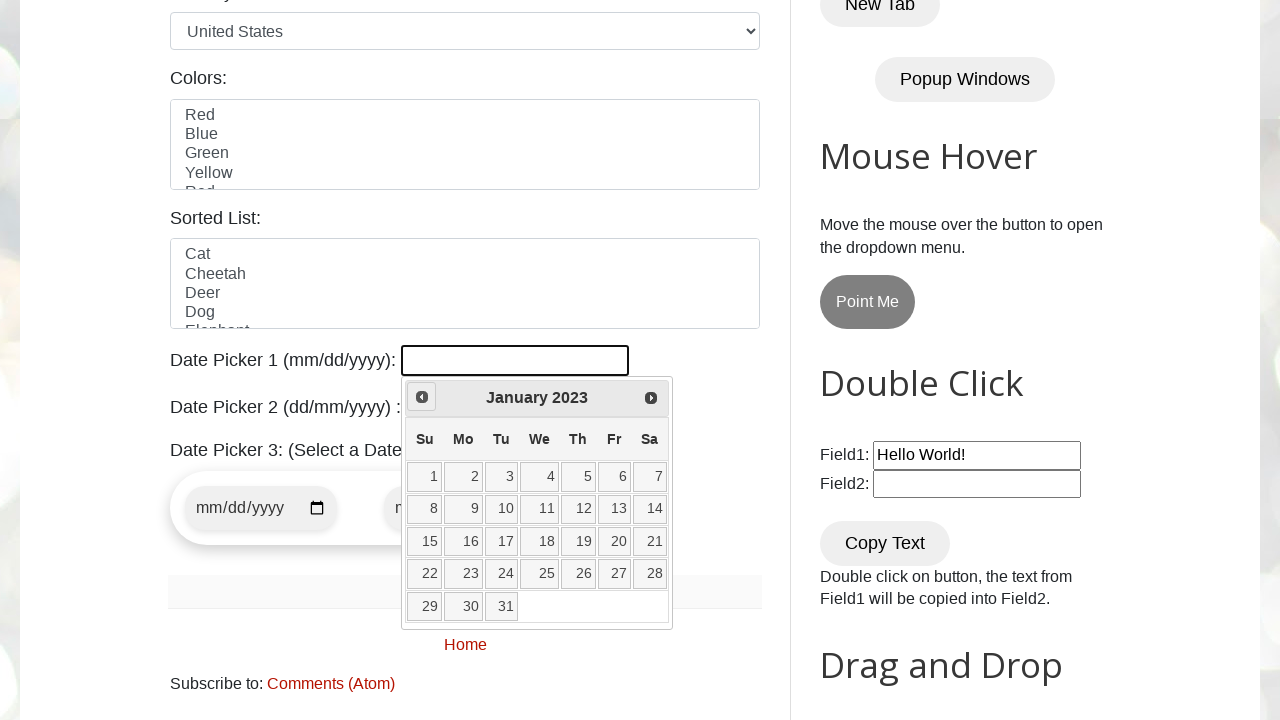

Retrieved current month from datepicker
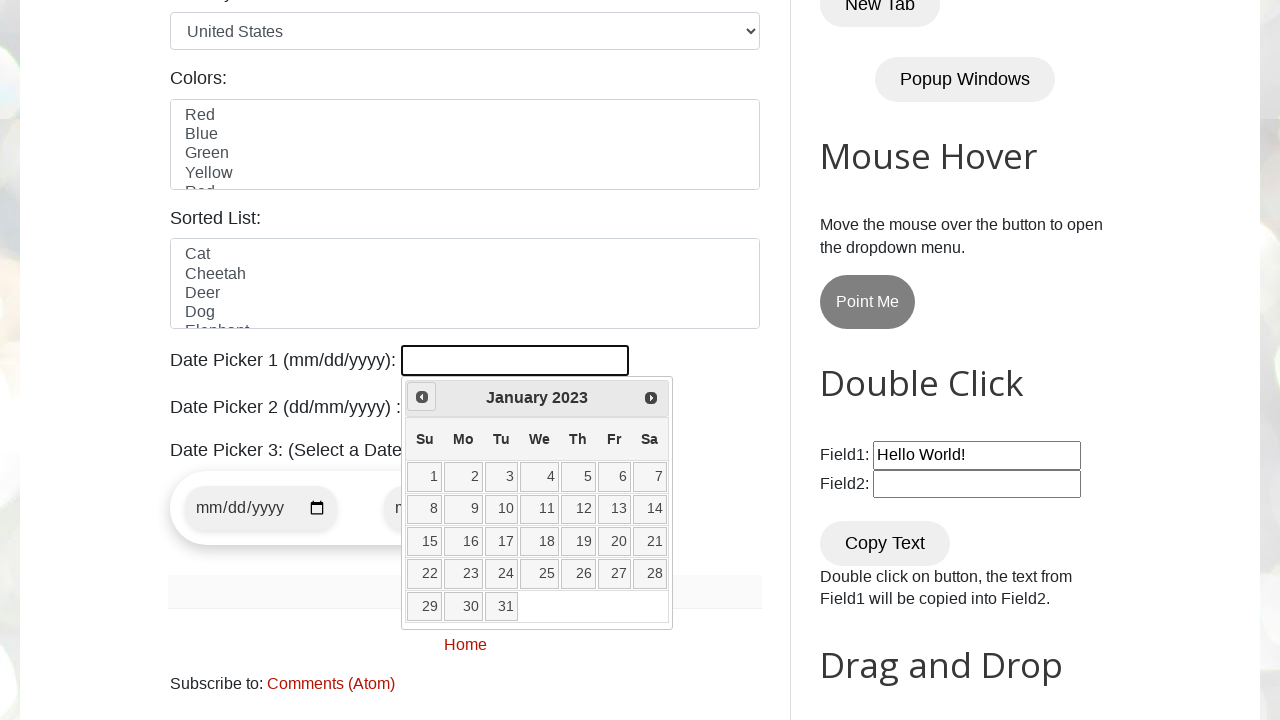

Clicked previous button to navigate to earlier month at (422, 397) on xpath=//a[@title='Prev']
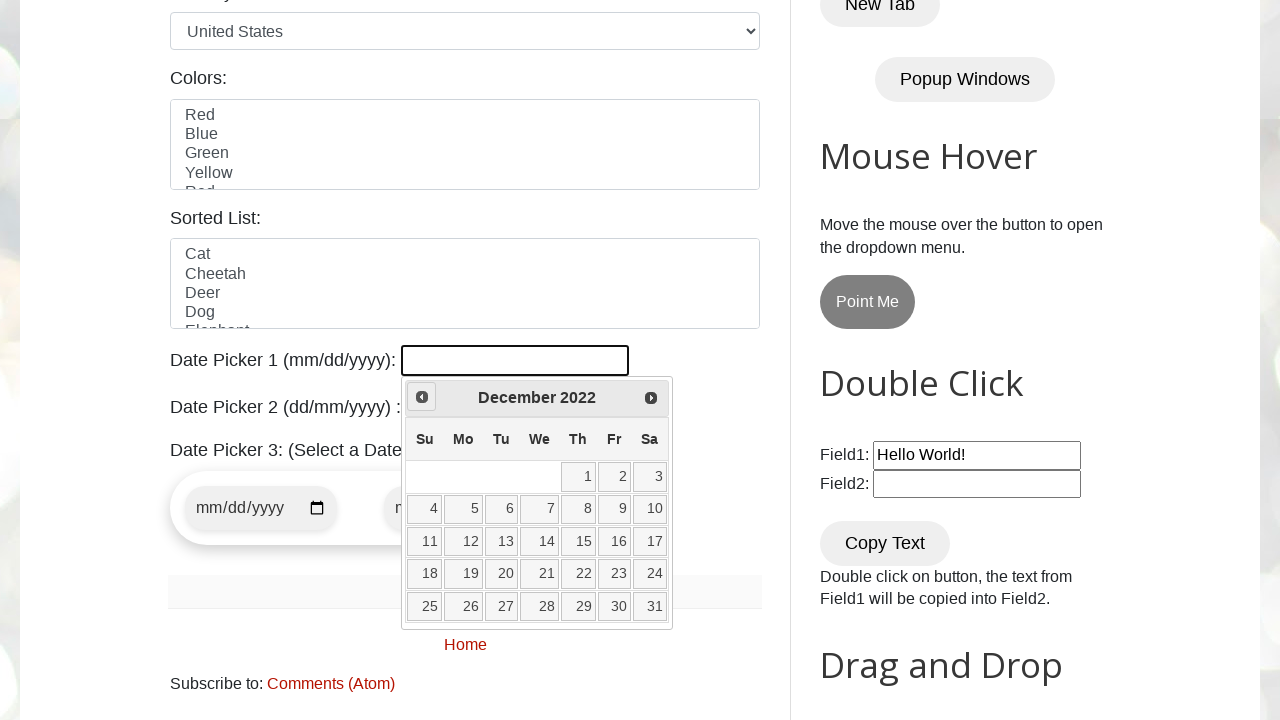

Retrieved current year from datepicker
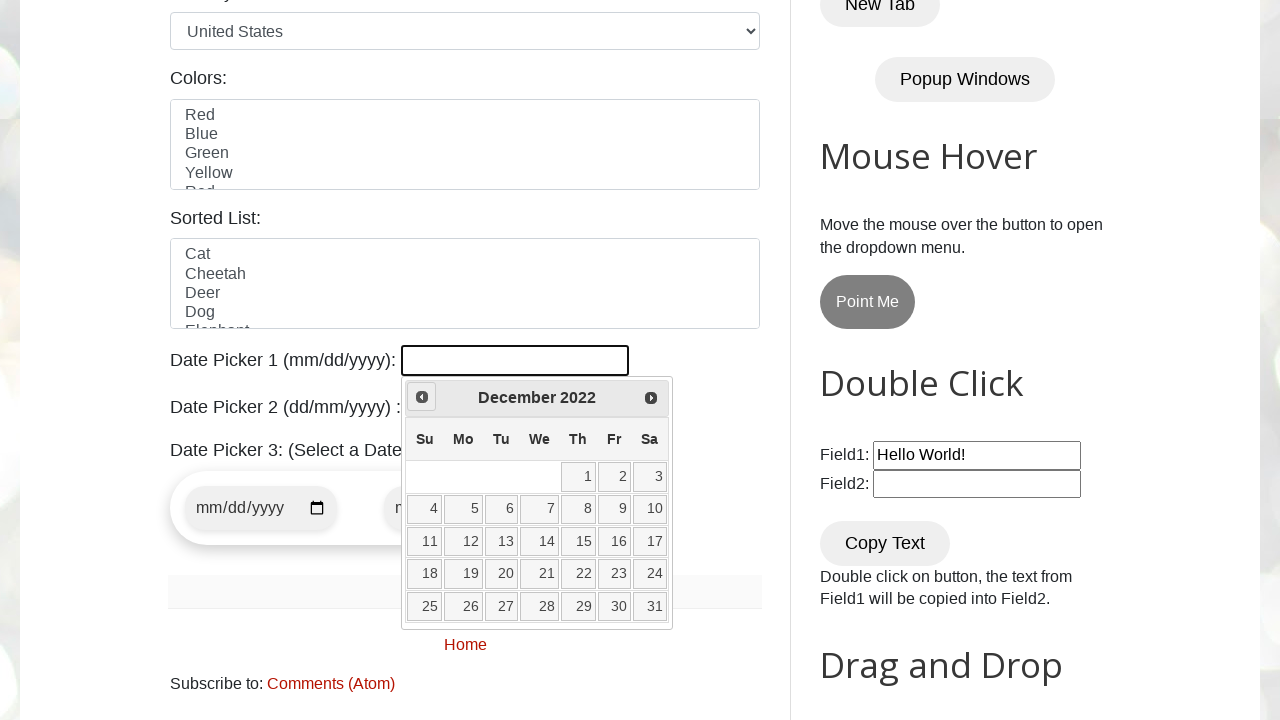

Retrieved current month from datepicker
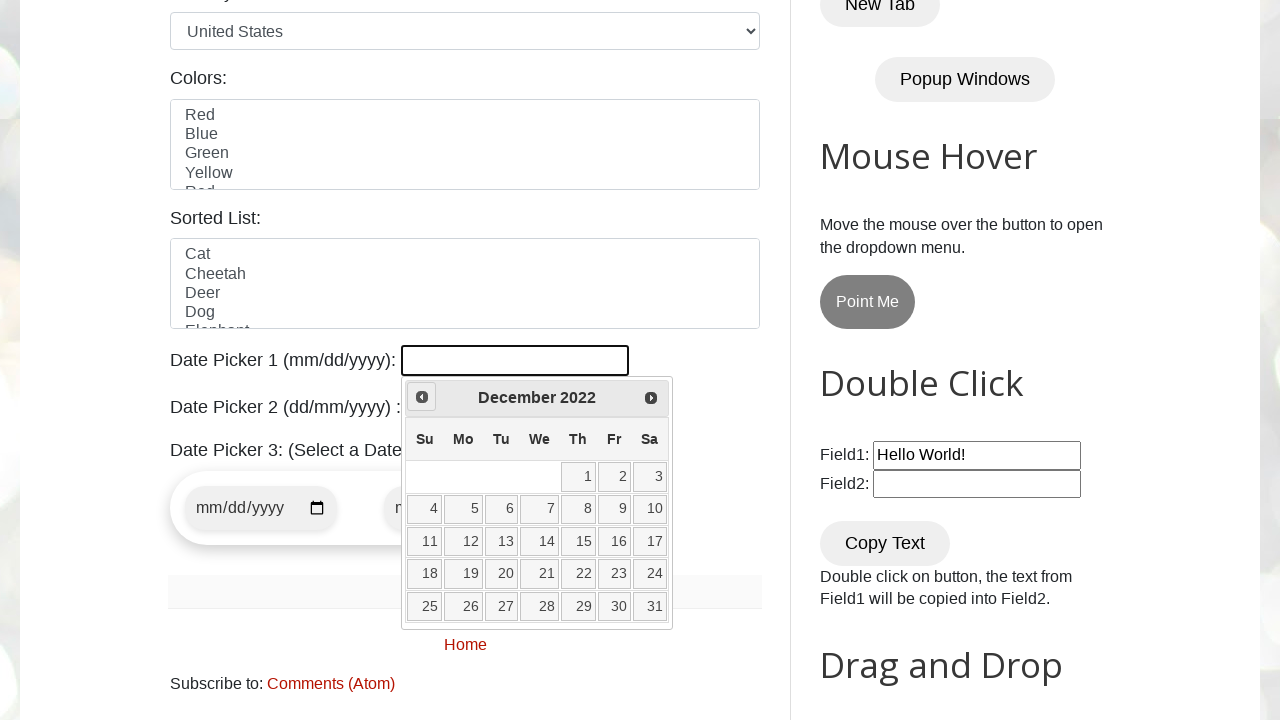

Clicked previous button to navigate to earlier month at (422, 397) on xpath=//a[@title='Prev']
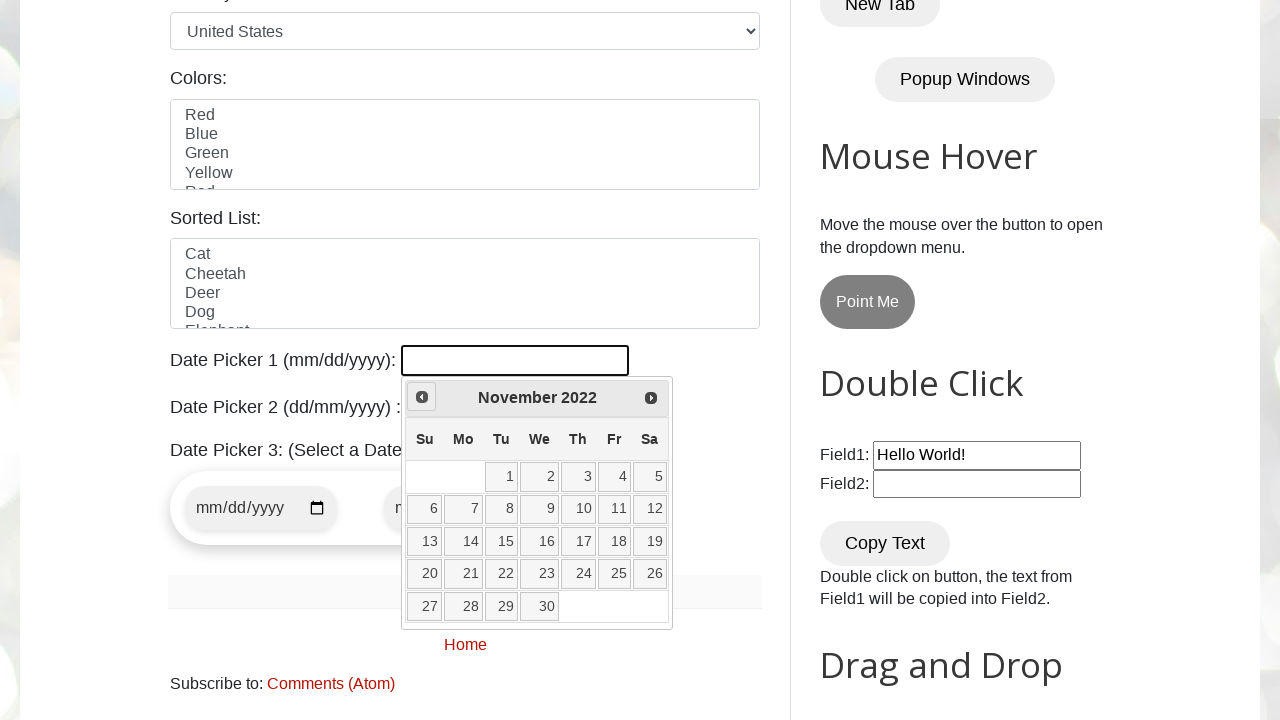

Retrieved current year from datepicker
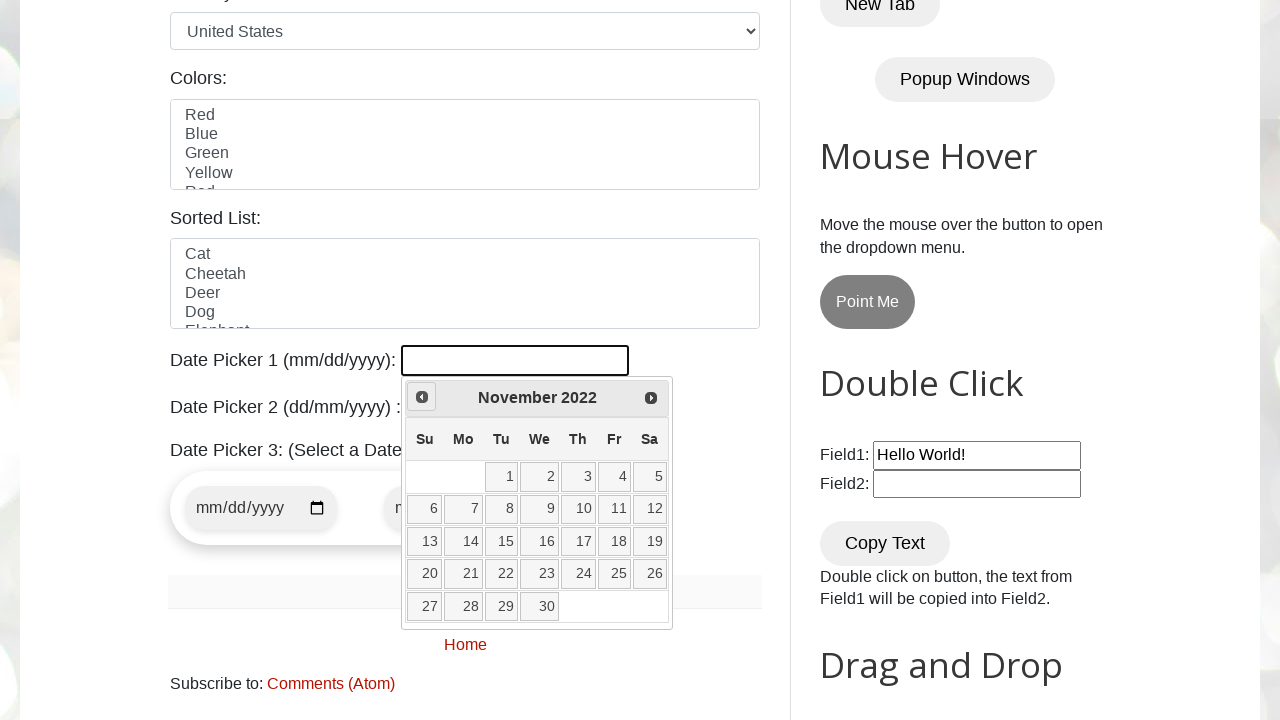

Retrieved current month from datepicker
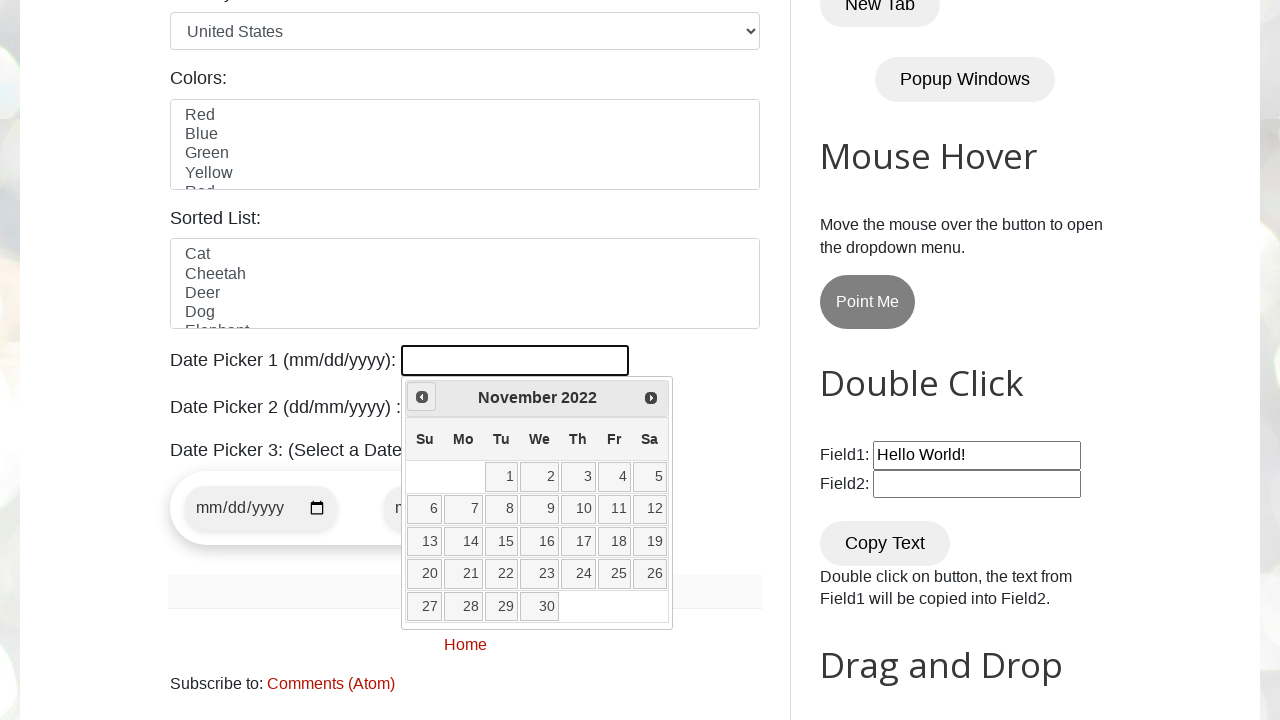

Clicked previous button to navigate to earlier month at (422, 397) on xpath=//a[@title='Prev']
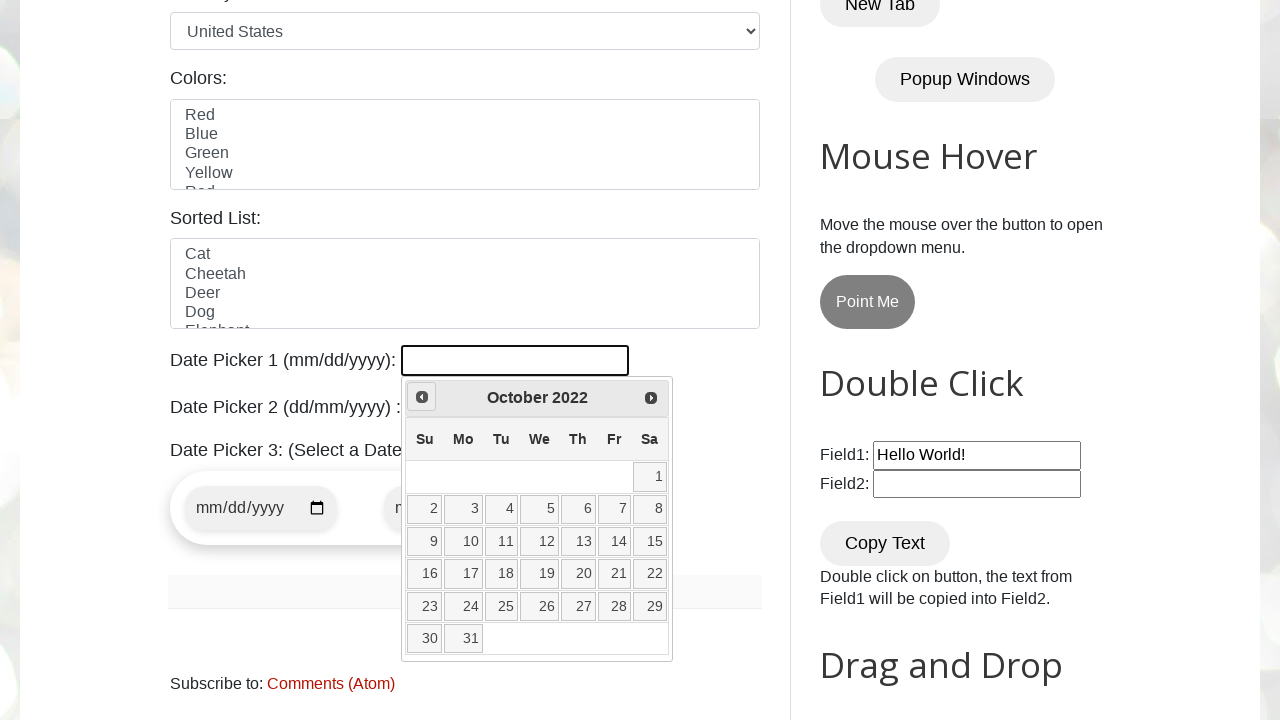

Retrieved current year from datepicker
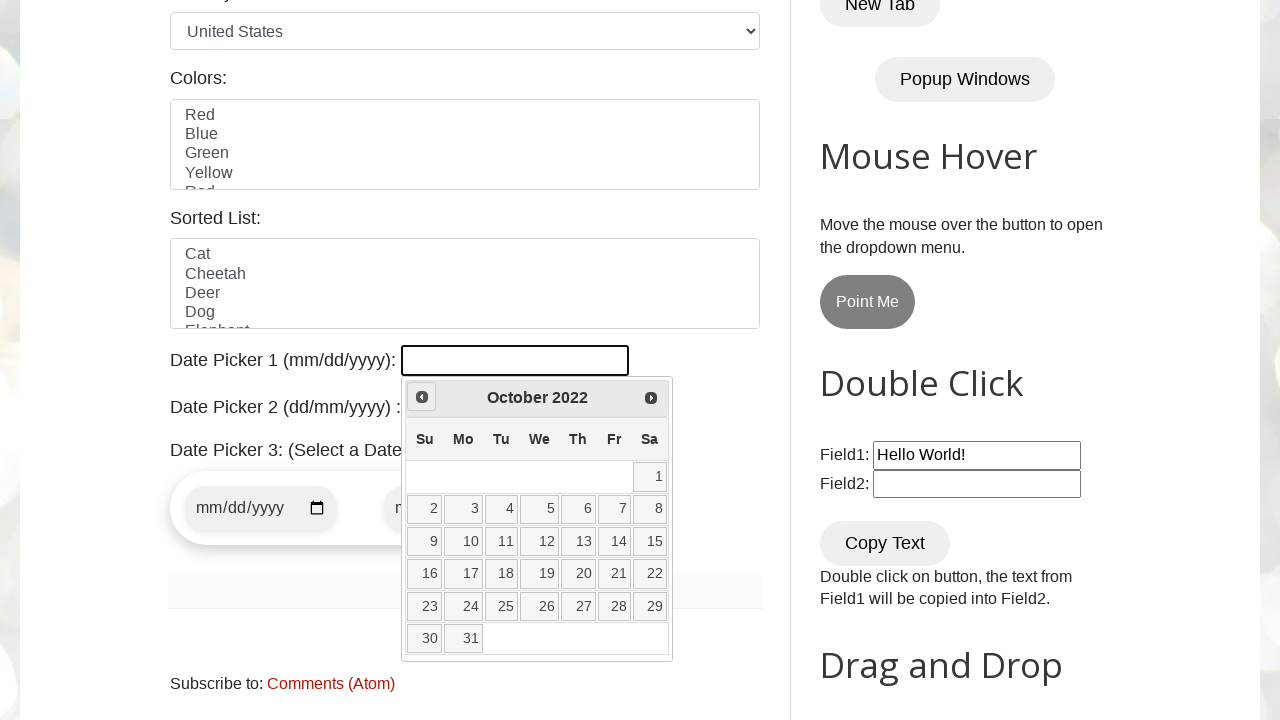

Retrieved current month from datepicker
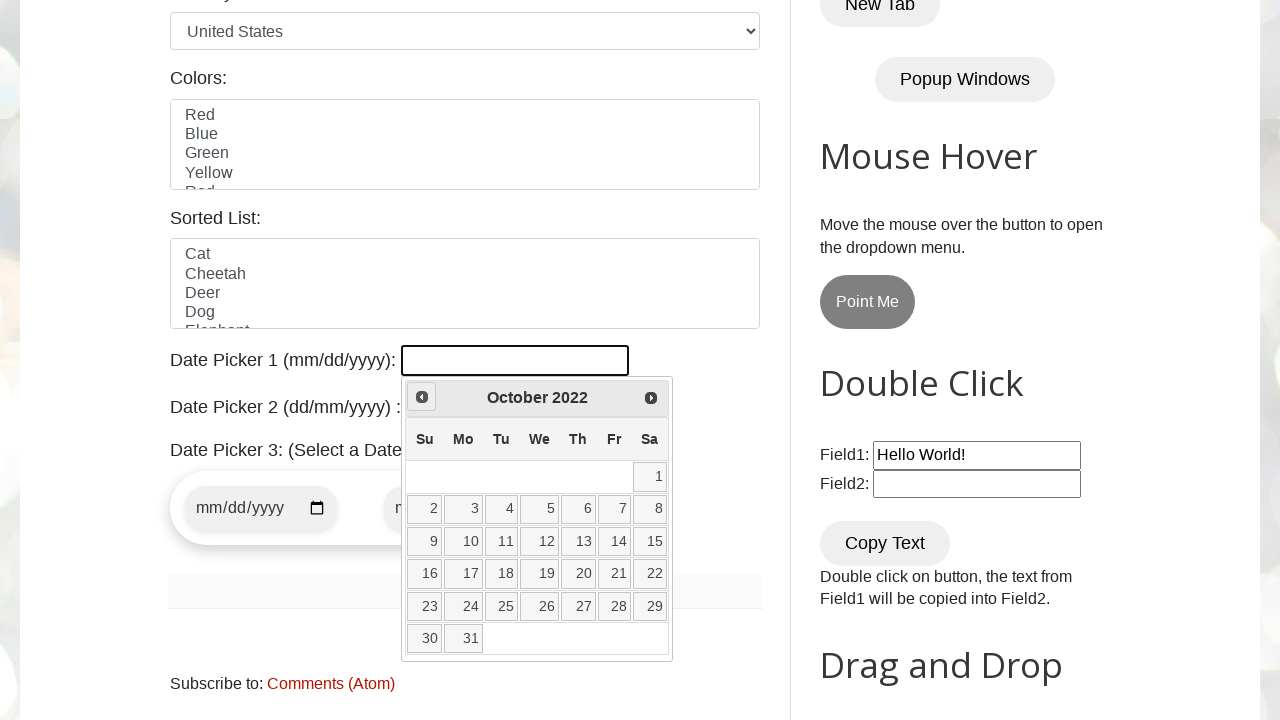

Clicked previous button to navigate to earlier month at (422, 397) on xpath=//a[@title='Prev']
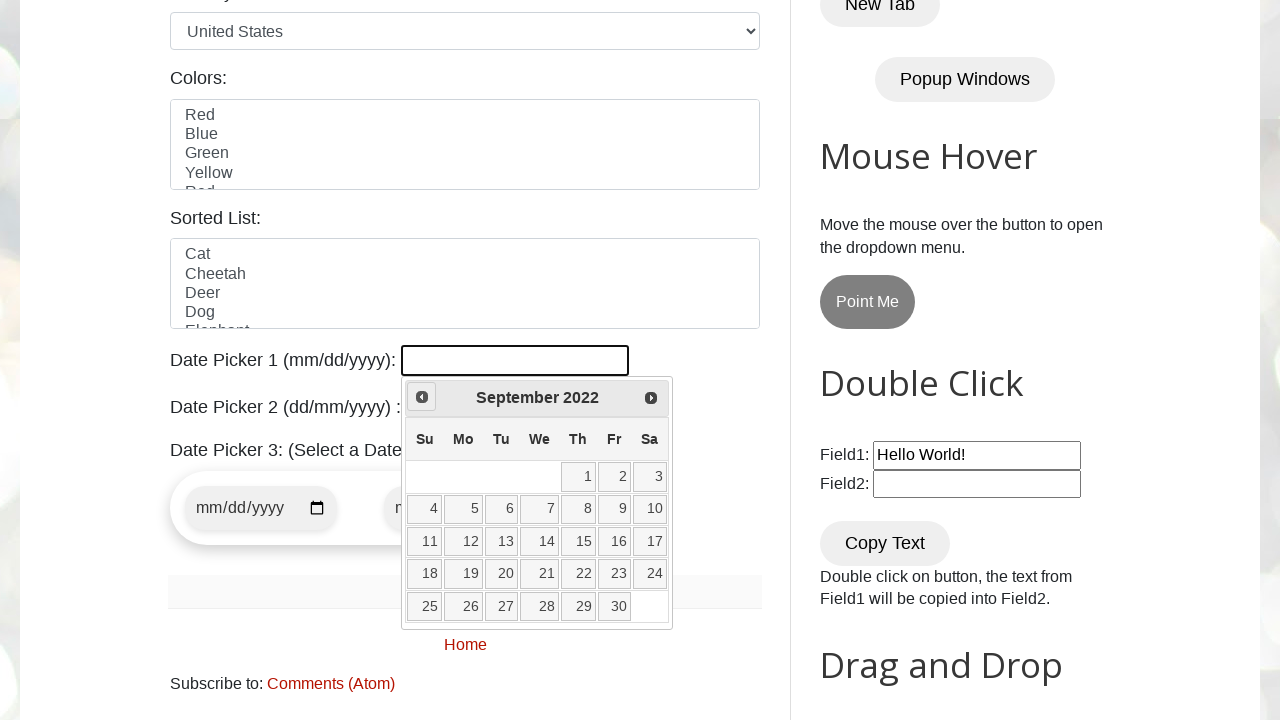

Retrieved current year from datepicker
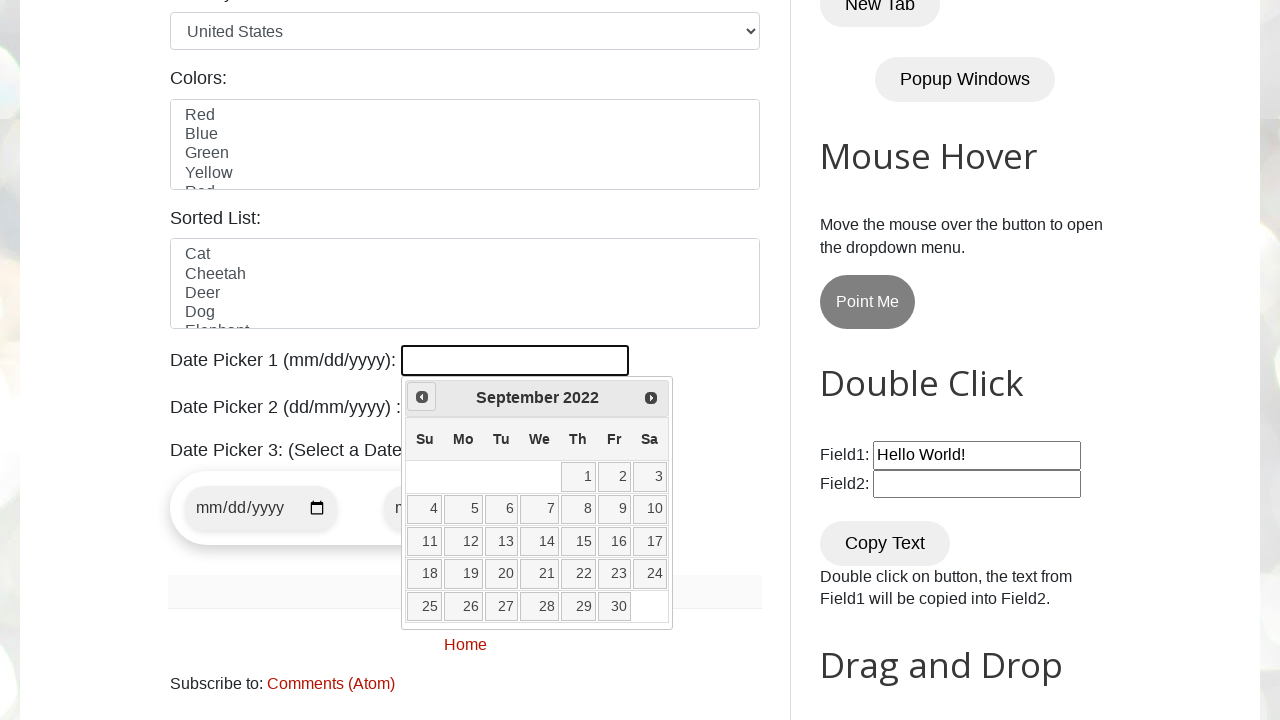

Retrieved current month from datepicker
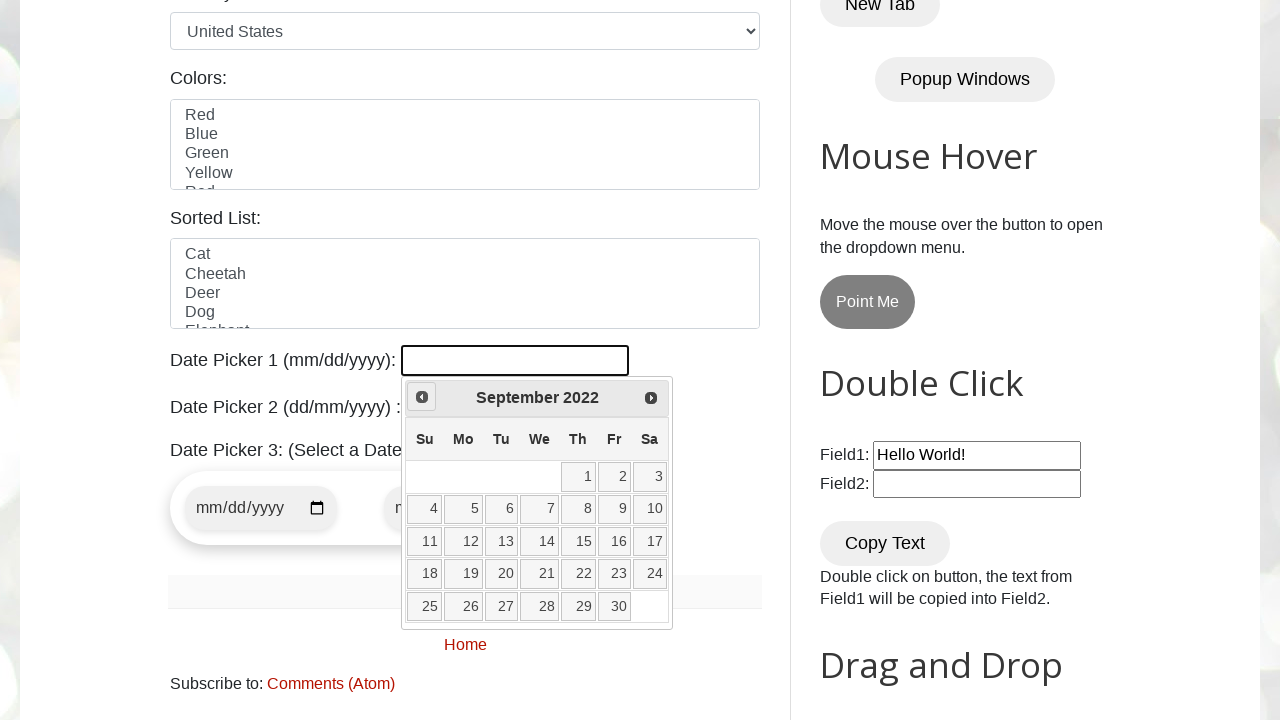

Clicked previous button to navigate to earlier month at (422, 397) on xpath=//a[@title='Prev']
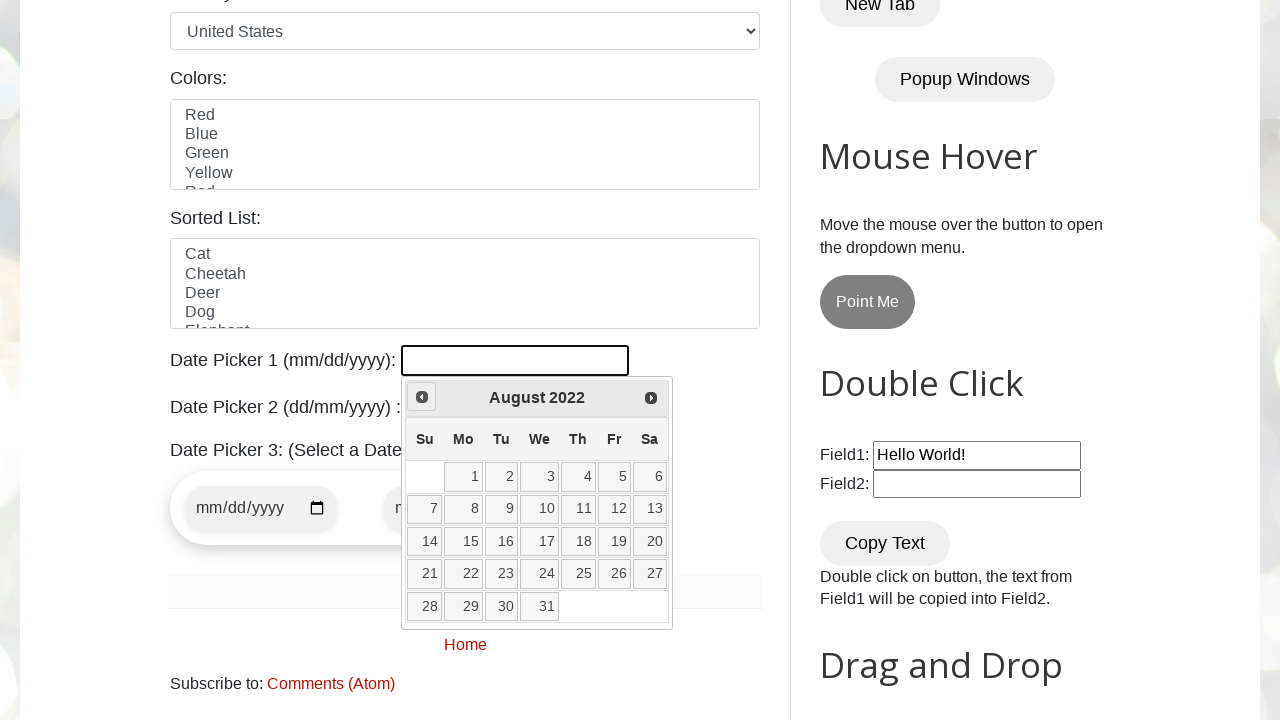

Retrieved current year from datepicker
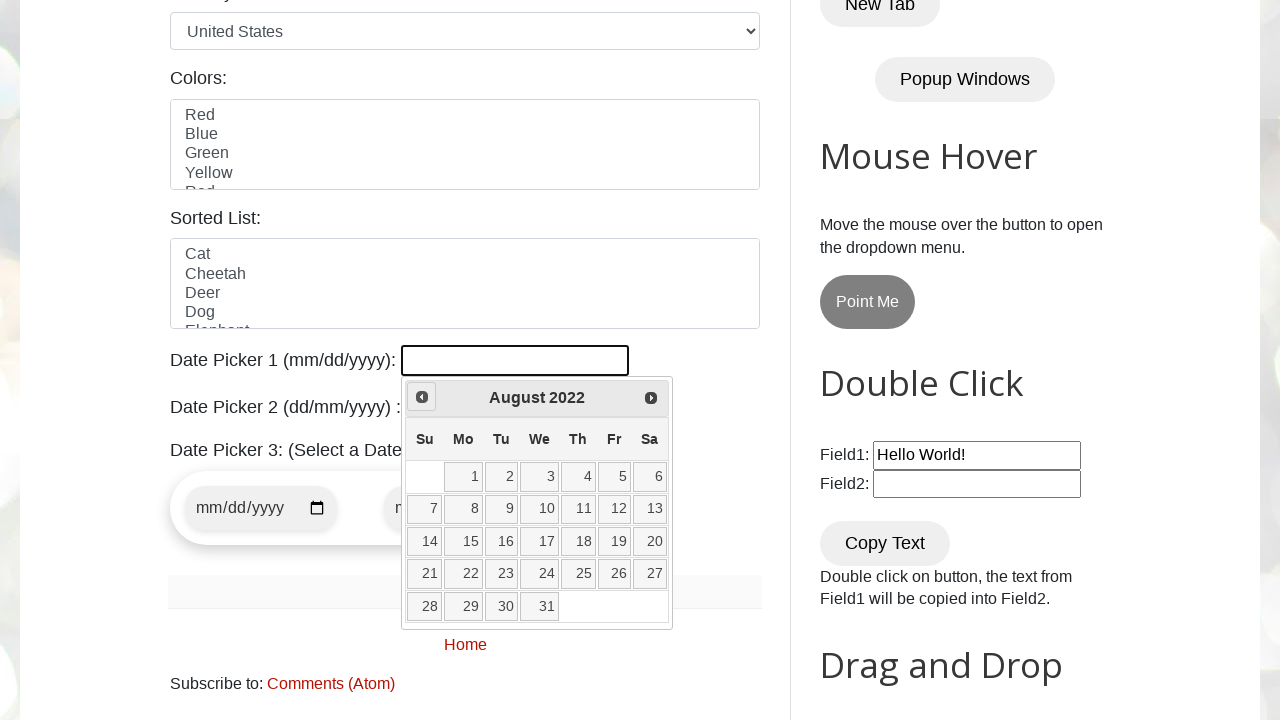

Retrieved current month from datepicker
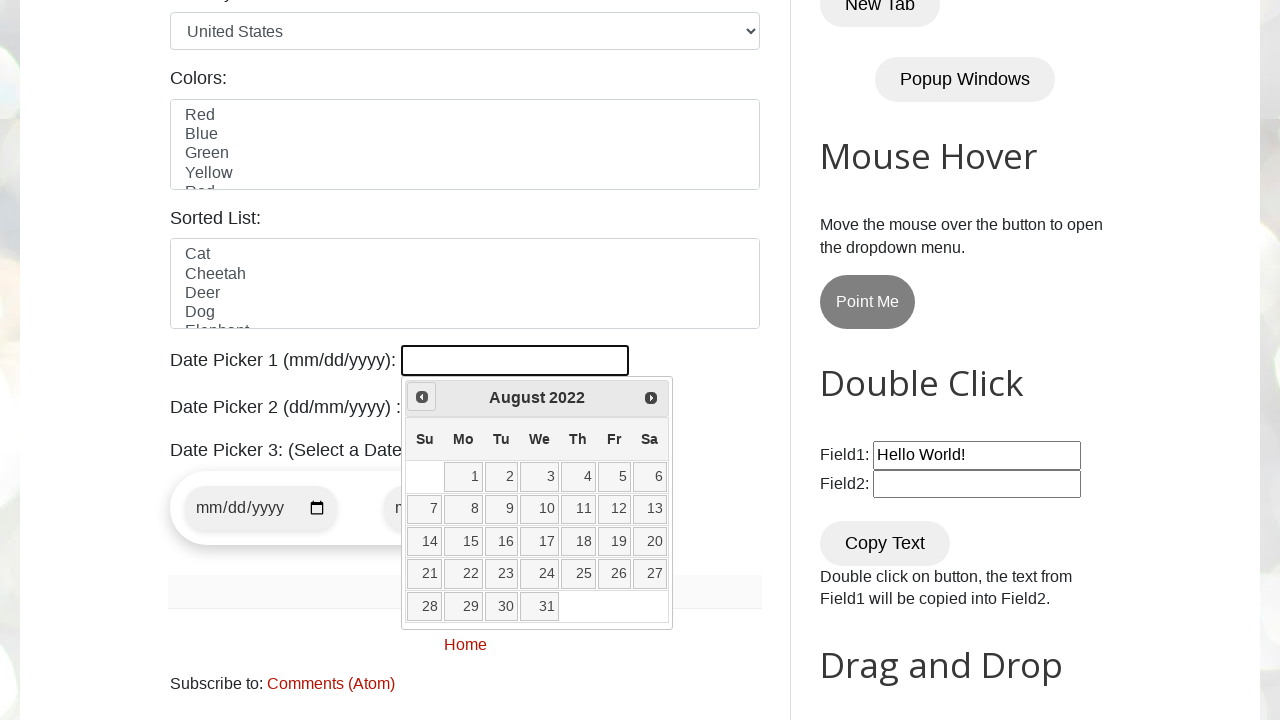

Clicked previous button to navigate to earlier month at (422, 397) on xpath=//a[@title='Prev']
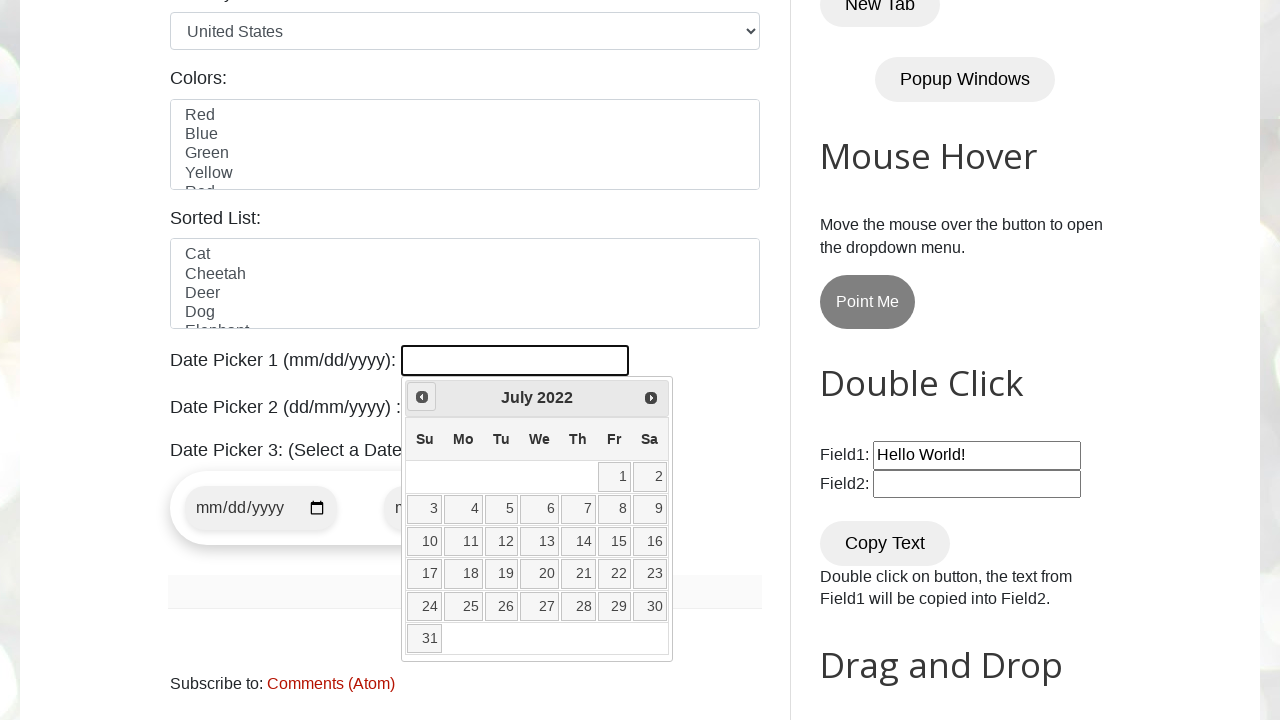

Retrieved current year from datepicker
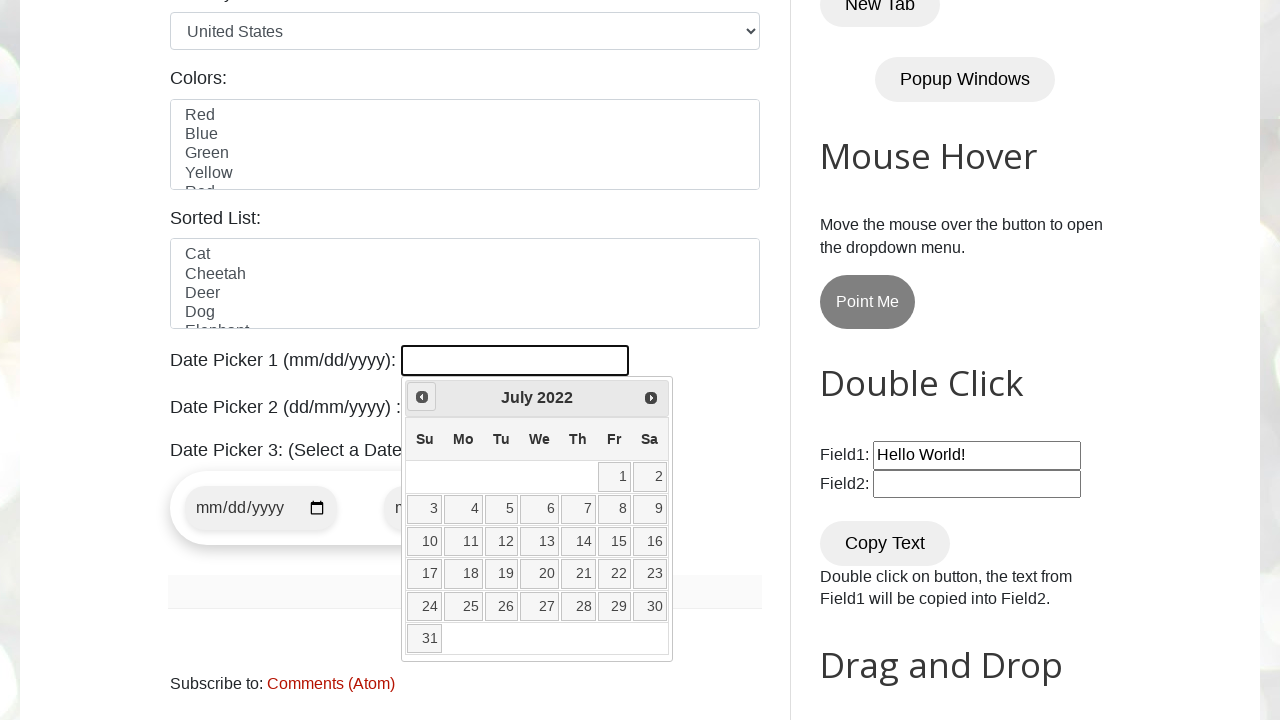

Retrieved current month from datepicker
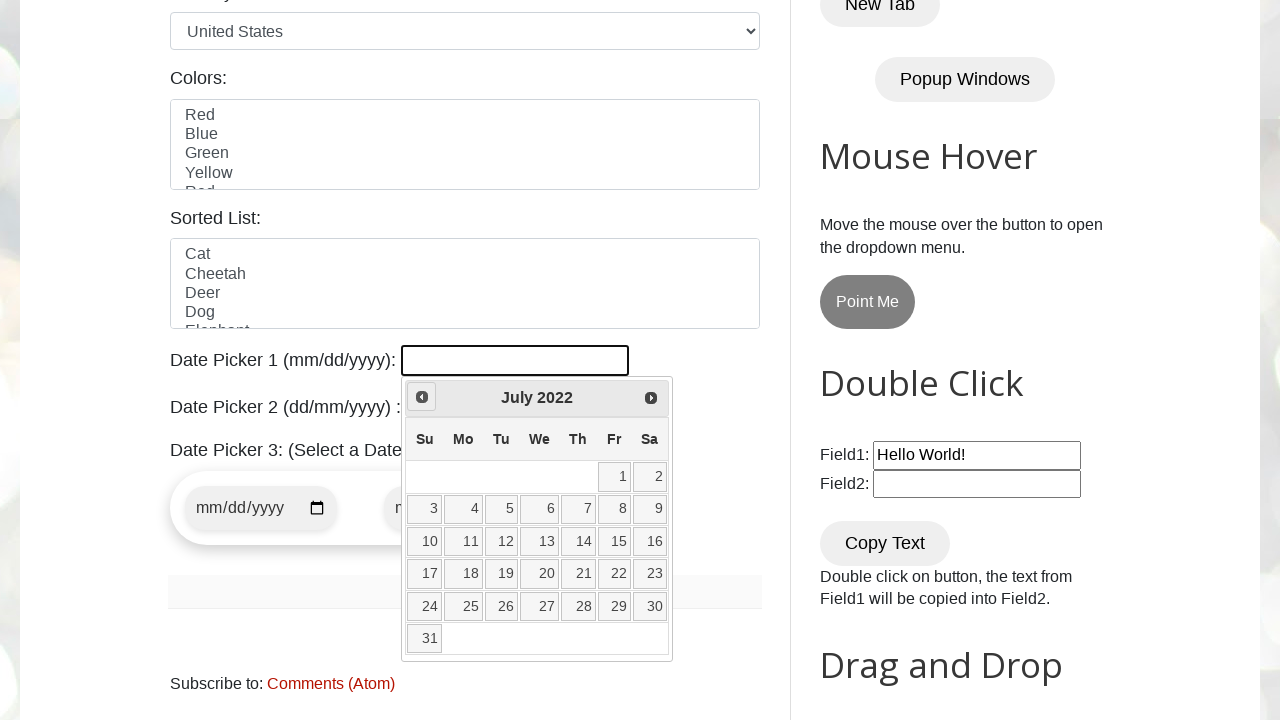

Reached target date (July 2022)
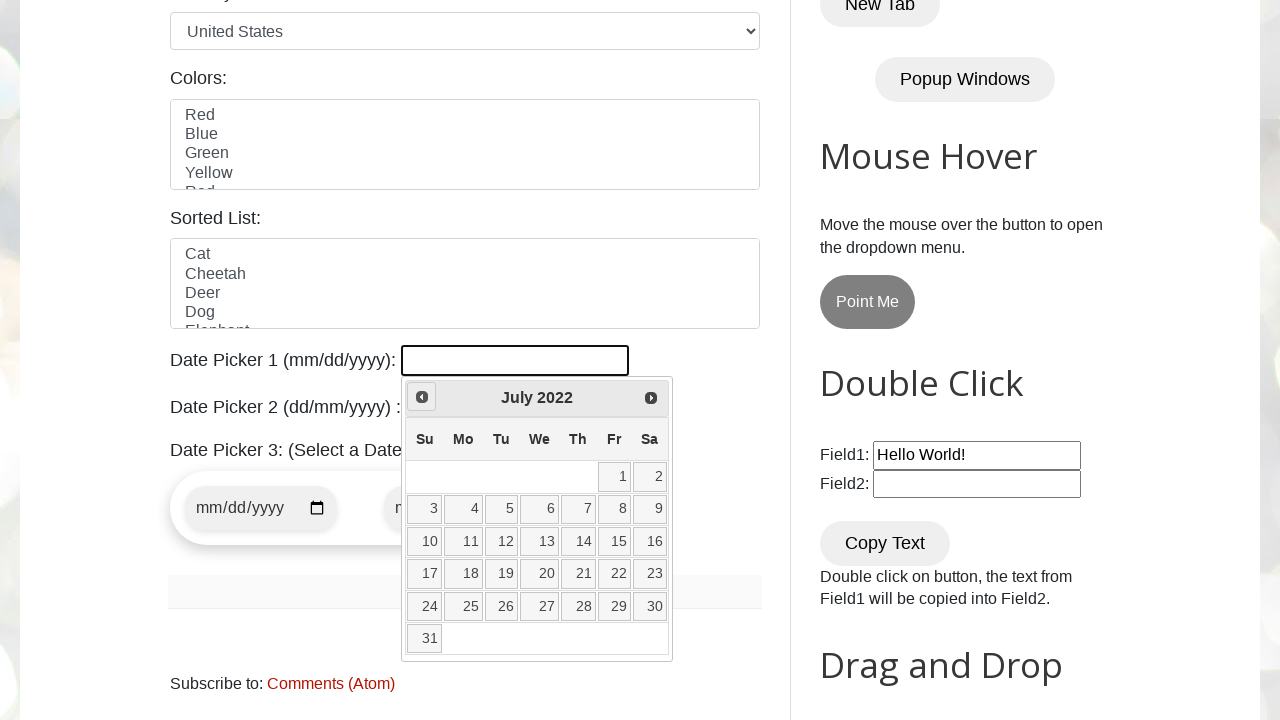

Selected date 21 from the calendar at (578, 574) on //table[@class='ui-datepicker-calendar']//td//a[text()='21']
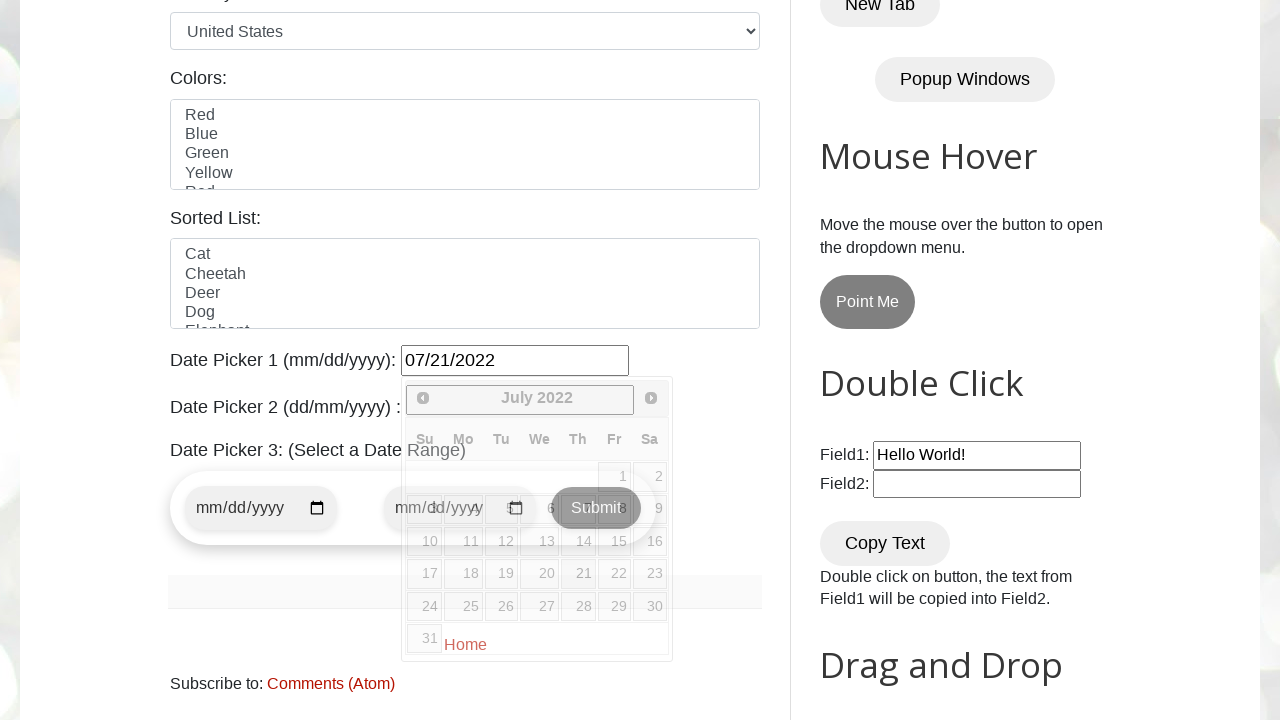

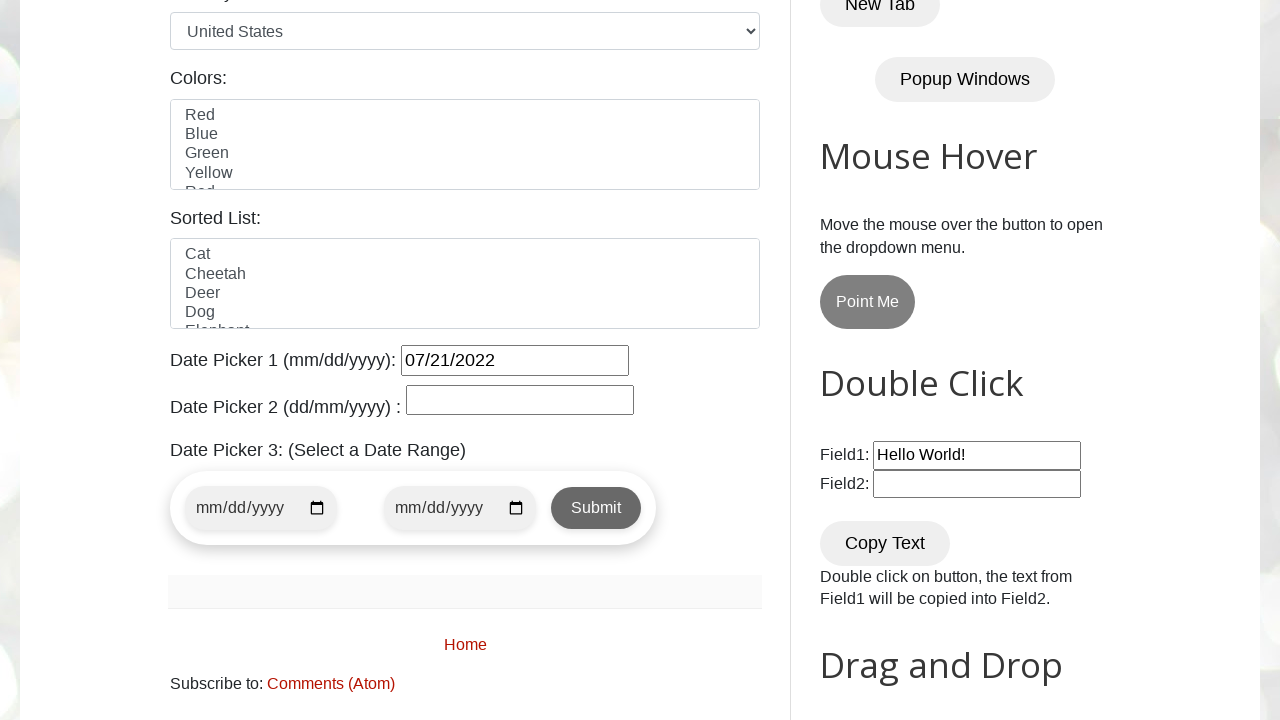